Completes the RPA Challenge by clicking Start, then filling out multiple dynamic forms with person information (first name, last name, company, role, address, email, phone) and submitting each form.

Starting URL: https://www.rpachallenge.com/

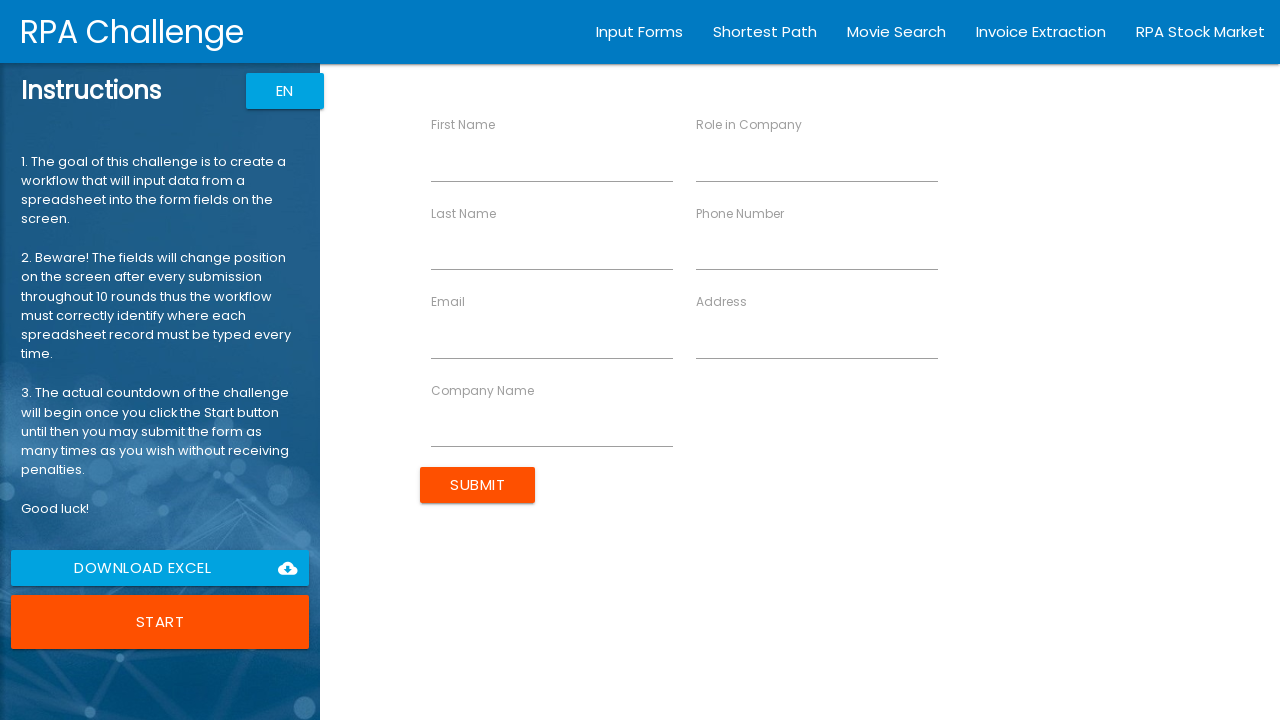

Clicked the Start button to begin RPA Challenge at (160, 622) on button:has-text('Start')
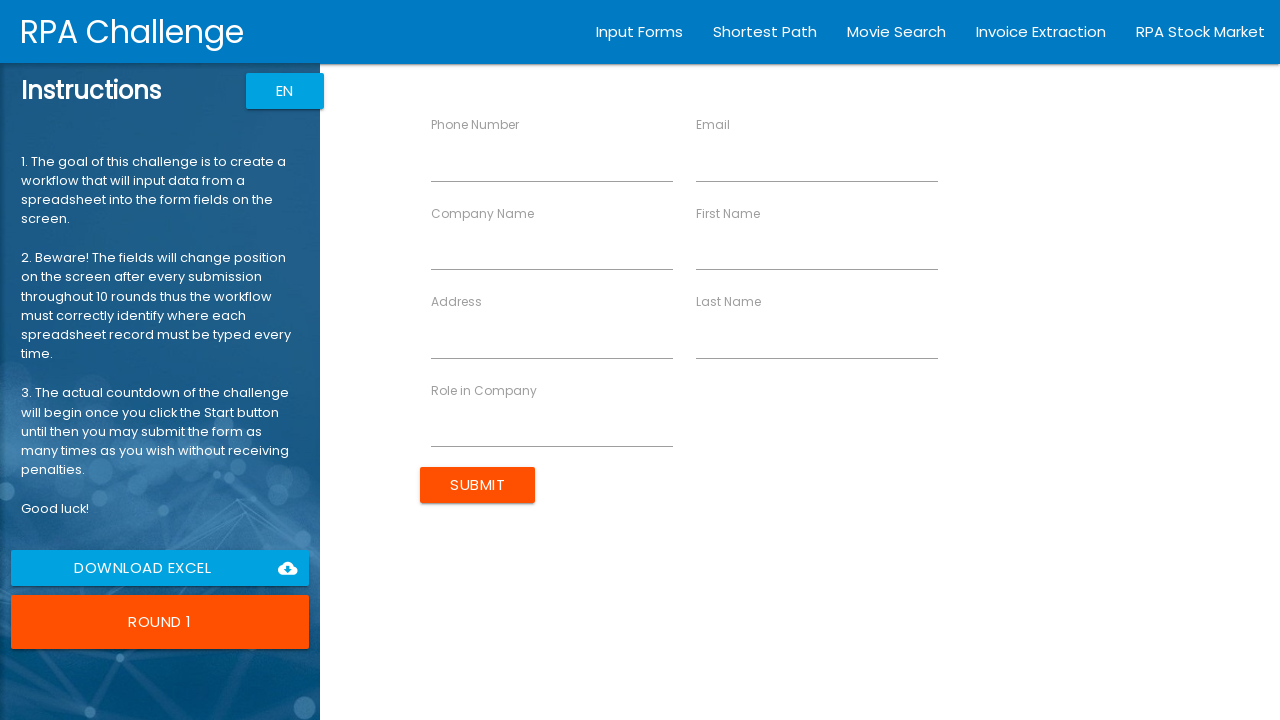

Form loaded and ready for input
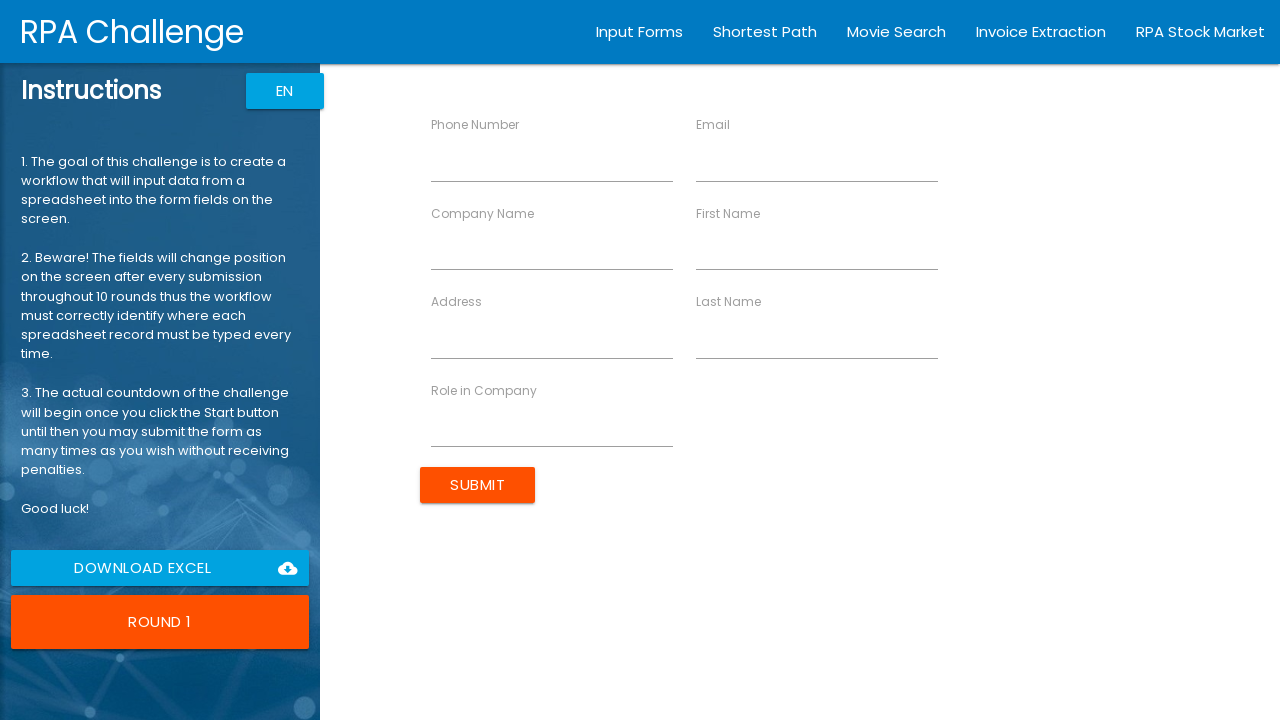

Filled 'First Name' with 'John' on //label[contains(text(),'First Name')]/following-sibling::input
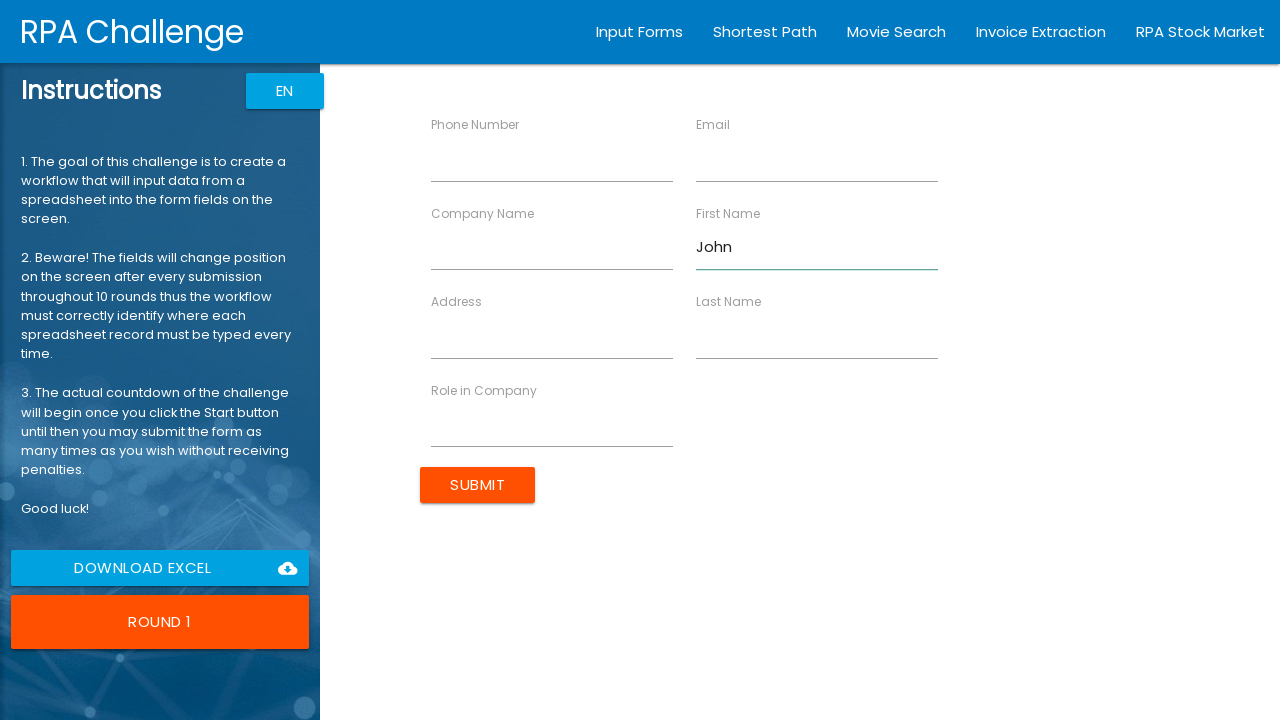

Filled 'Last Name' with 'Smith' on //label[contains(text(),'Last Name')]/following-sibling::input
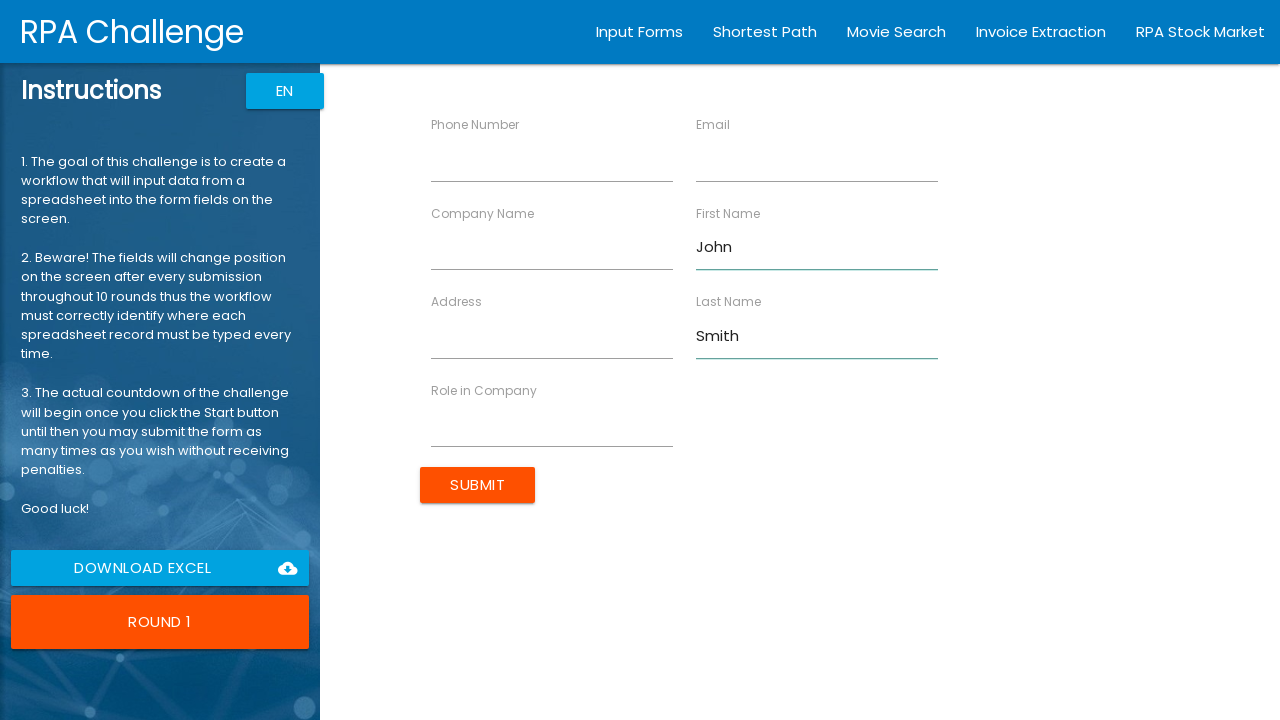

Filled 'Company Name' with 'Acme Corp' on //label[contains(text(),'Company Name')]/following-sibling::input
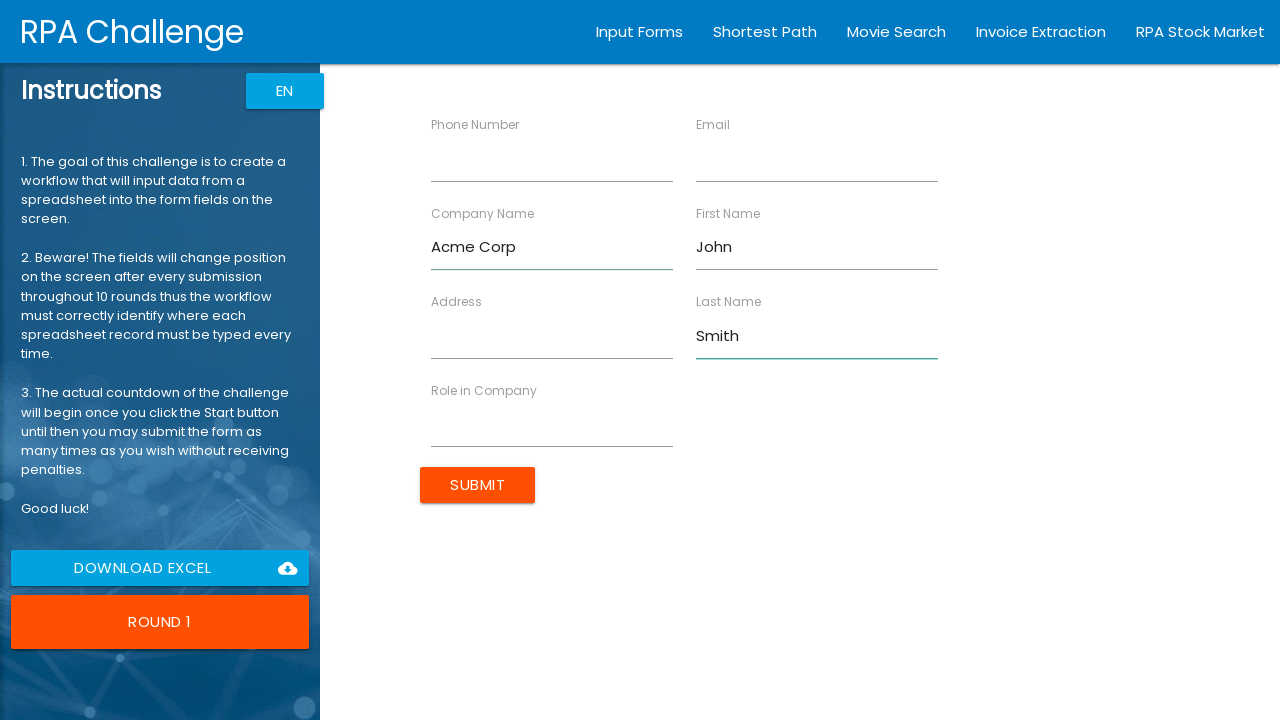

Filled 'Role in Company' with 'Engineer' on //label[contains(text(),'Role in Company')]/following-sibling::input
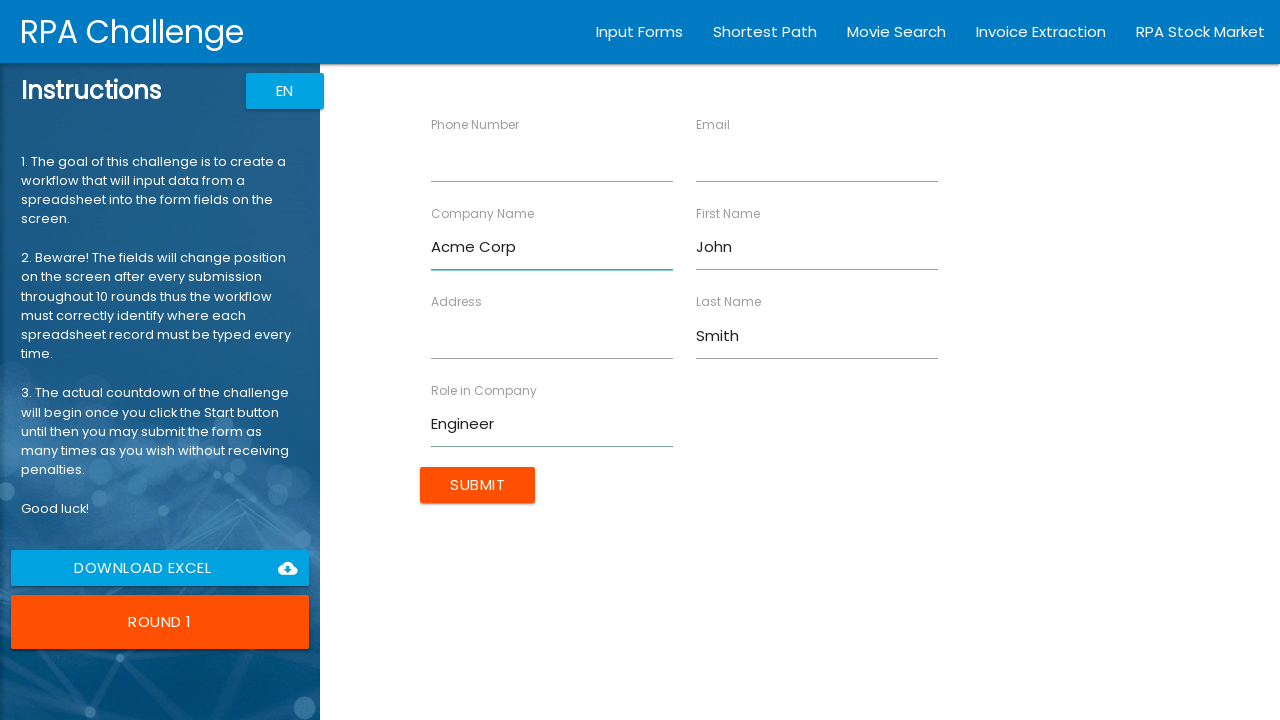

Filled 'Address' with '123 Main St' on //label[contains(text(),'Address')]/following-sibling::input
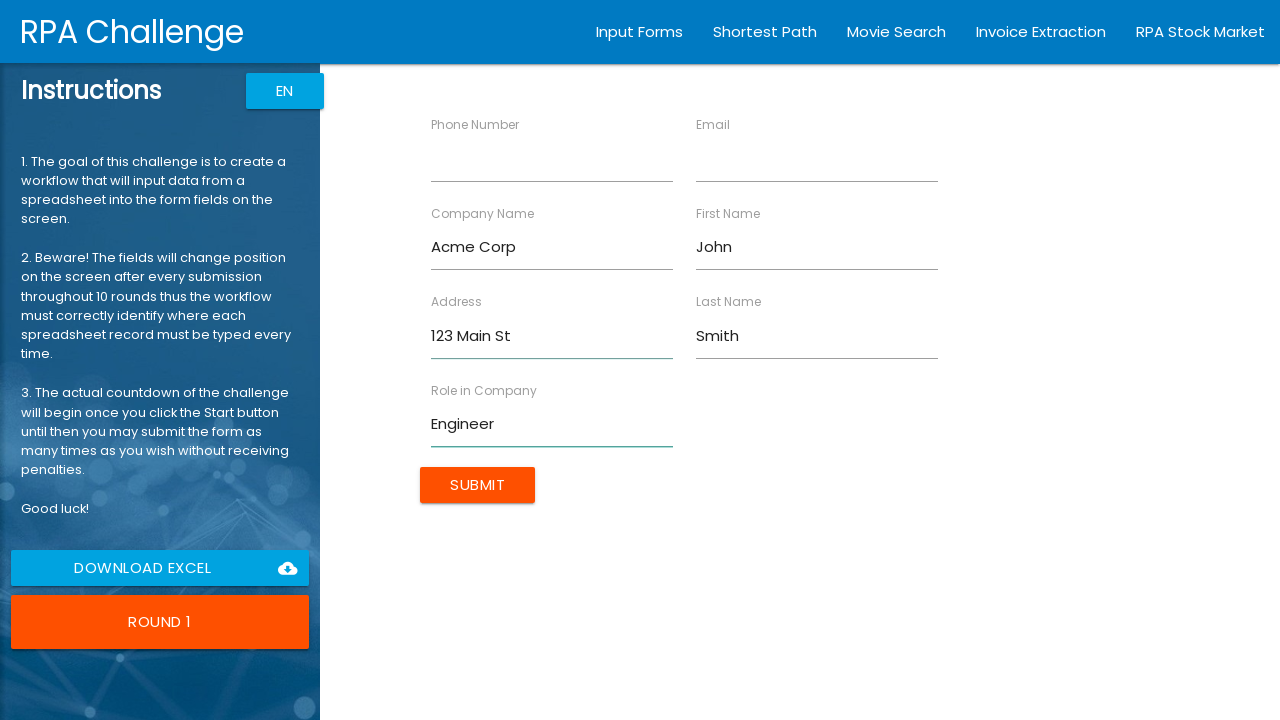

Filled 'Email' with 'john.smith@example.com' on //label[contains(text(),'Email')]/following-sibling::input
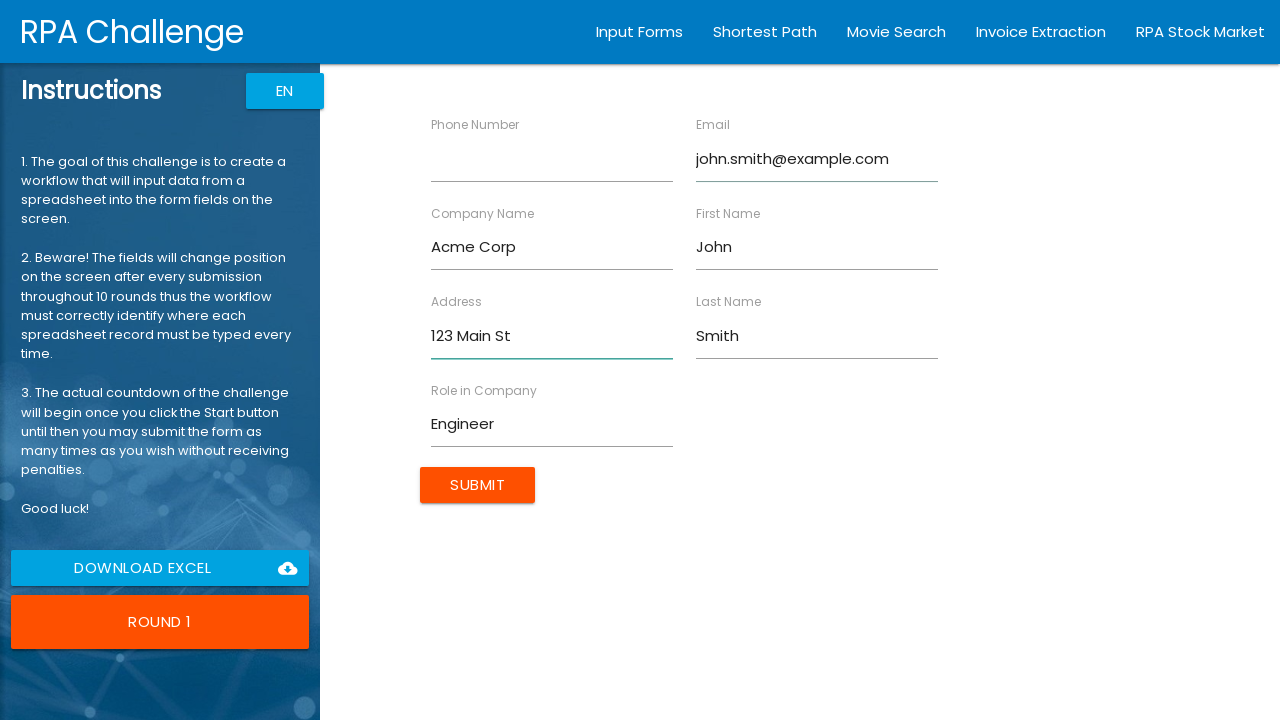

Filled 'Phone Number' with '5551234567' on //label[contains(text(),'Phone Number')]/following-sibling::input
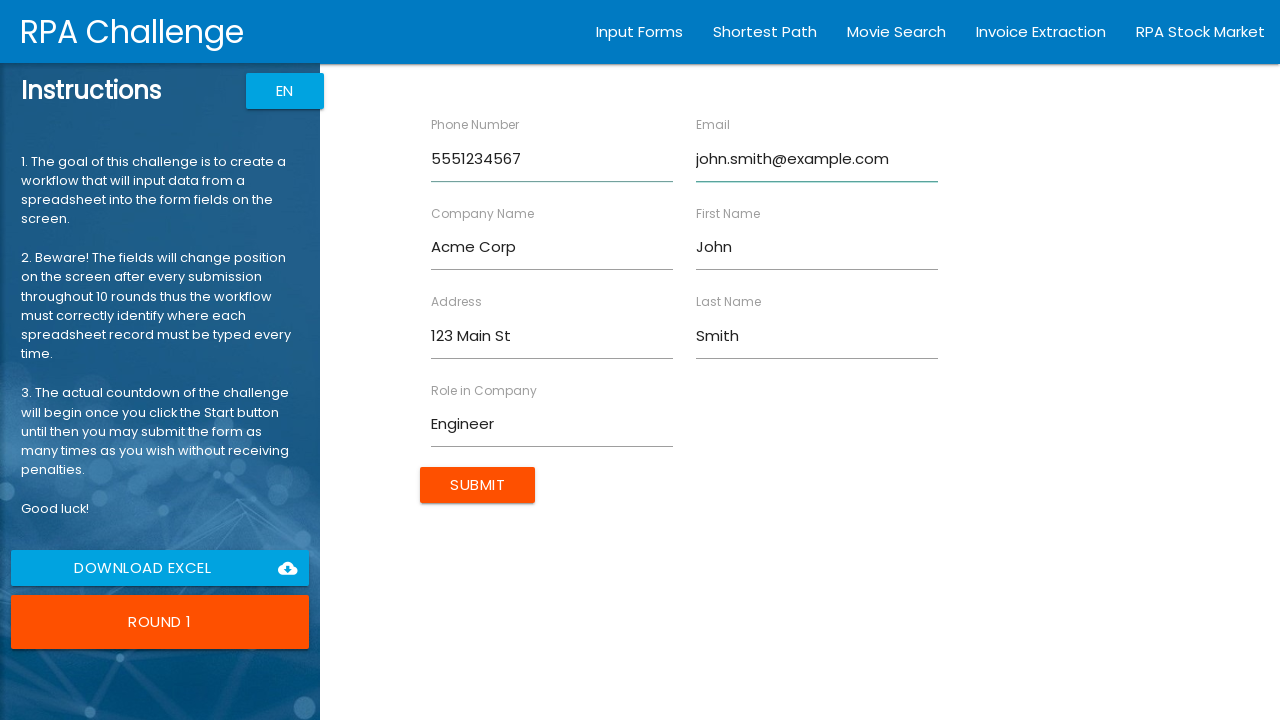

Submitted form for John Smith at (478, 485) on input[type='submit'], button:has-text('Submit')
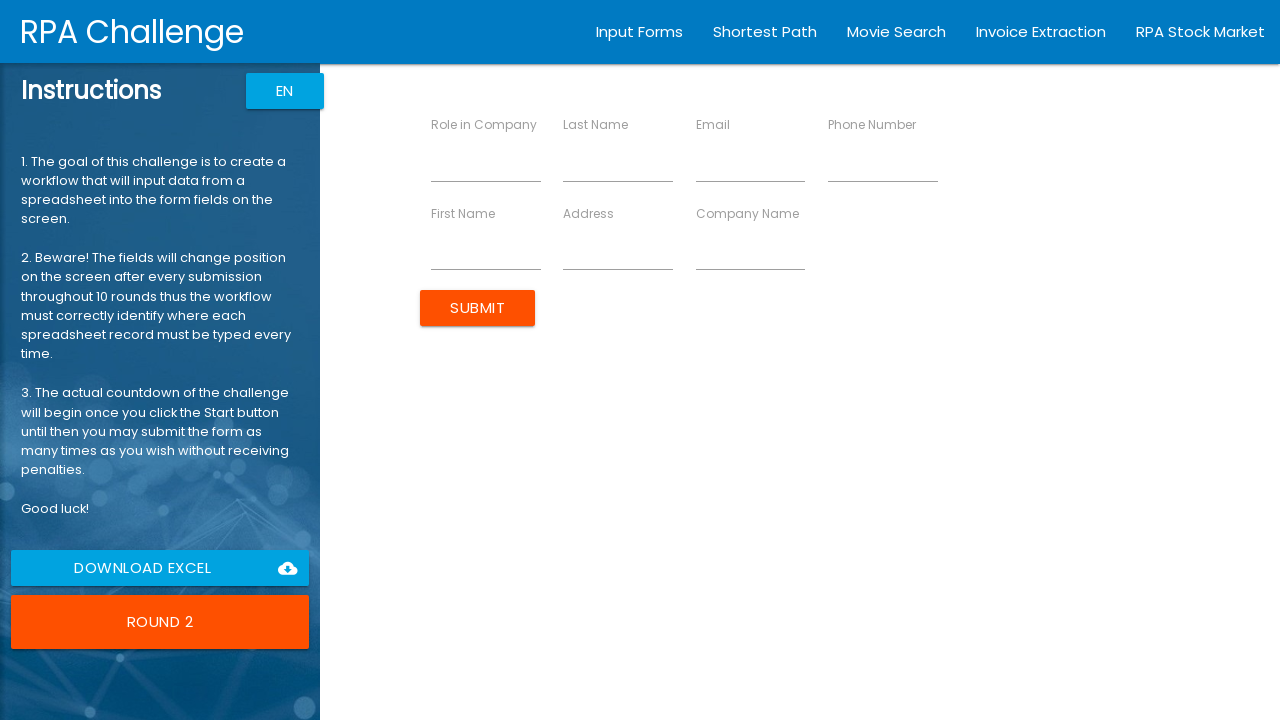

Form loaded and ready for input
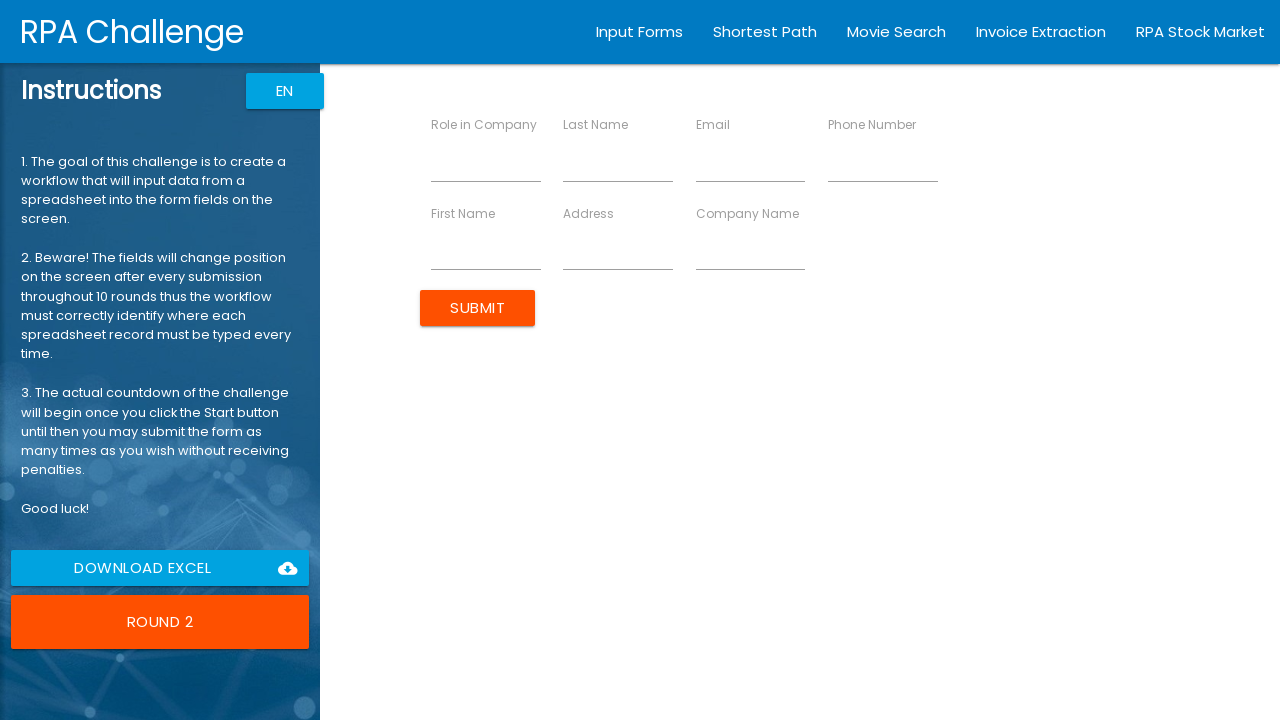

Filled 'First Name' with 'Jane' on //label[contains(text(),'First Name')]/following-sibling::input
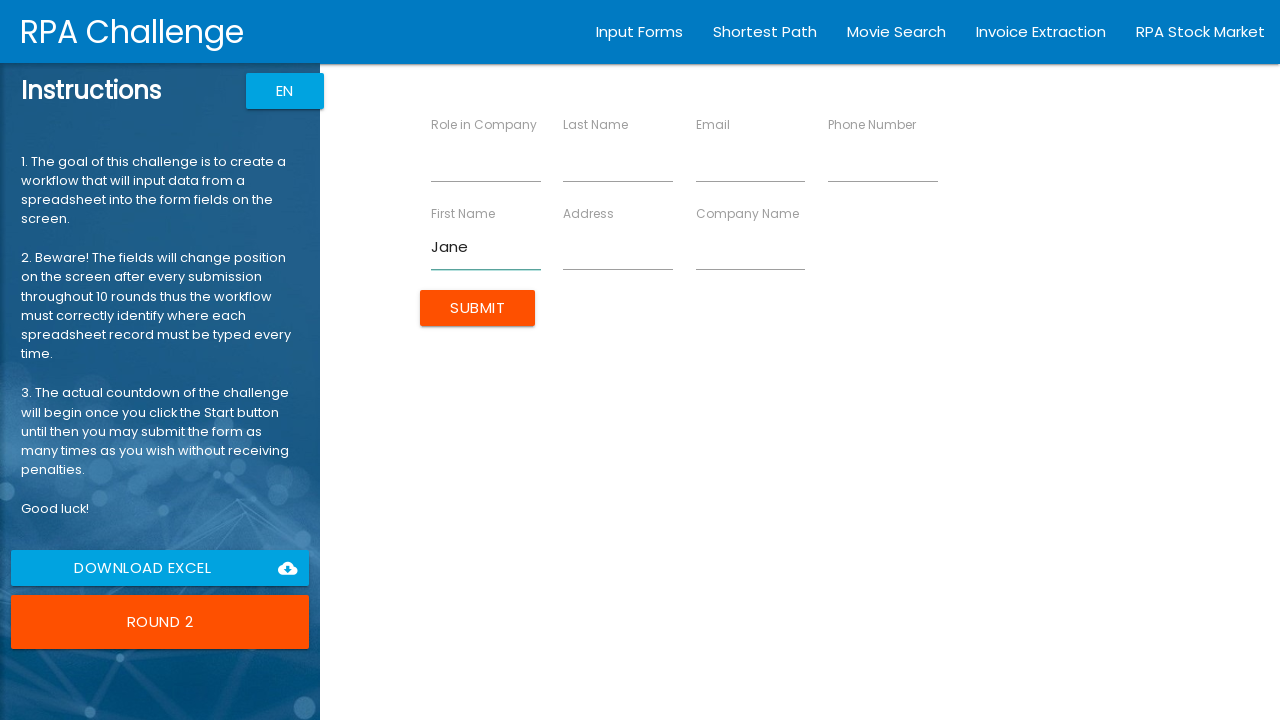

Filled 'Last Name' with 'Doe' on //label[contains(text(),'Last Name')]/following-sibling::input
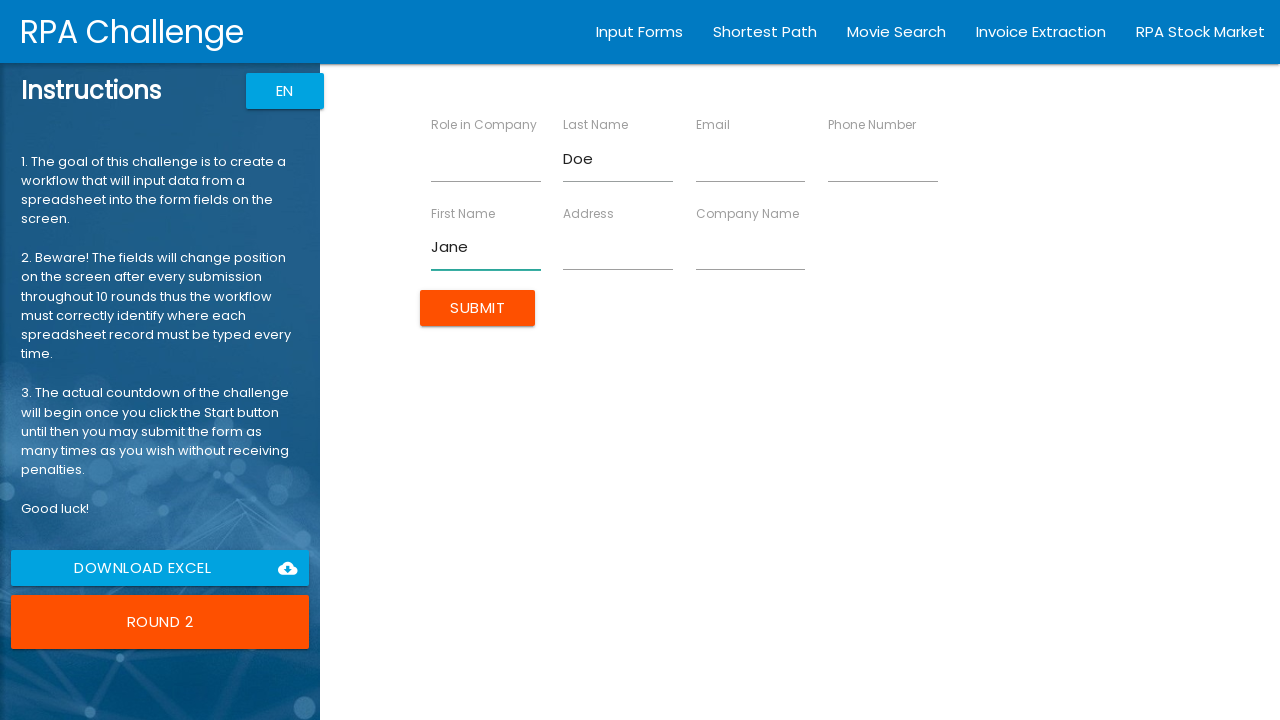

Filled 'Company Name' with 'Tech Inc' on //label[contains(text(),'Company Name')]/following-sibling::input
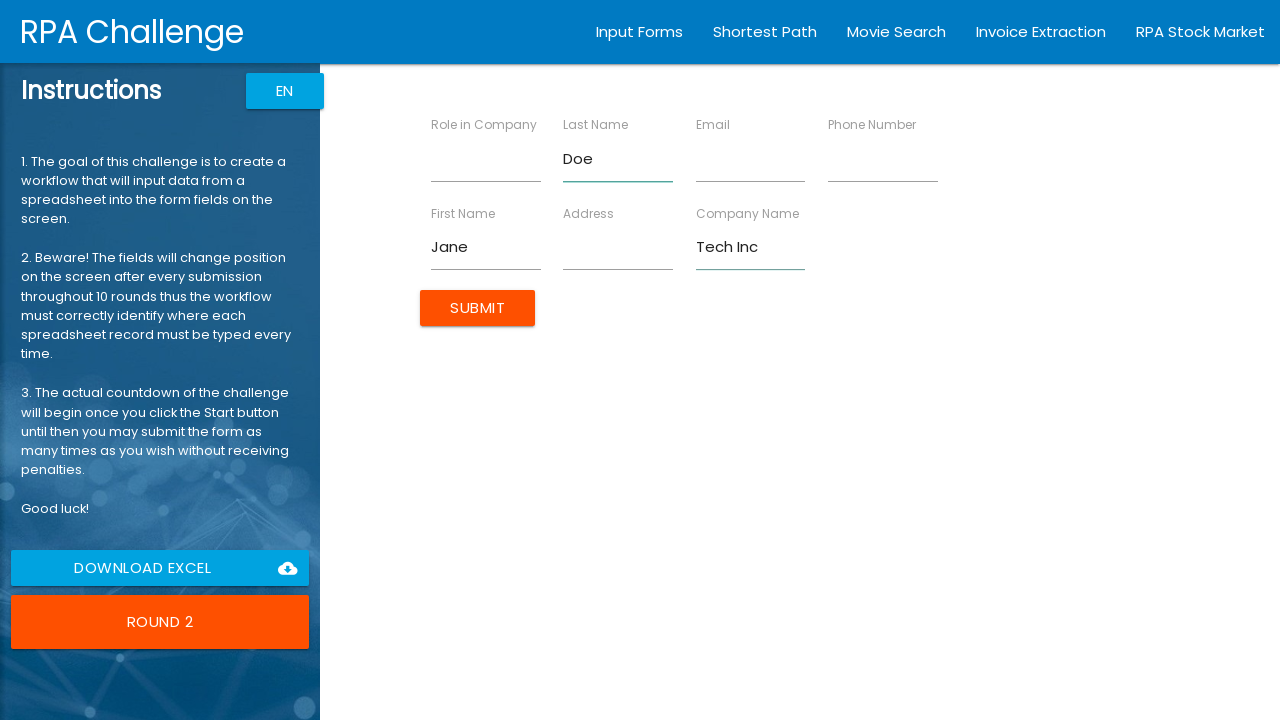

Filled 'Role in Company' with 'Manager' on //label[contains(text(),'Role in Company')]/following-sibling::input
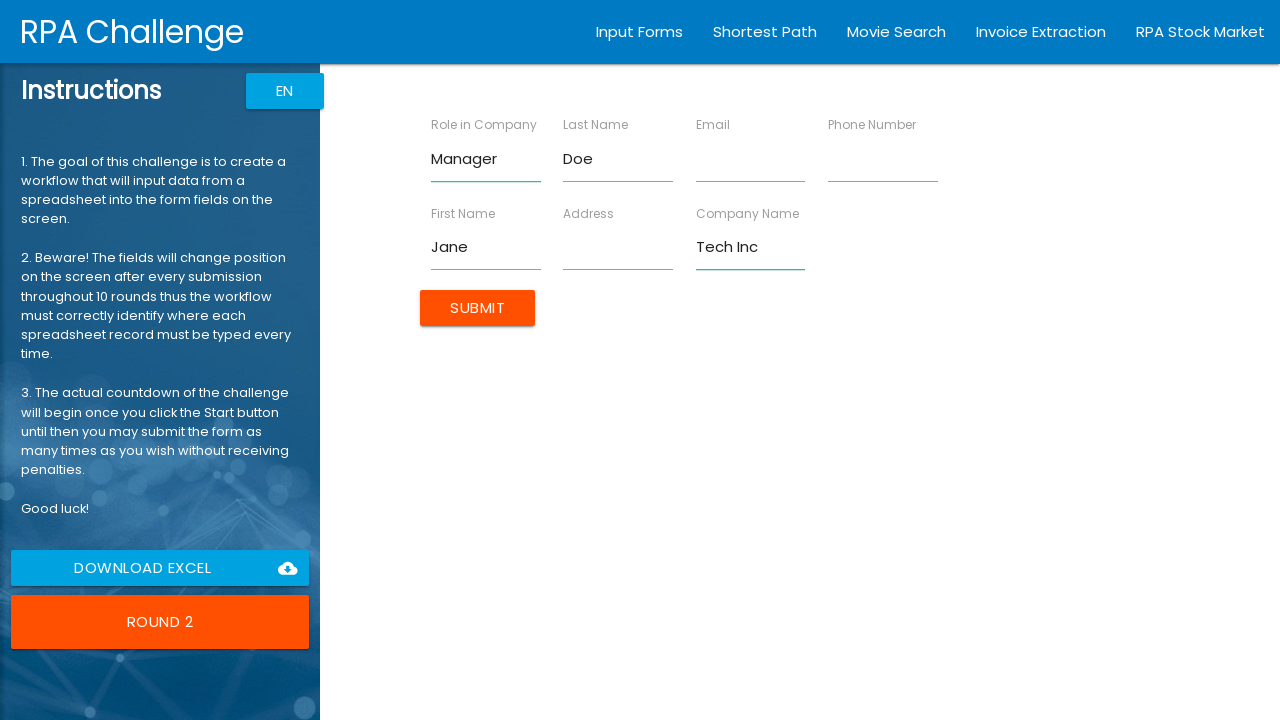

Filled 'Address' with '456 Oak Ave' on //label[contains(text(),'Address')]/following-sibling::input
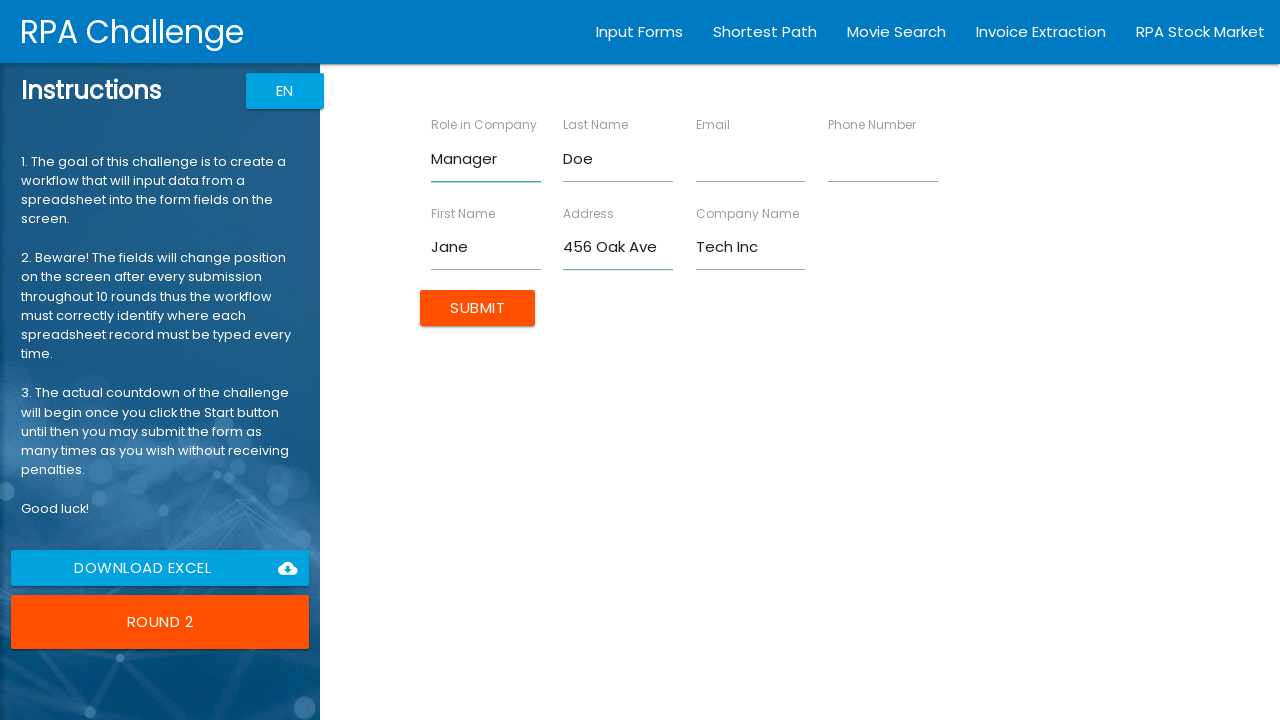

Filled 'Email' with 'jane.doe@example.com' on //label[contains(text(),'Email')]/following-sibling::input
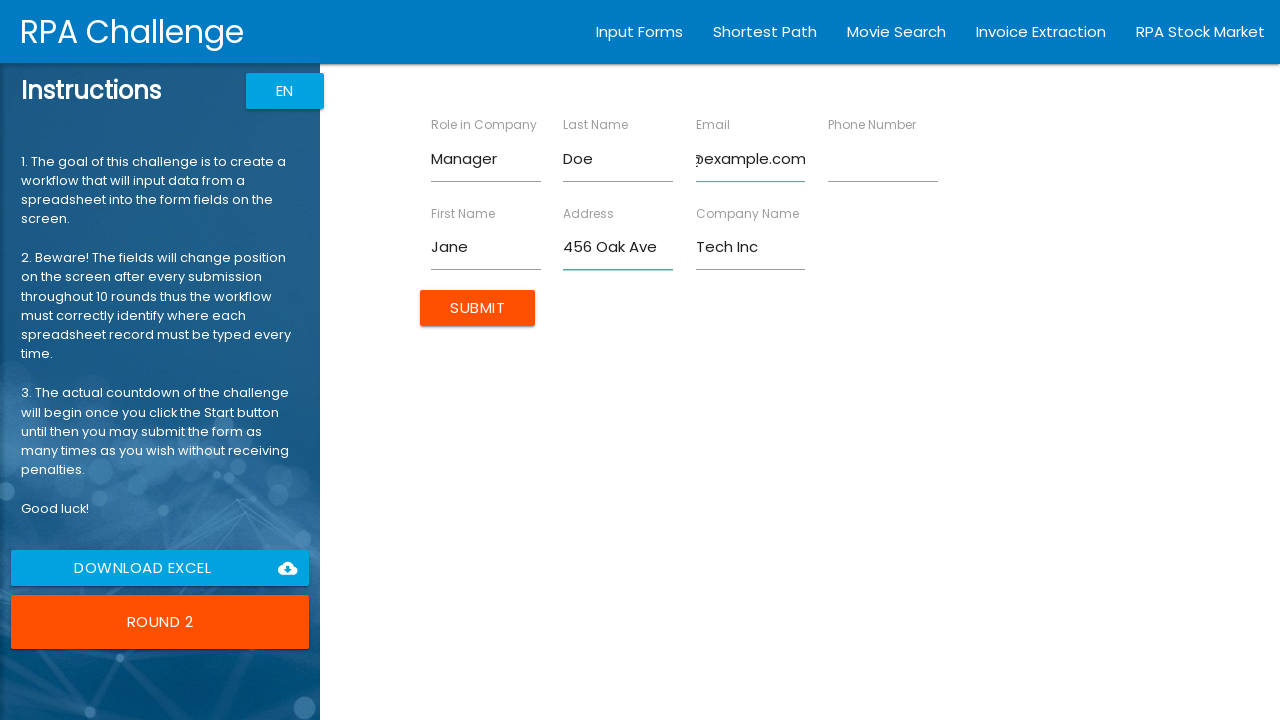

Filled 'Phone Number' with '5559876543' on //label[contains(text(),'Phone Number')]/following-sibling::input
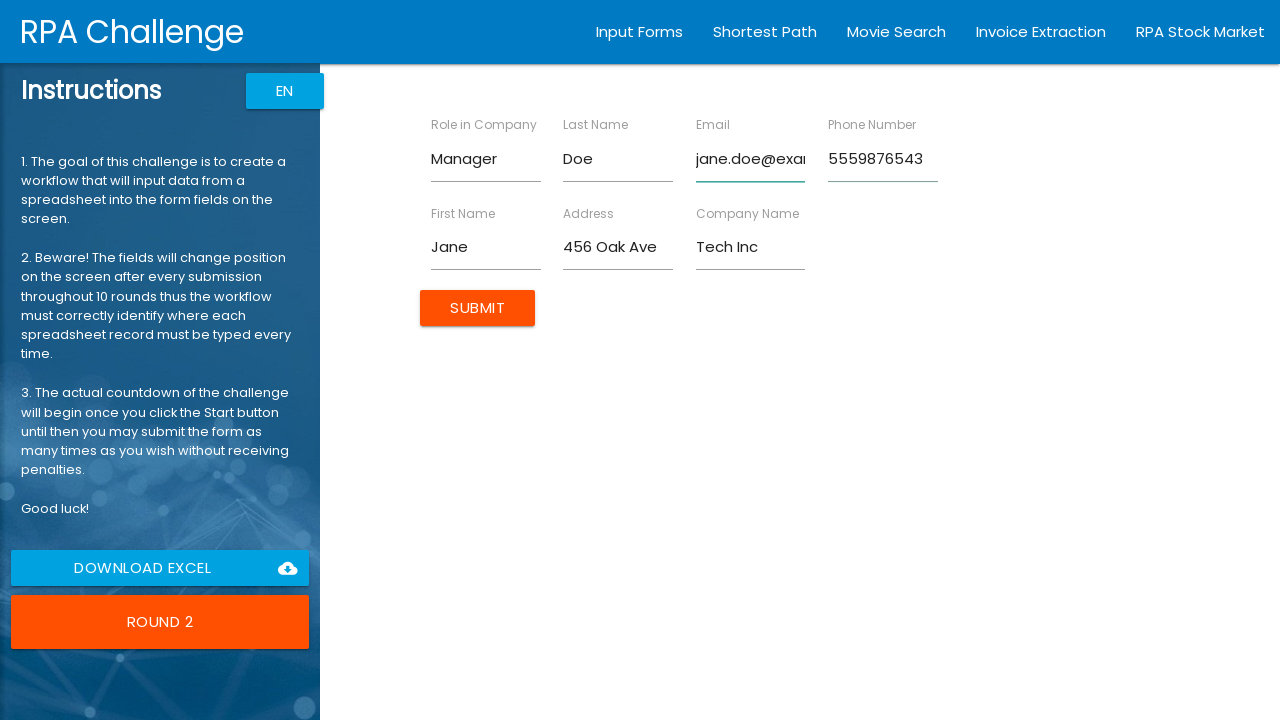

Submitted form for Jane Doe at (478, 308) on input[type='submit'], button:has-text('Submit')
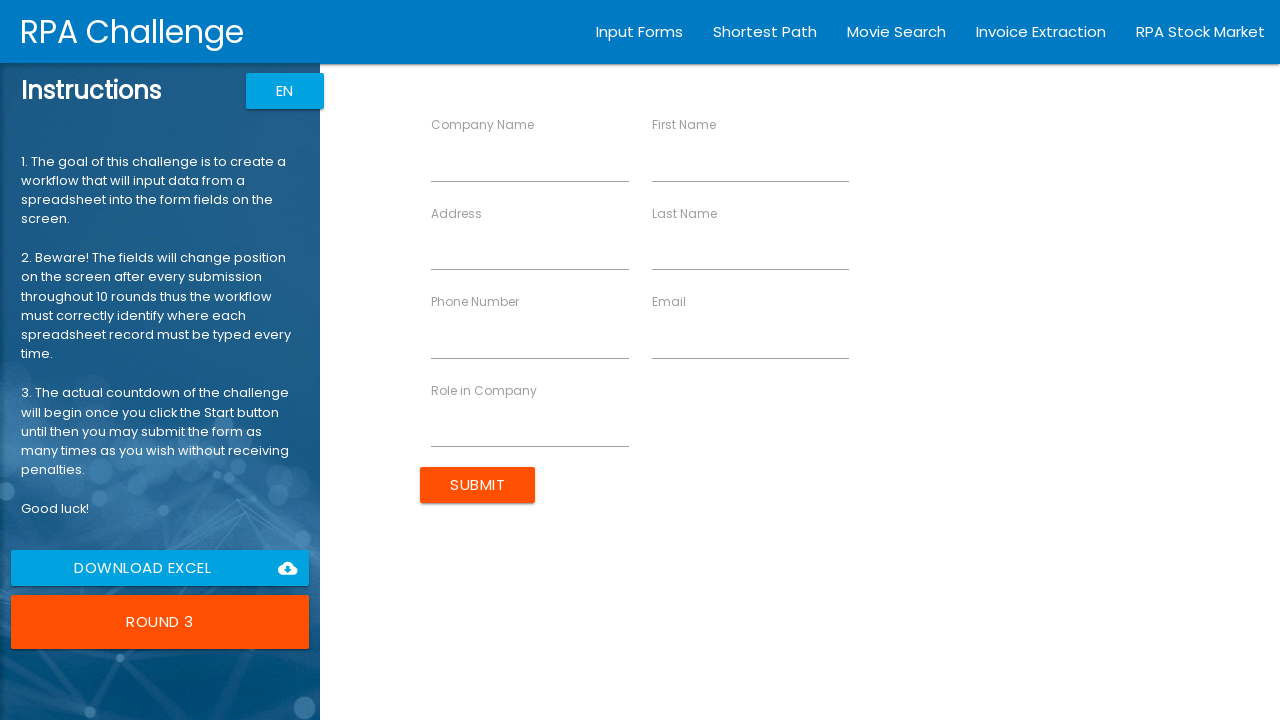

Form loaded and ready for input
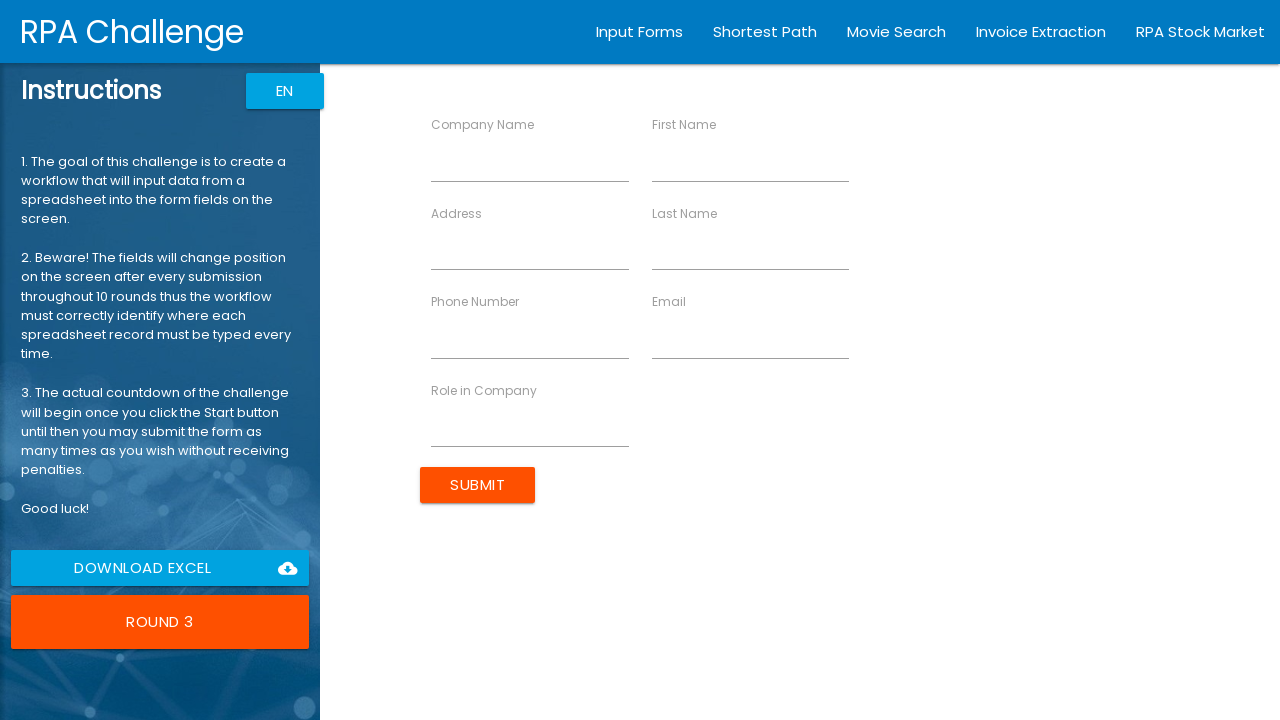

Filled 'First Name' with 'Robert' on //label[contains(text(),'First Name')]/following-sibling::input
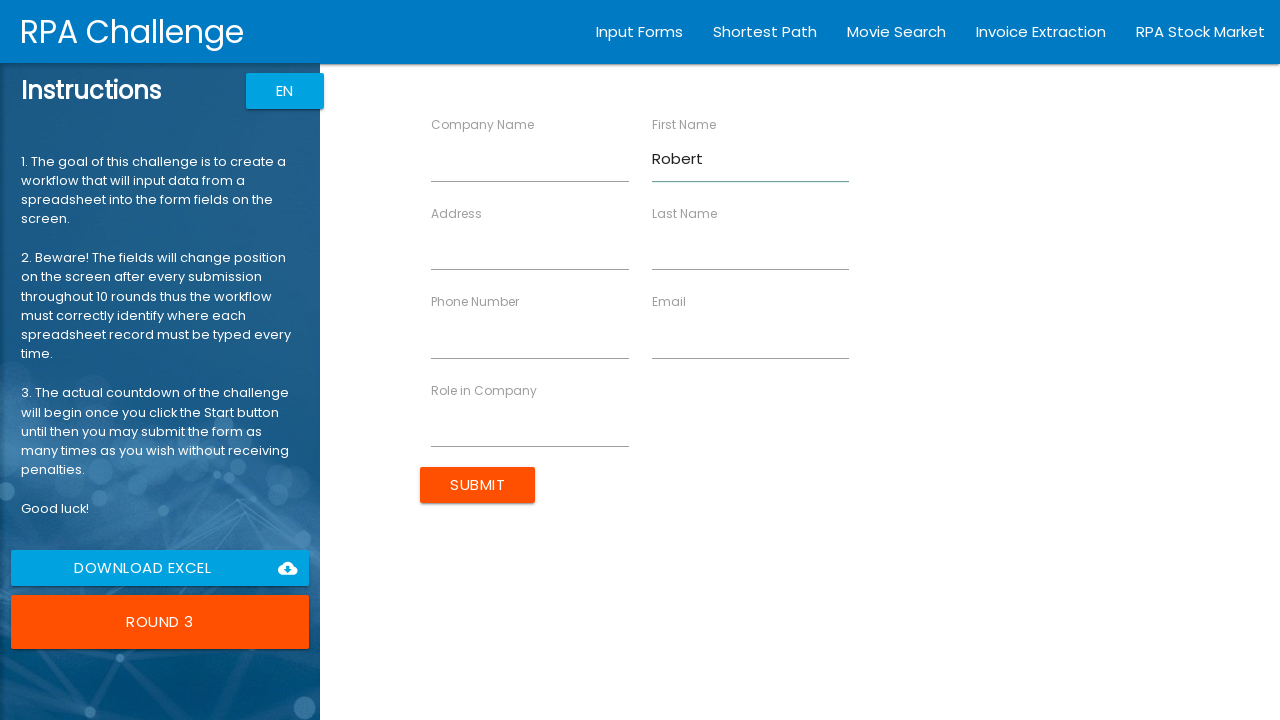

Filled 'Last Name' with 'Johnson' on //label[contains(text(),'Last Name')]/following-sibling::input
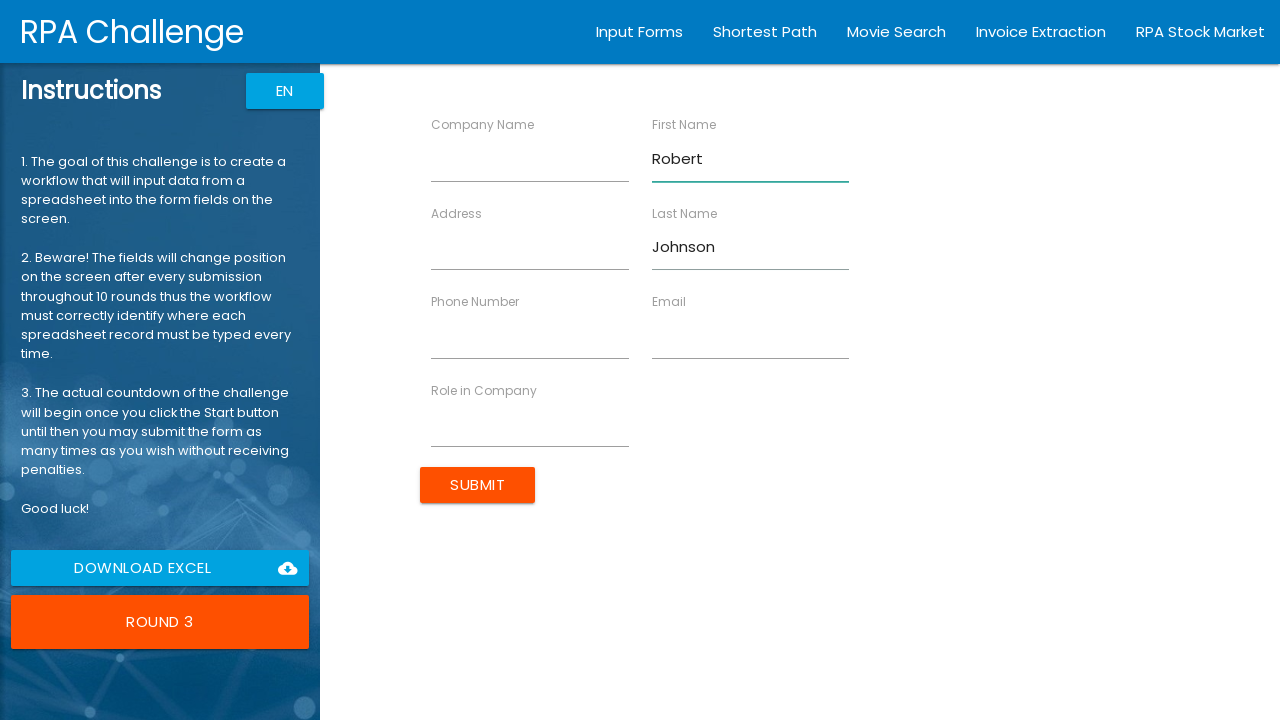

Filled 'Company Name' with 'Global Ltd' on //label[contains(text(),'Company Name')]/following-sibling::input
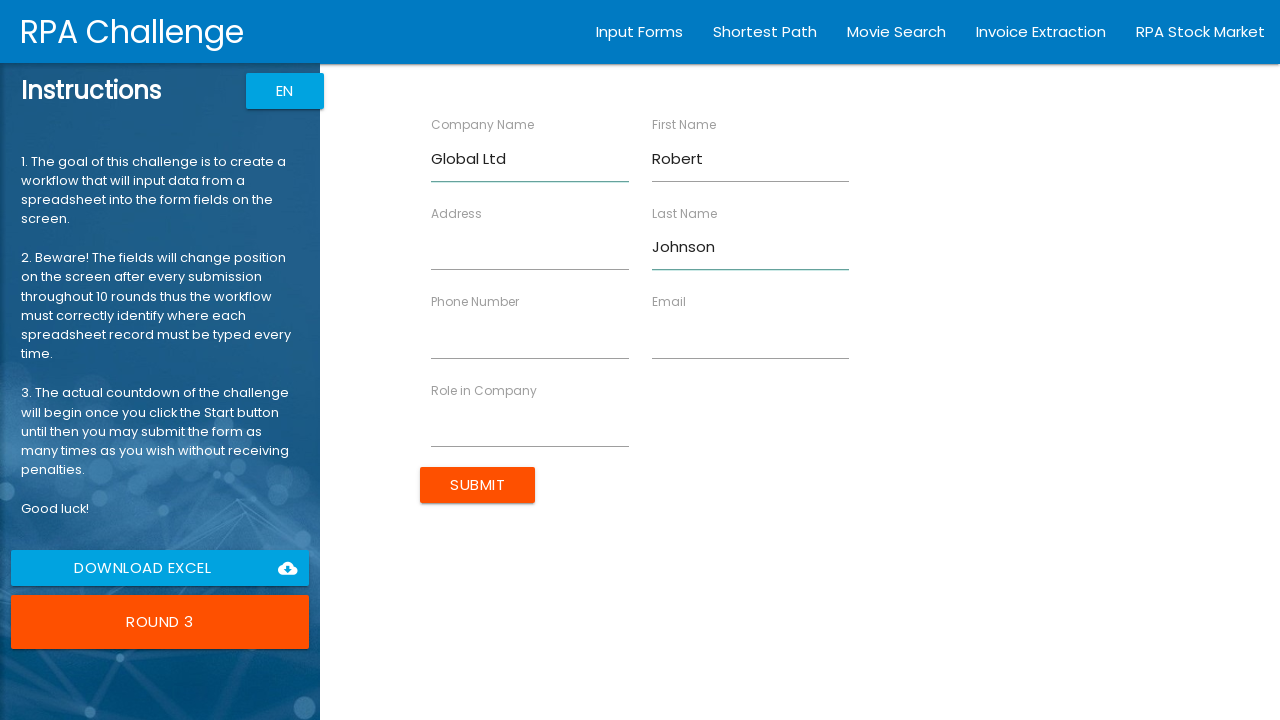

Filled 'Role in Company' with 'Director' on //label[contains(text(),'Role in Company')]/following-sibling::input
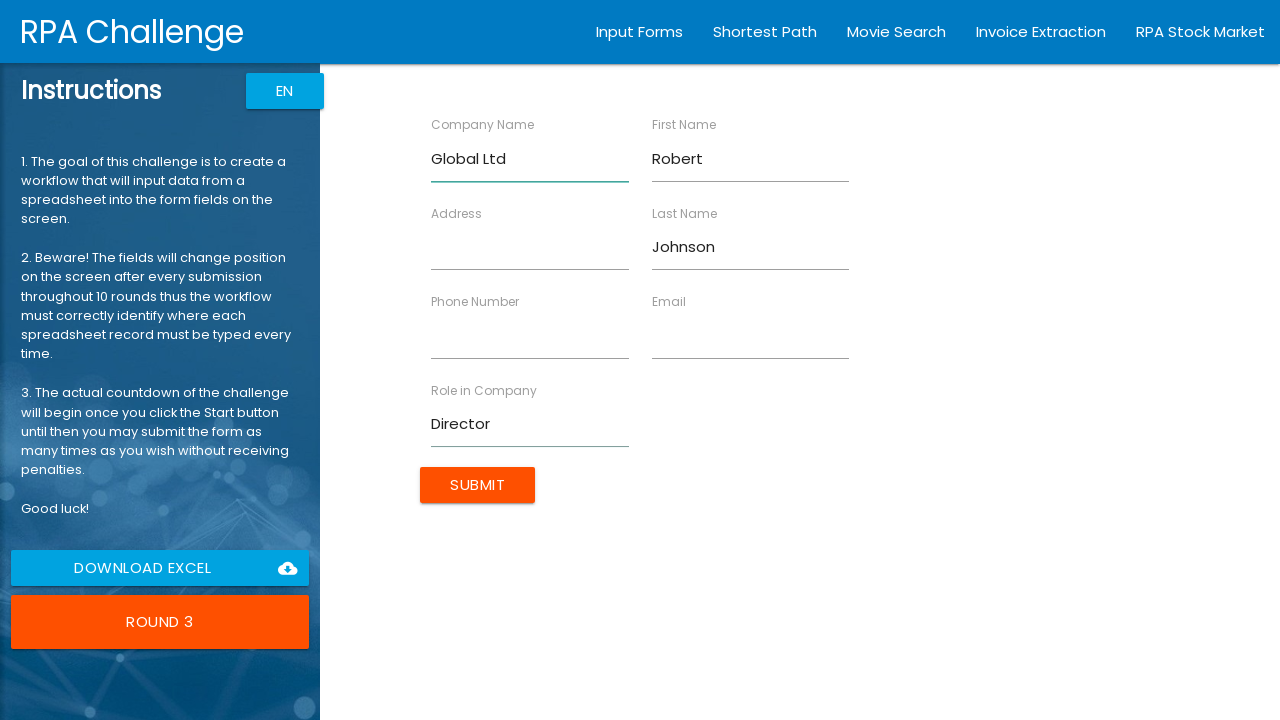

Filled 'Address' with '789 Pine Rd' on //label[contains(text(),'Address')]/following-sibling::input
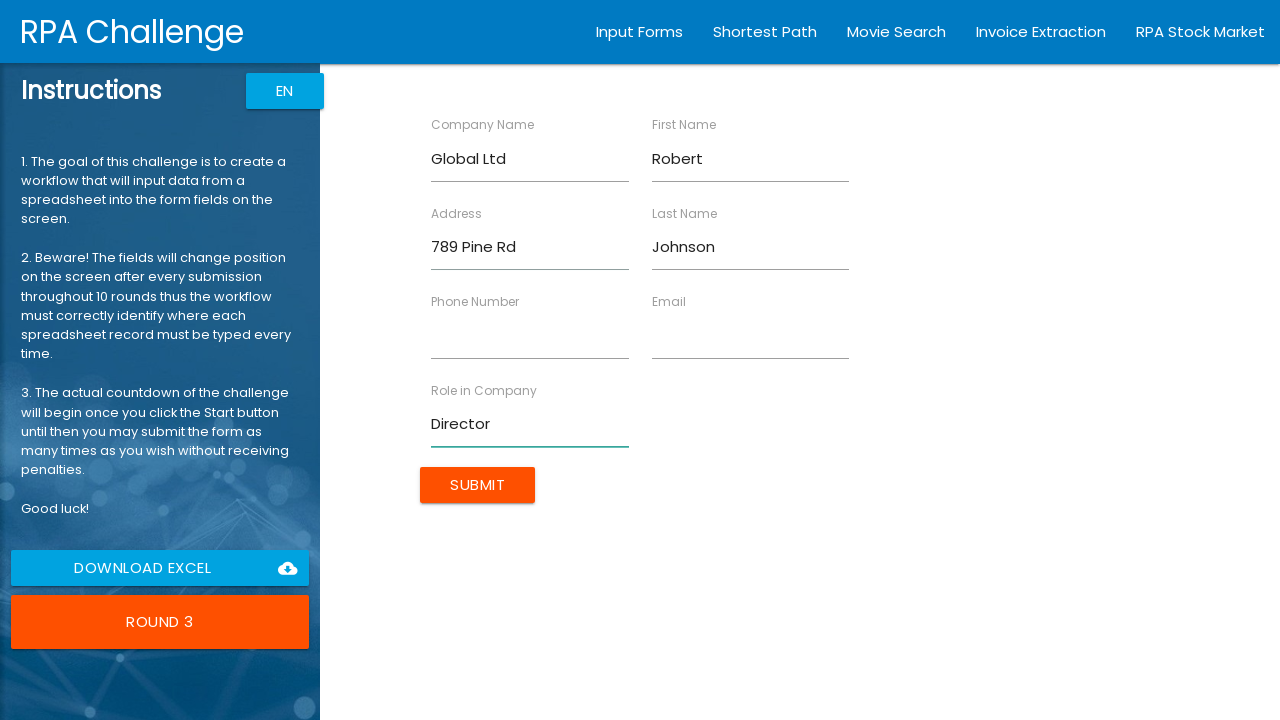

Filled 'Email' with 'robert.j@example.com' on //label[contains(text(),'Email')]/following-sibling::input
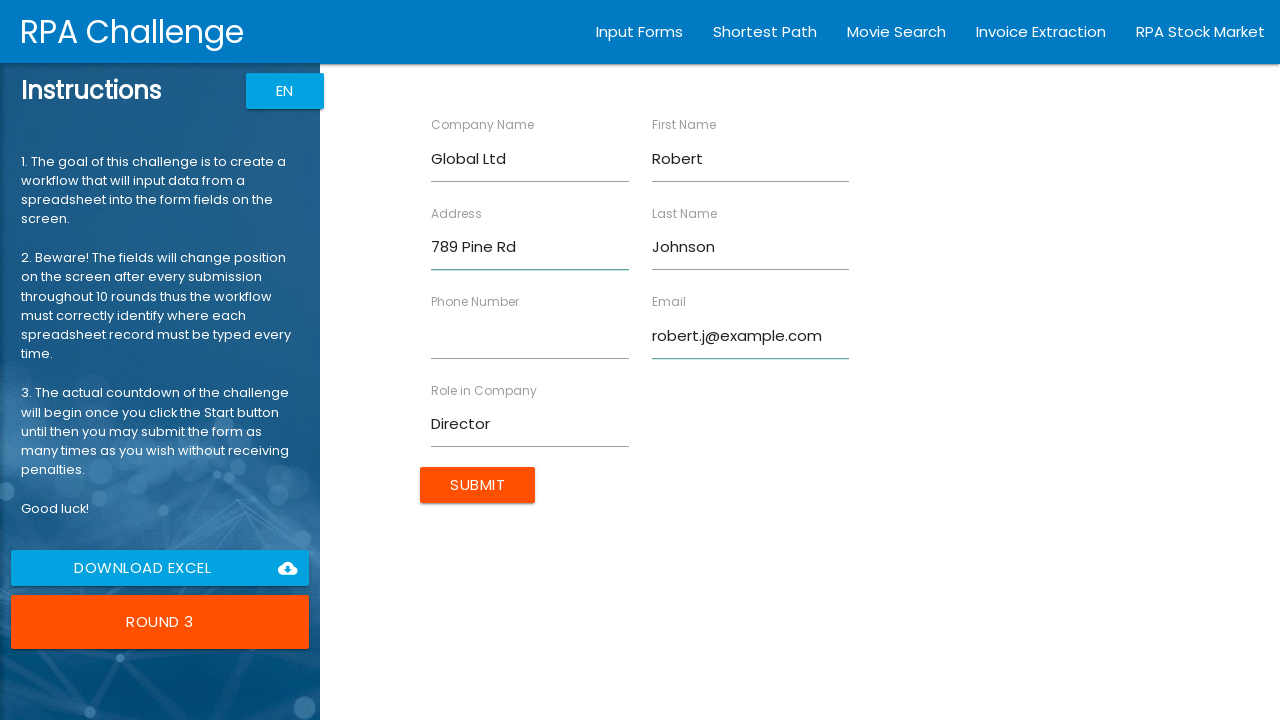

Filled 'Phone Number' with '5552468135' on //label[contains(text(),'Phone Number')]/following-sibling::input
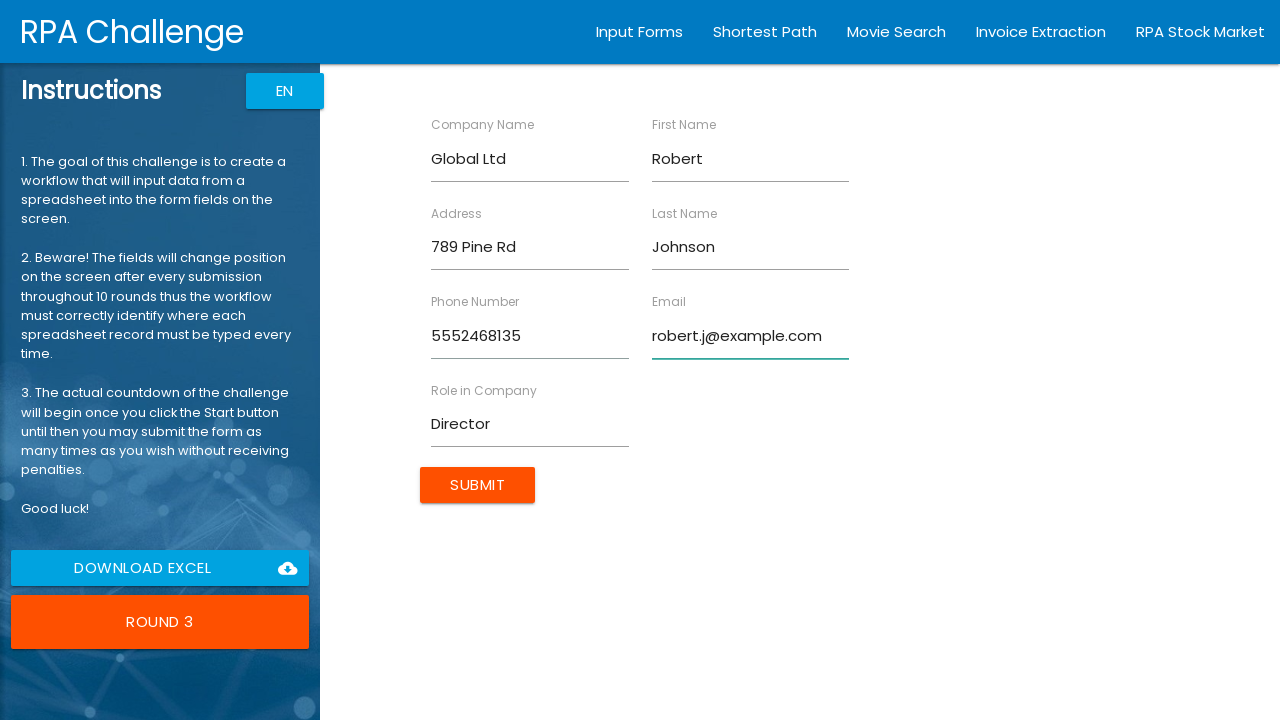

Submitted form for Robert Johnson at (478, 485) on input[type='submit'], button:has-text('Submit')
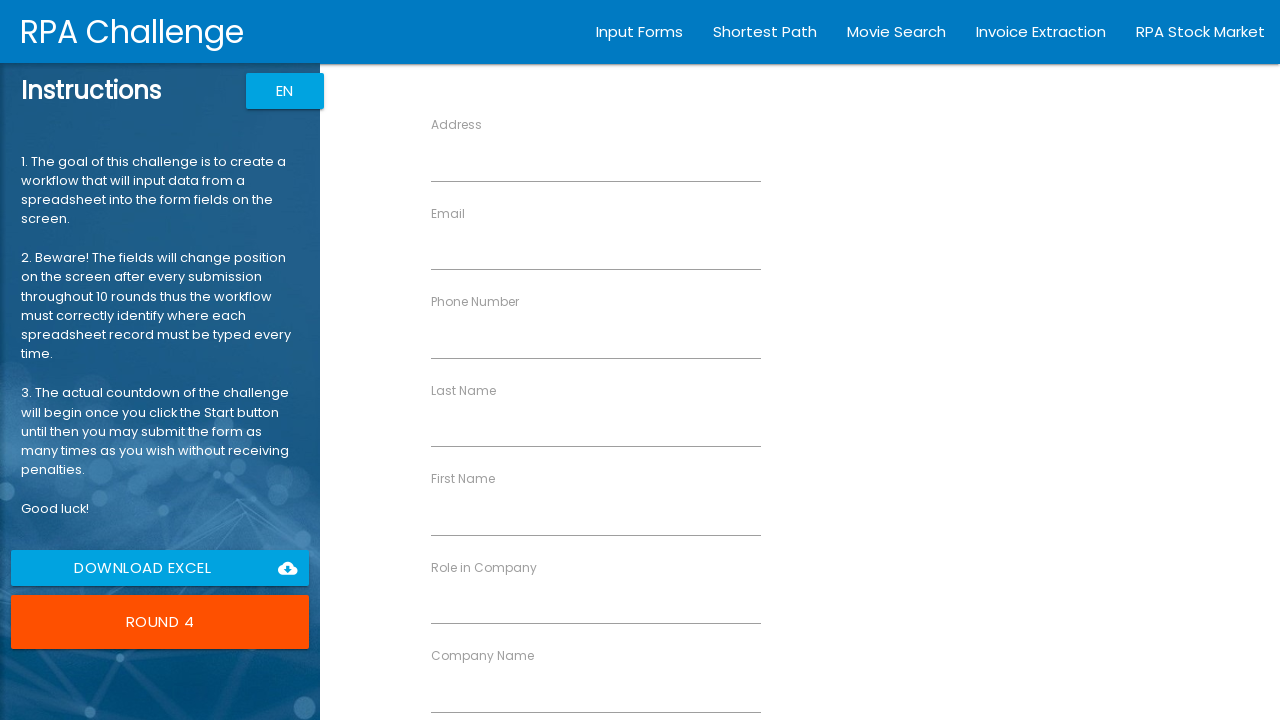

Form loaded and ready for input
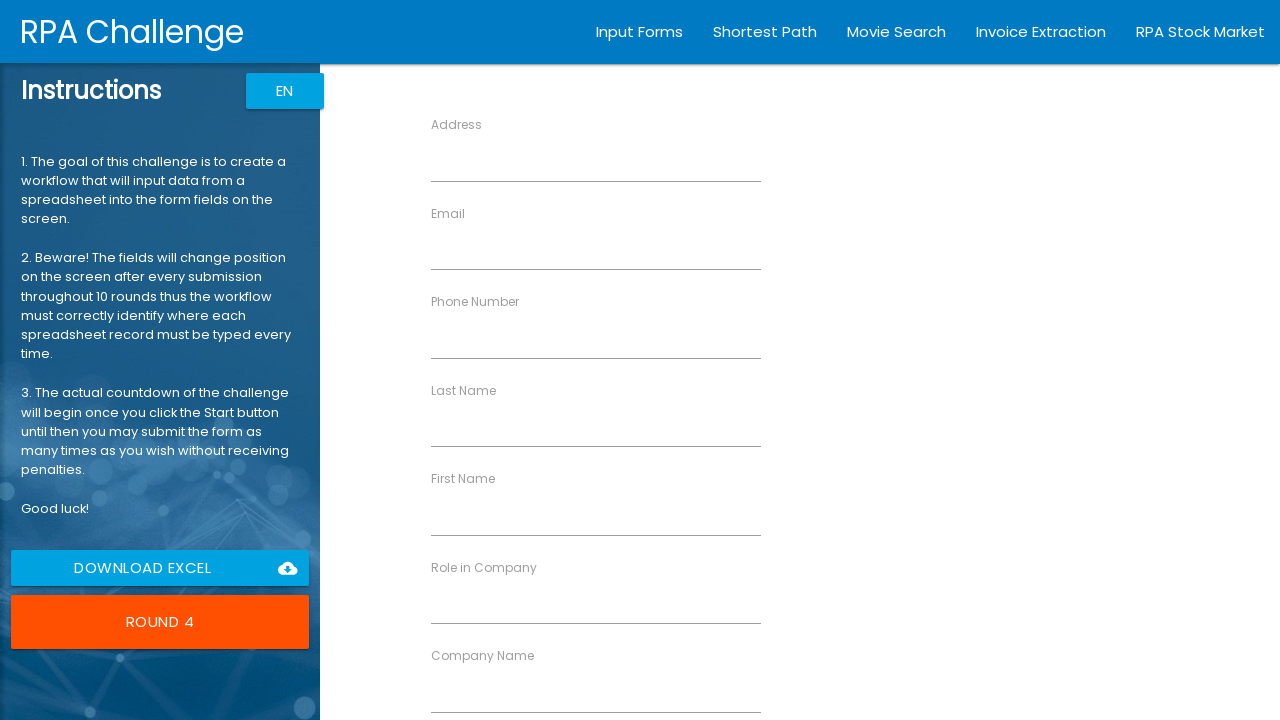

Filled 'First Name' with 'Emily' on //label[contains(text(),'First Name')]/following-sibling::input
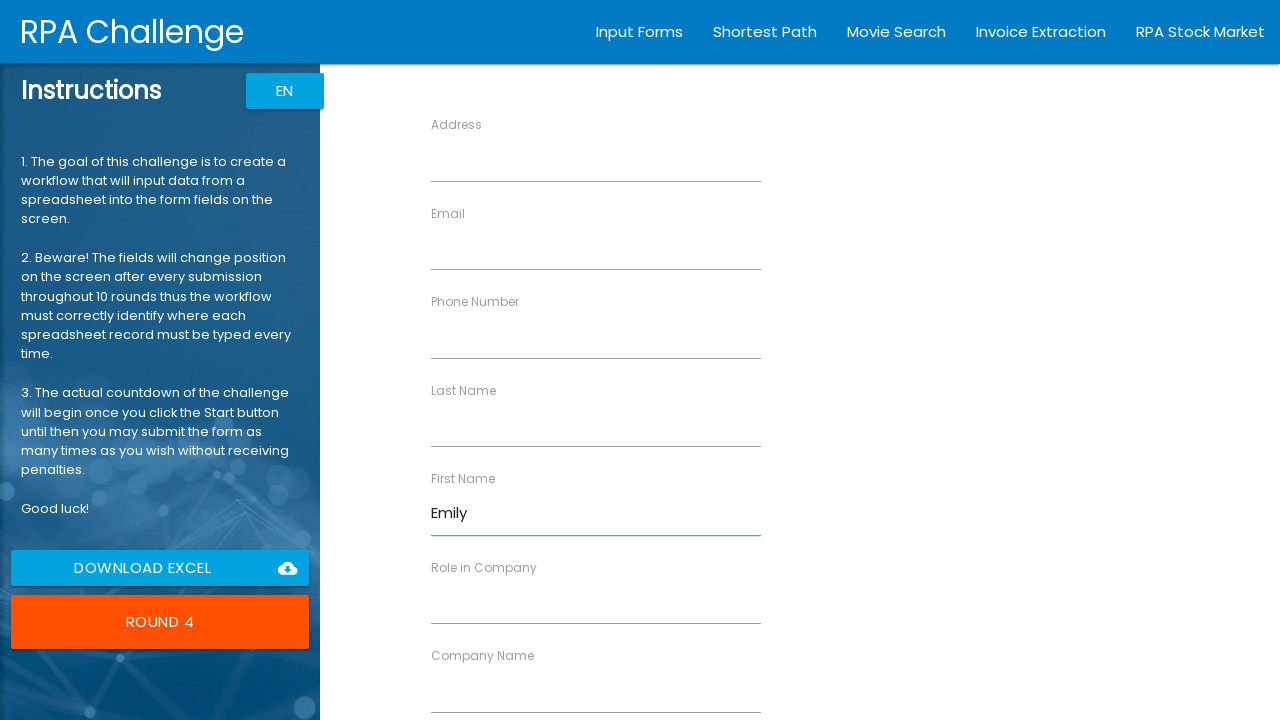

Filled 'Last Name' with 'Williams' on //label[contains(text(),'Last Name')]/following-sibling::input
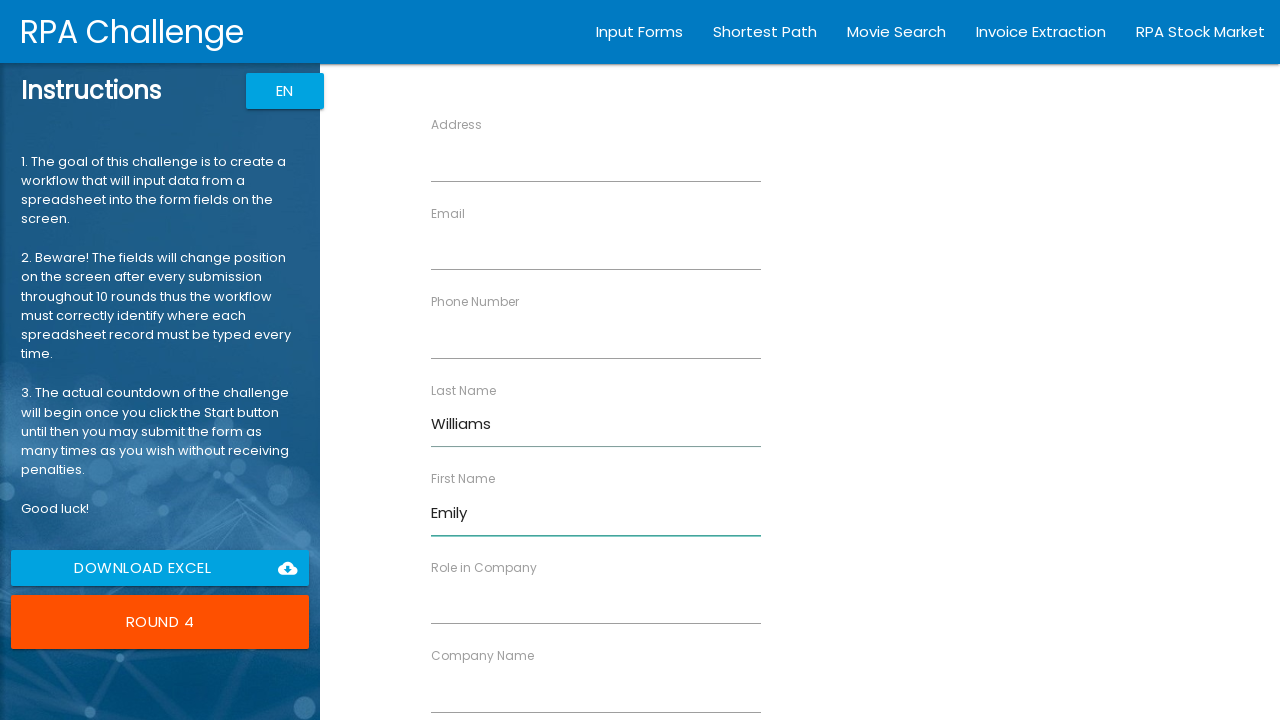

Filled 'Company Name' with 'StartUp Co' on //label[contains(text(),'Company Name')]/following-sibling::input
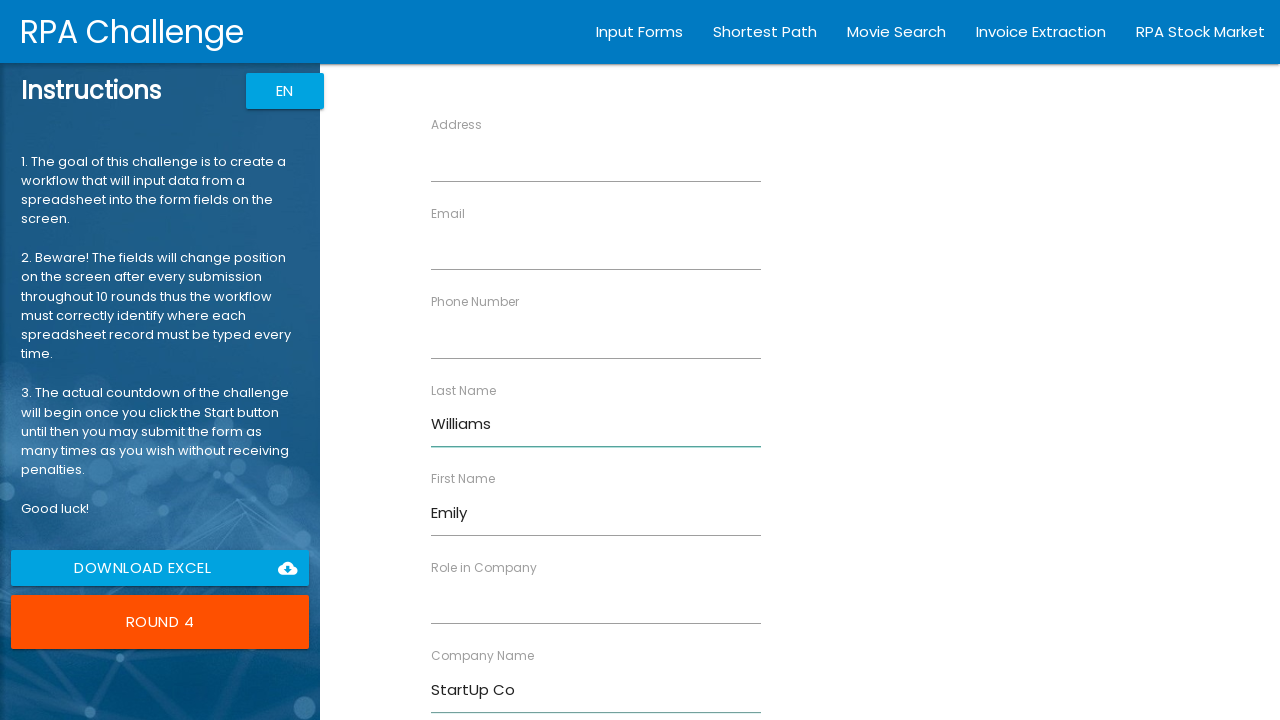

Filled 'Role in Company' with 'Developer' on //label[contains(text(),'Role in Company')]/following-sibling::input
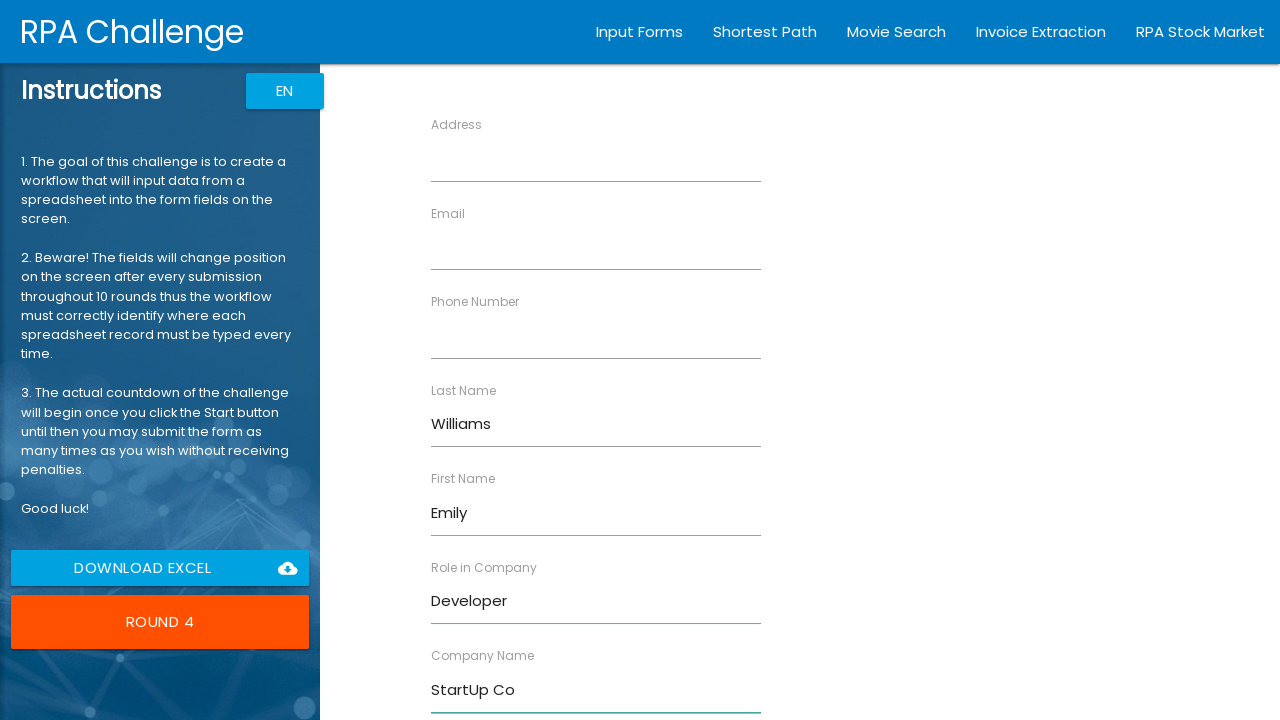

Filled 'Address' with '321 Elm St' on //label[contains(text(),'Address')]/following-sibling::input
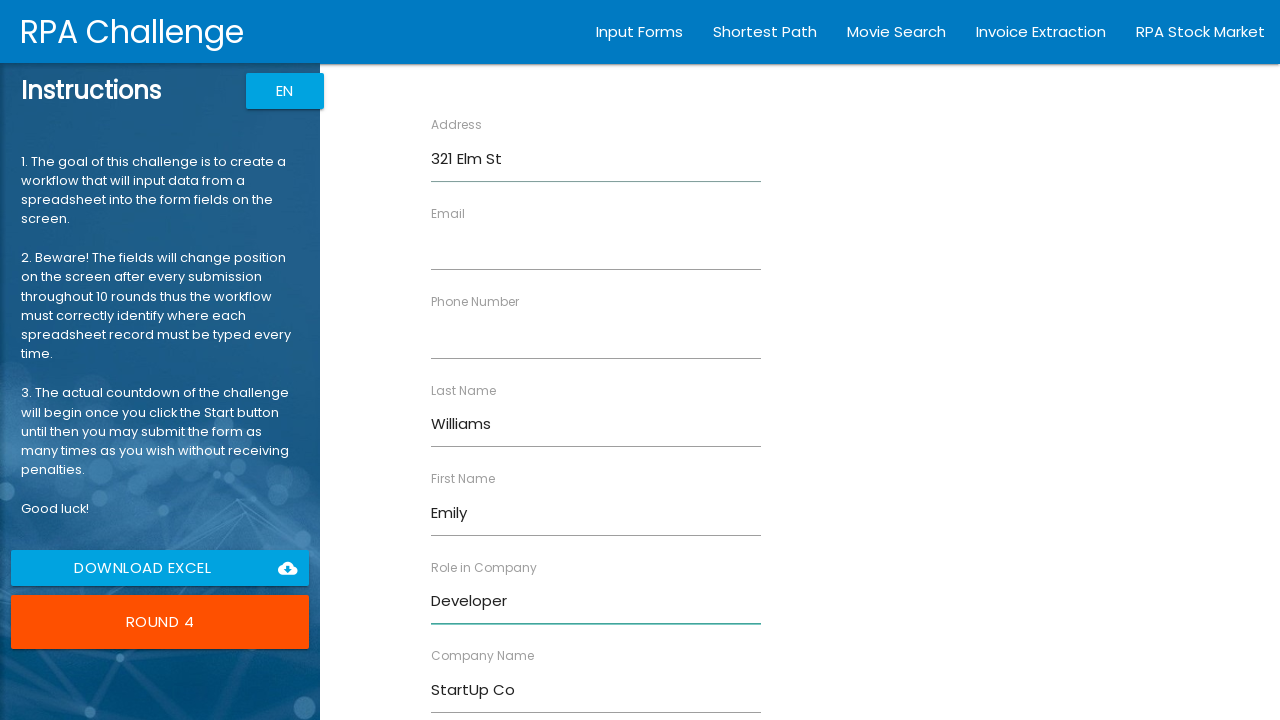

Filled 'Email' with 'emily.w@example.com' on //label[contains(text(),'Email')]/following-sibling::input
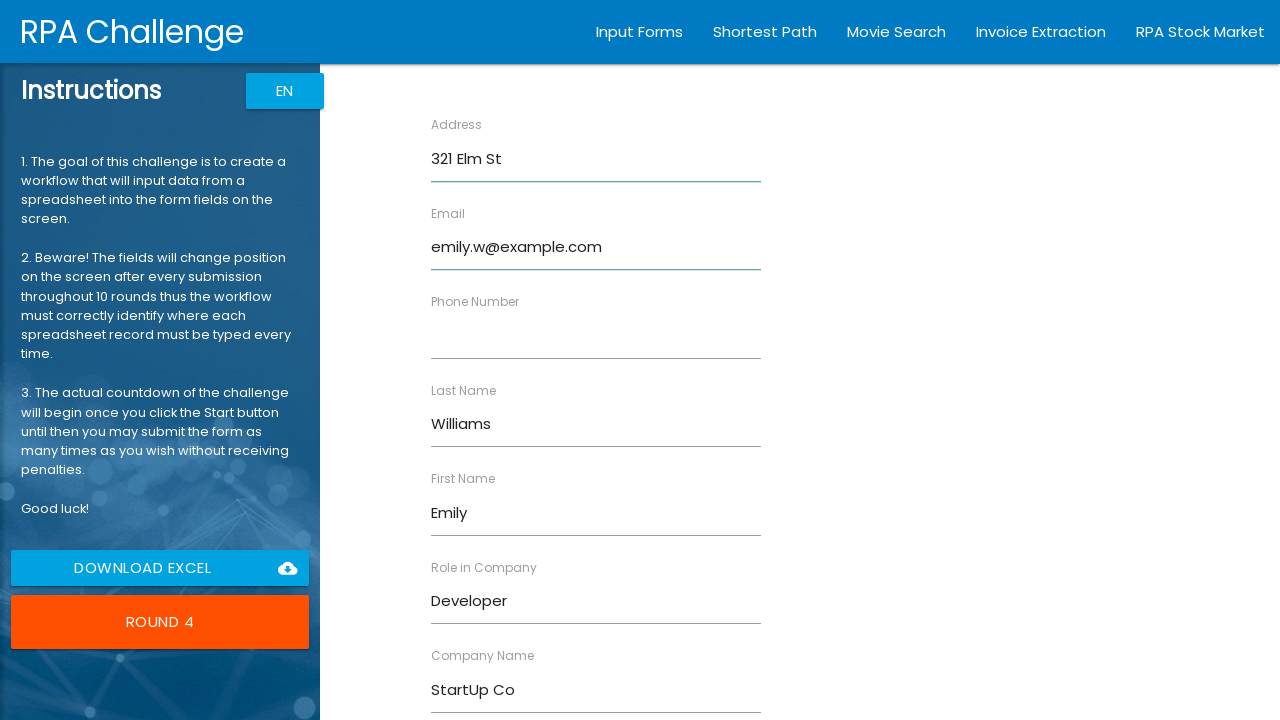

Filled 'Phone Number' with '5551357924' on //label[contains(text(),'Phone Number')]/following-sibling::input
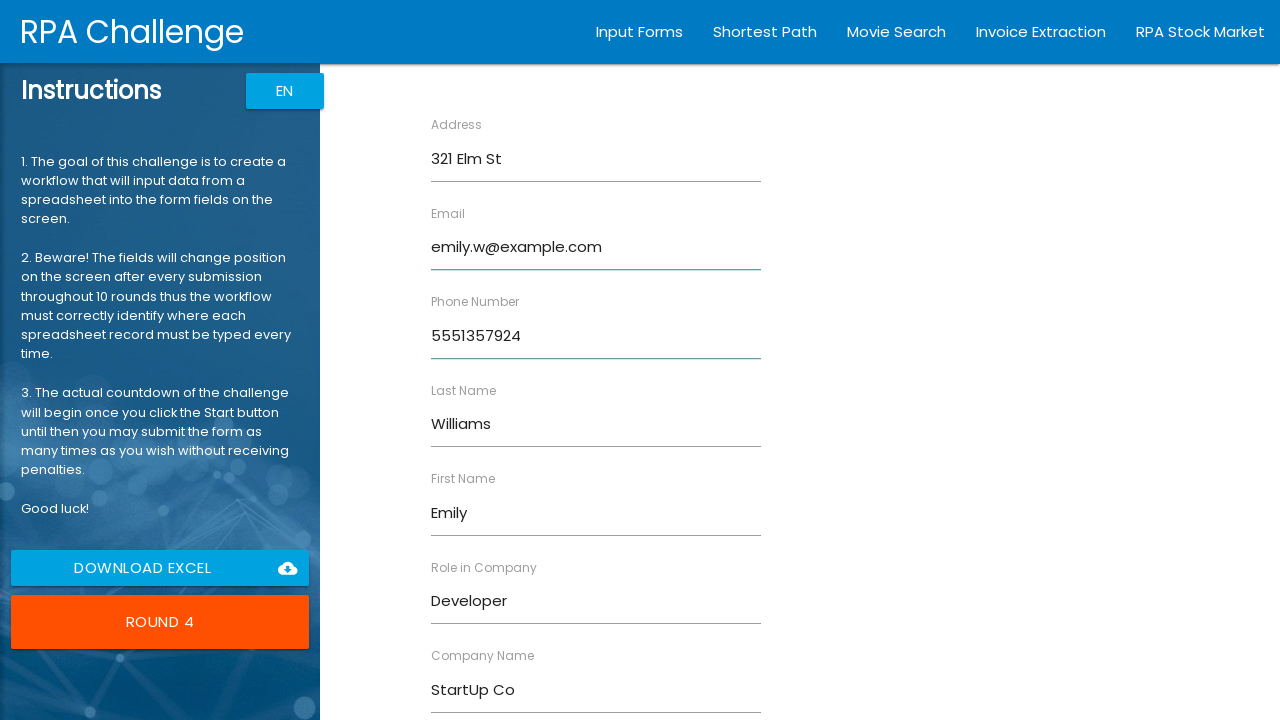

Submitted form for Emily Williams at (478, 688) on input[type='submit'], button:has-text('Submit')
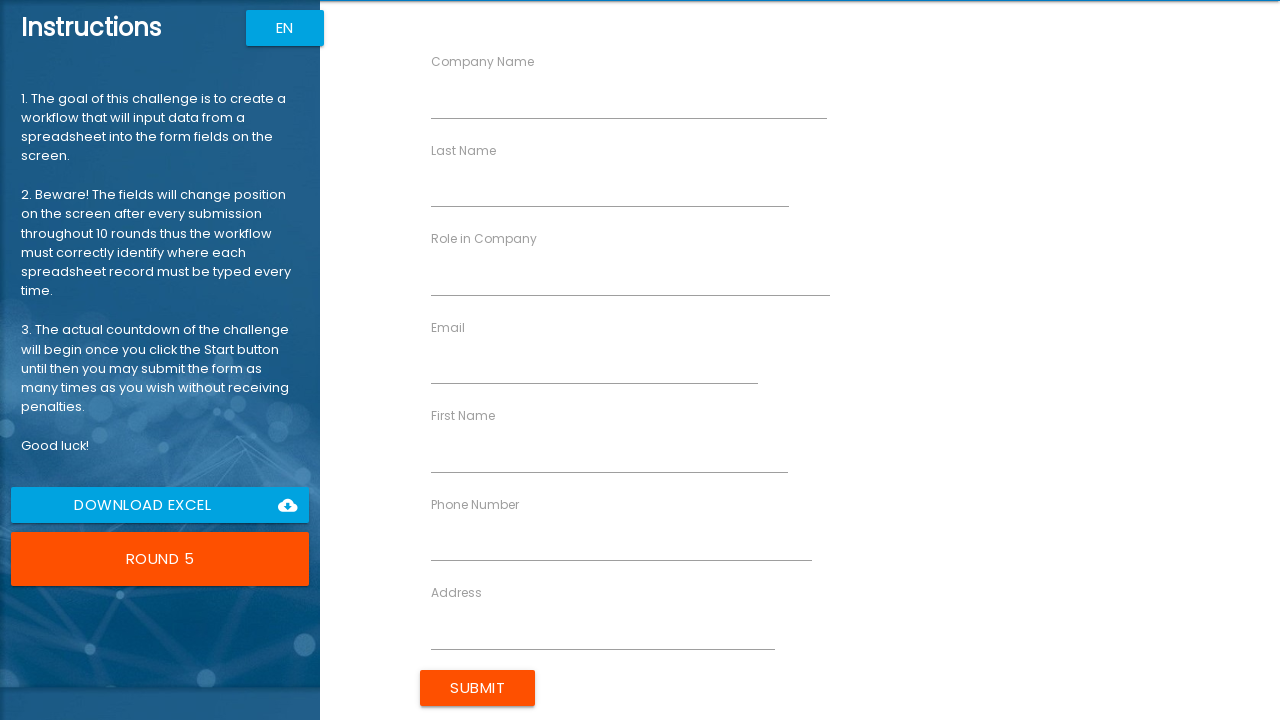

Form loaded and ready for input
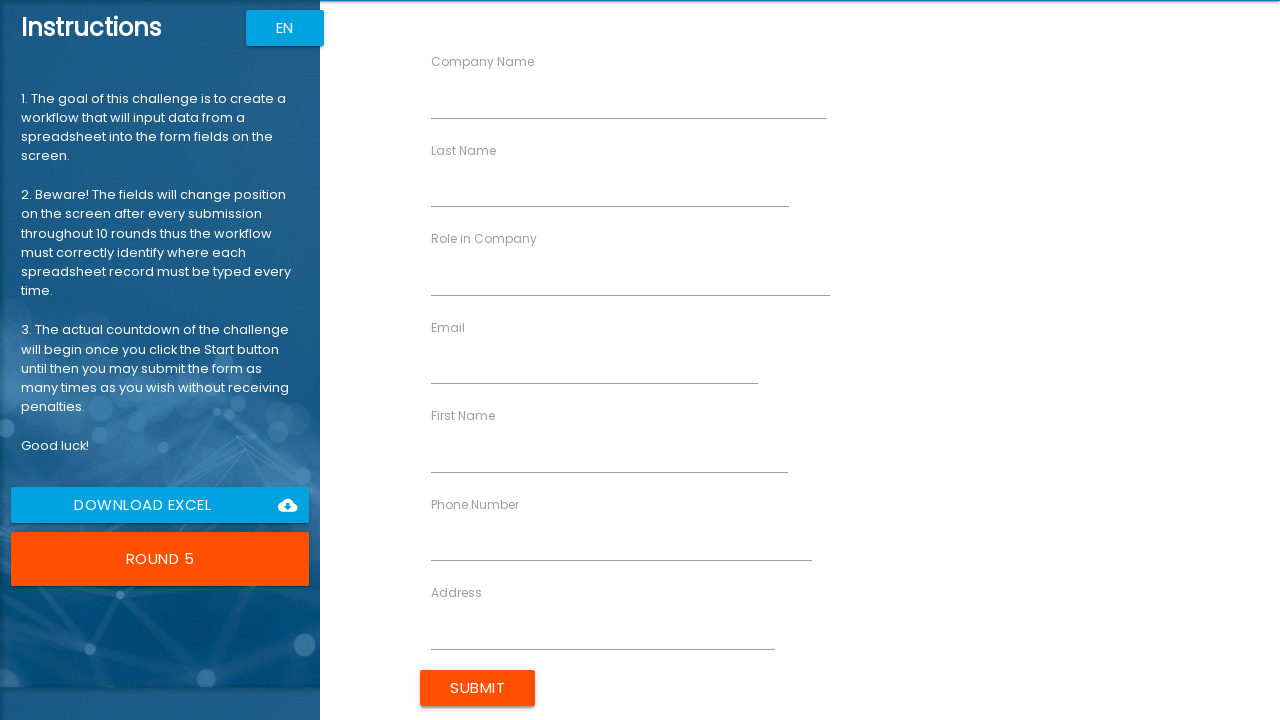

Filled 'First Name' with 'Michael' on //label[contains(text(),'First Name')]/following-sibling::input
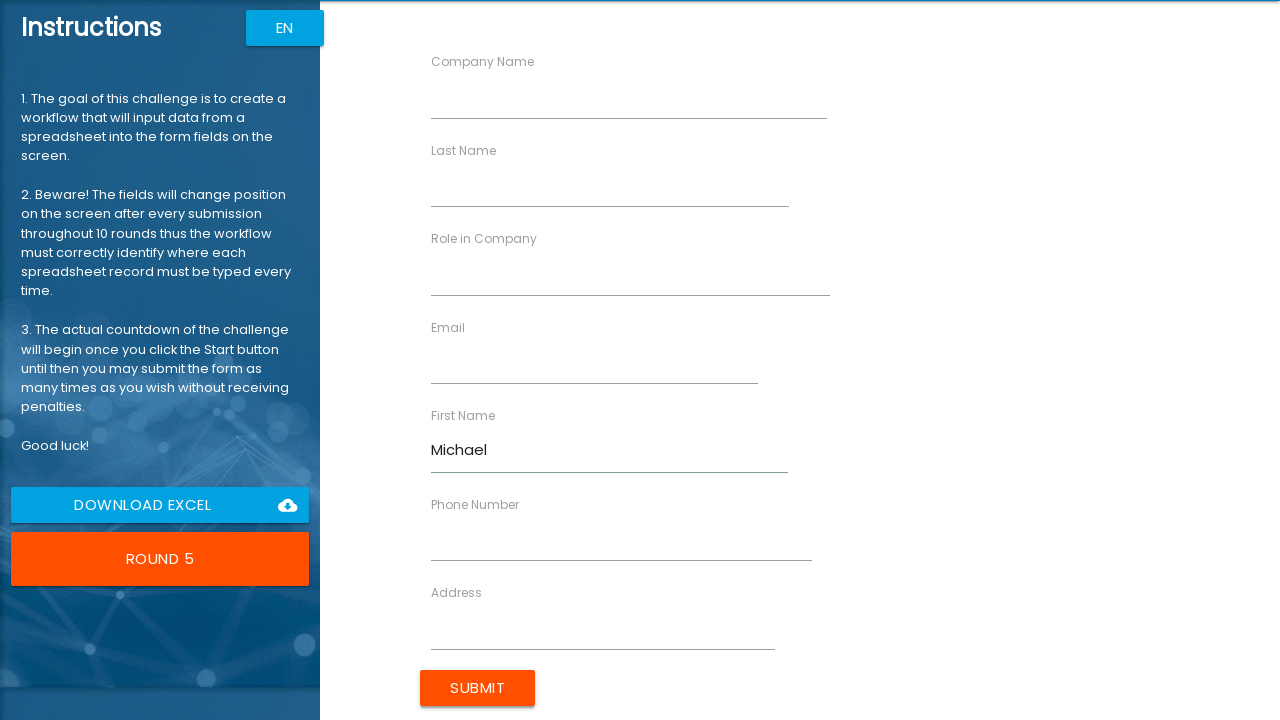

Filled 'Last Name' with 'Brown' on //label[contains(text(),'Last Name')]/following-sibling::input
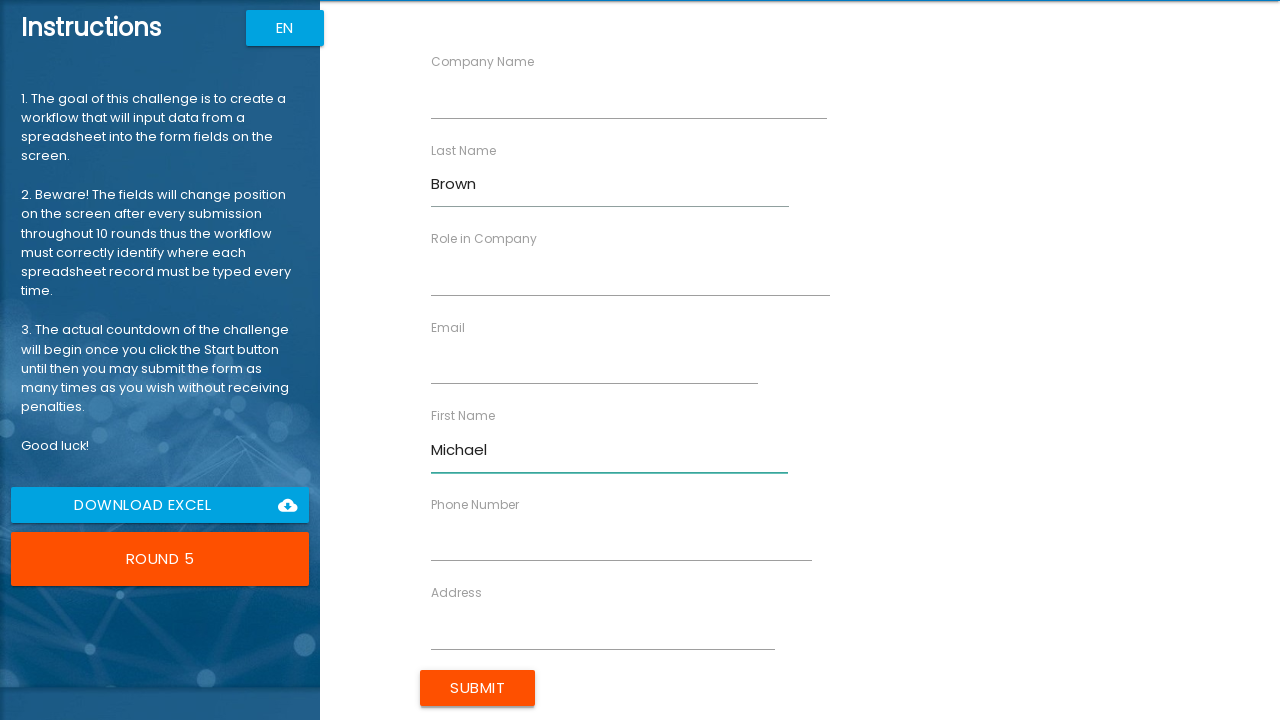

Filled 'Company Name' with 'Enterprise LLC' on //label[contains(text(),'Company Name')]/following-sibling::input
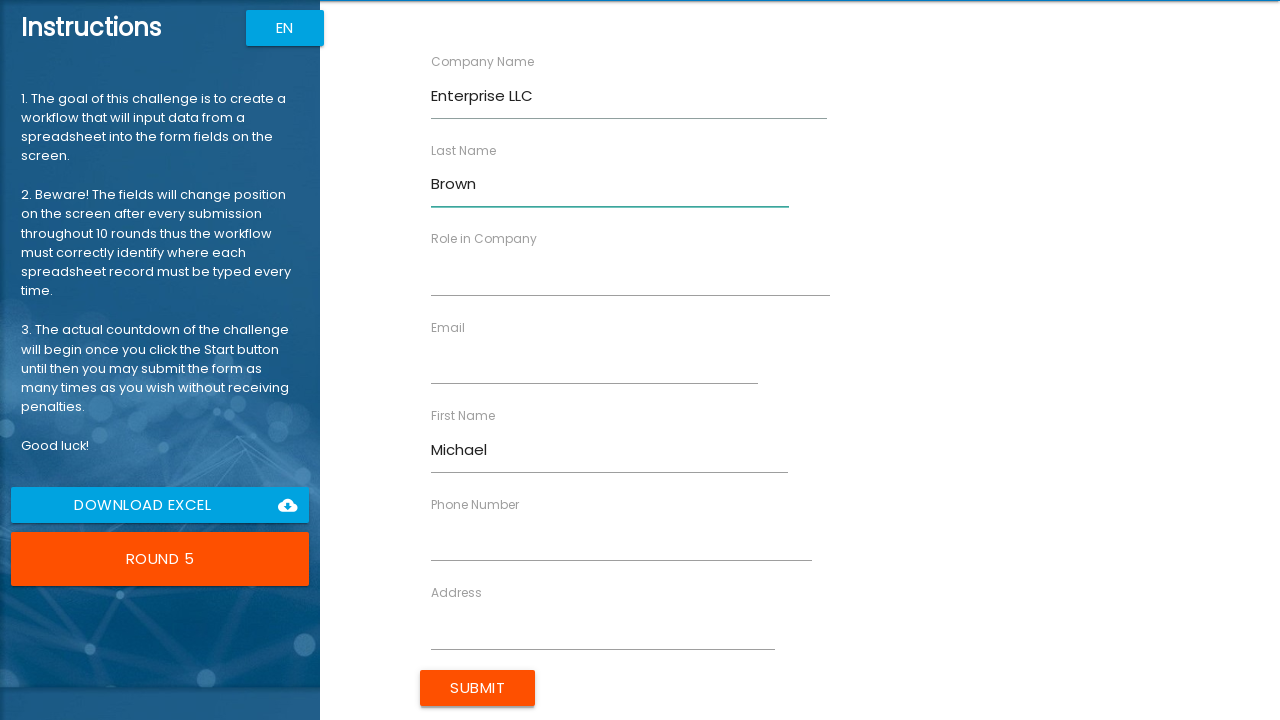

Filled 'Role in Company' with 'Analyst' on //label[contains(text(),'Role in Company')]/following-sibling::input
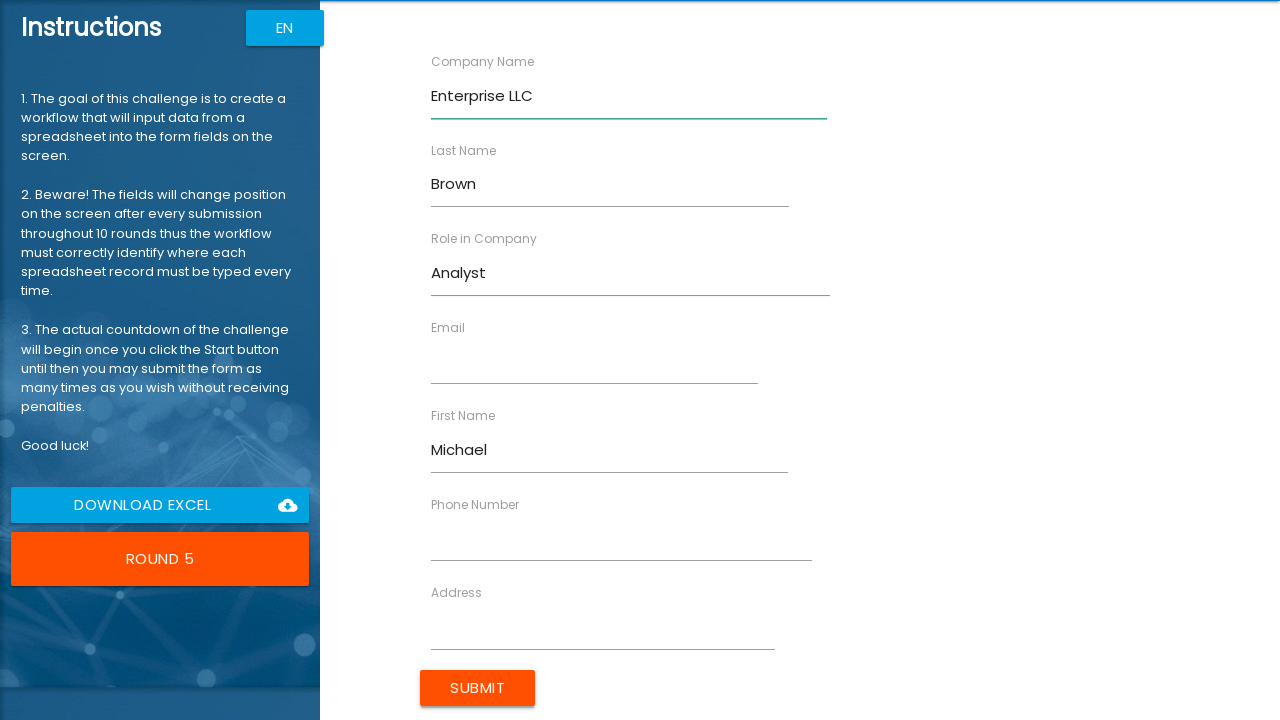

Filled 'Address' with '654 Maple Dr' on //label[contains(text(),'Address')]/following-sibling::input
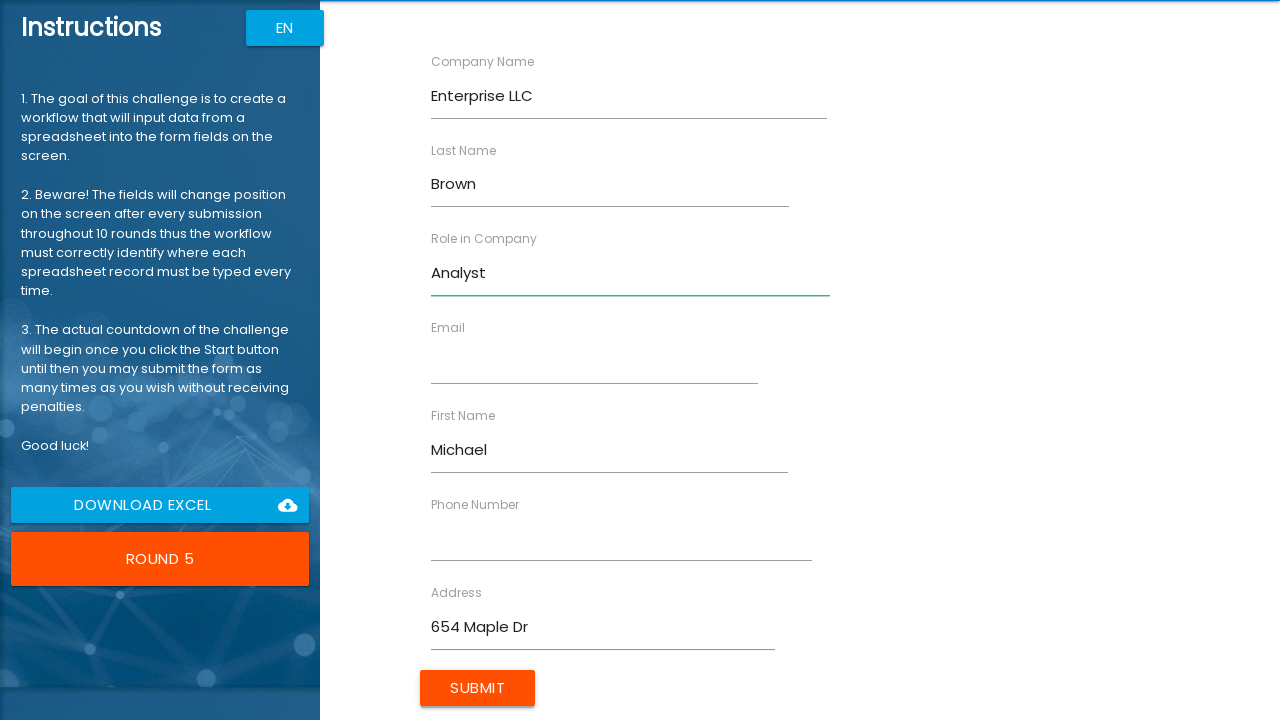

Filled 'Email' with 'michael.b@example.com' on //label[contains(text(),'Email')]/following-sibling::input
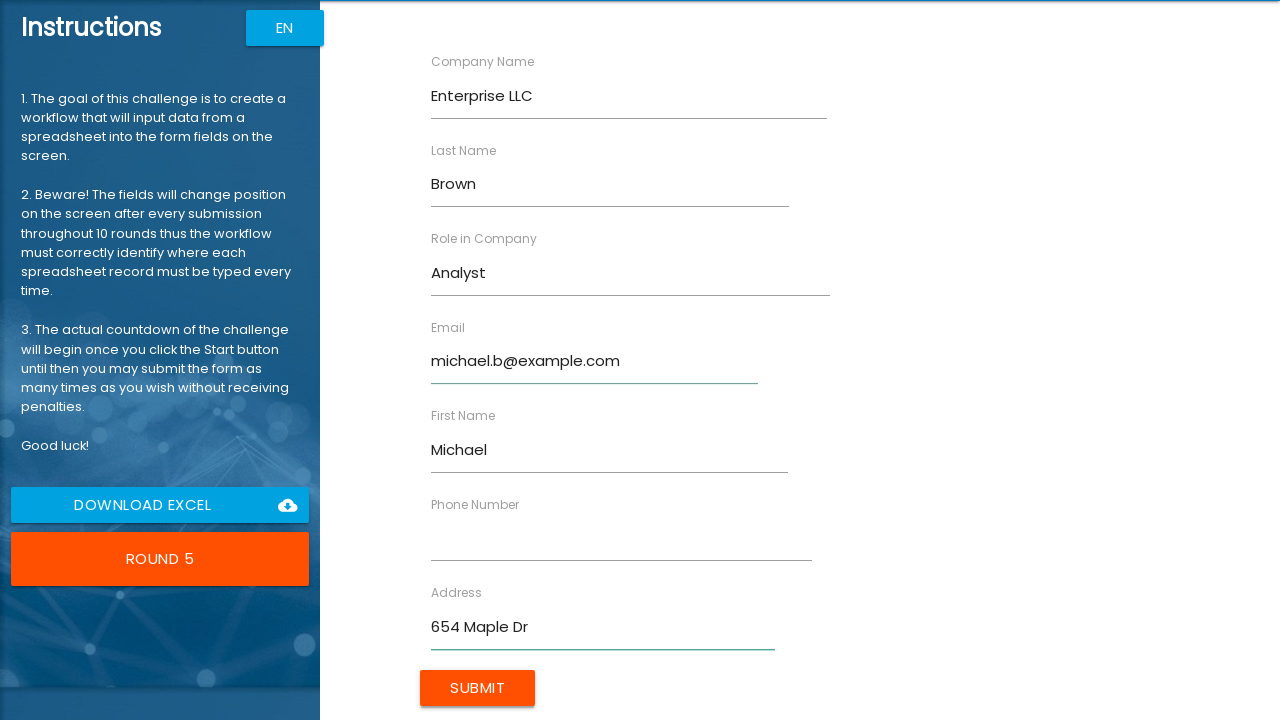

Filled 'Phone Number' with '5558642097' on //label[contains(text(),'Phone Number')]/following-sibling::input
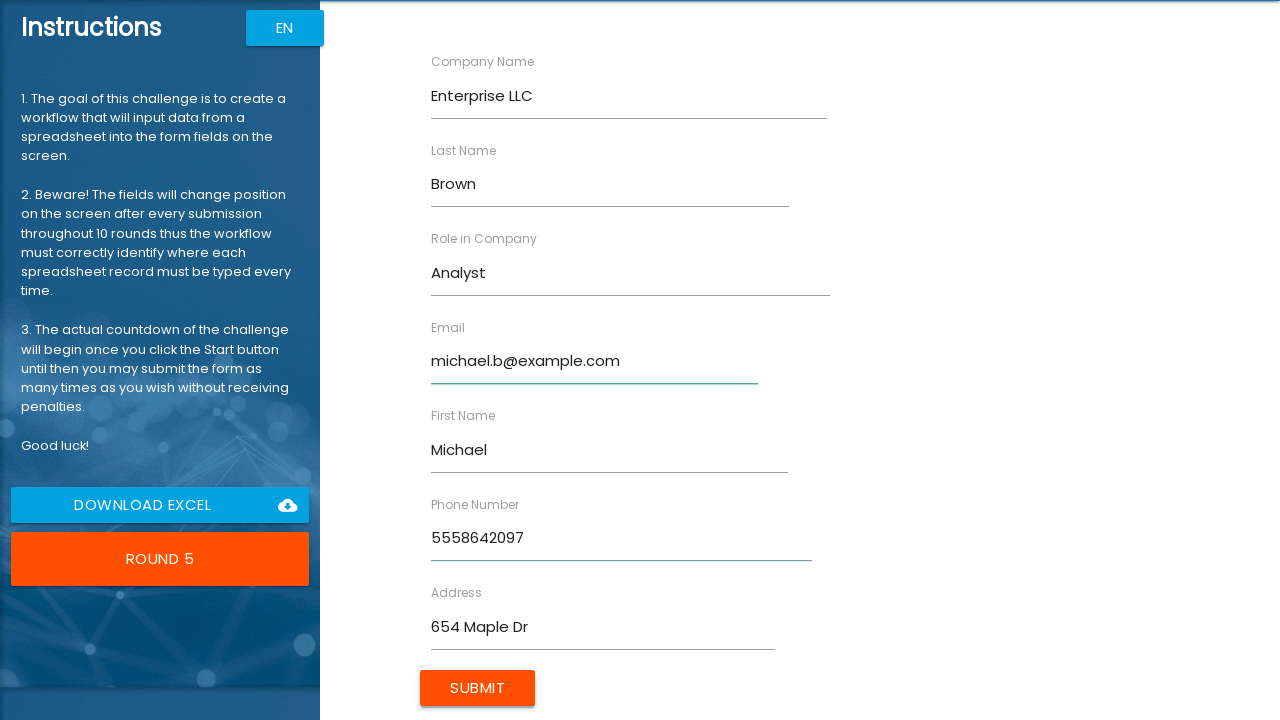

Submitted form for Michael Brown at (478, 688) on input[type='submit'], button:has-text('Submit')
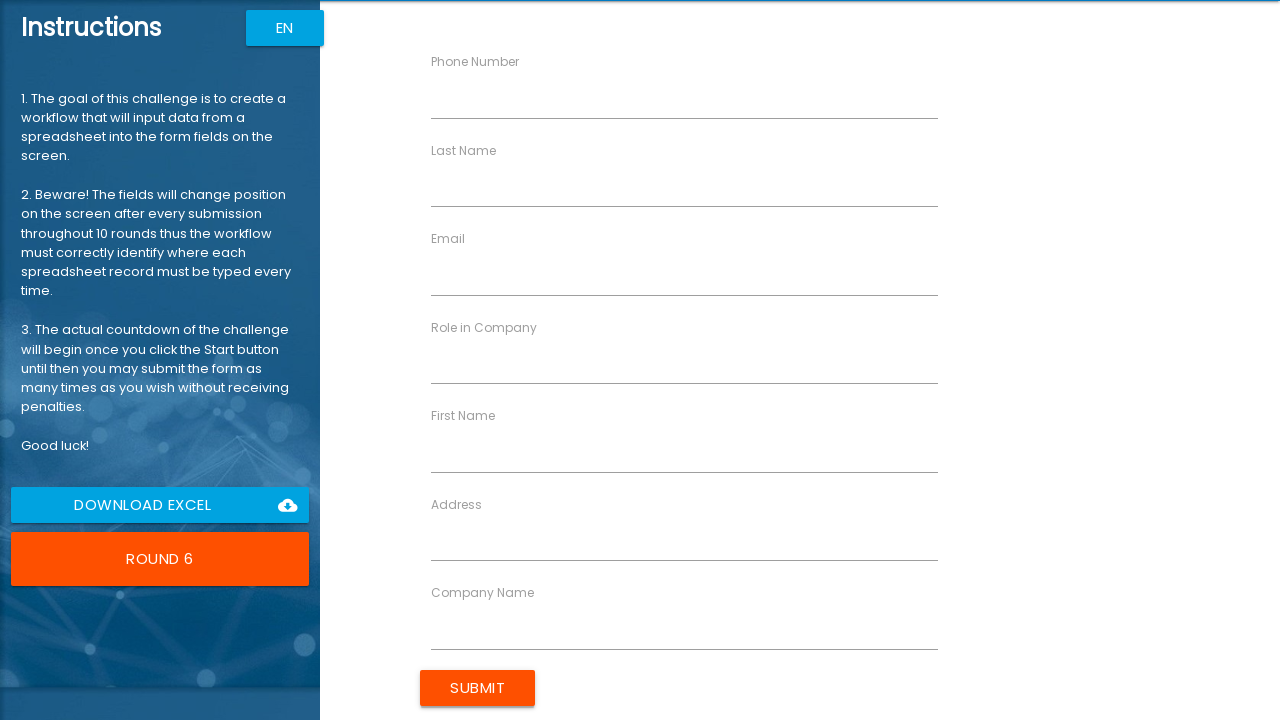

Form loaded and ready for input
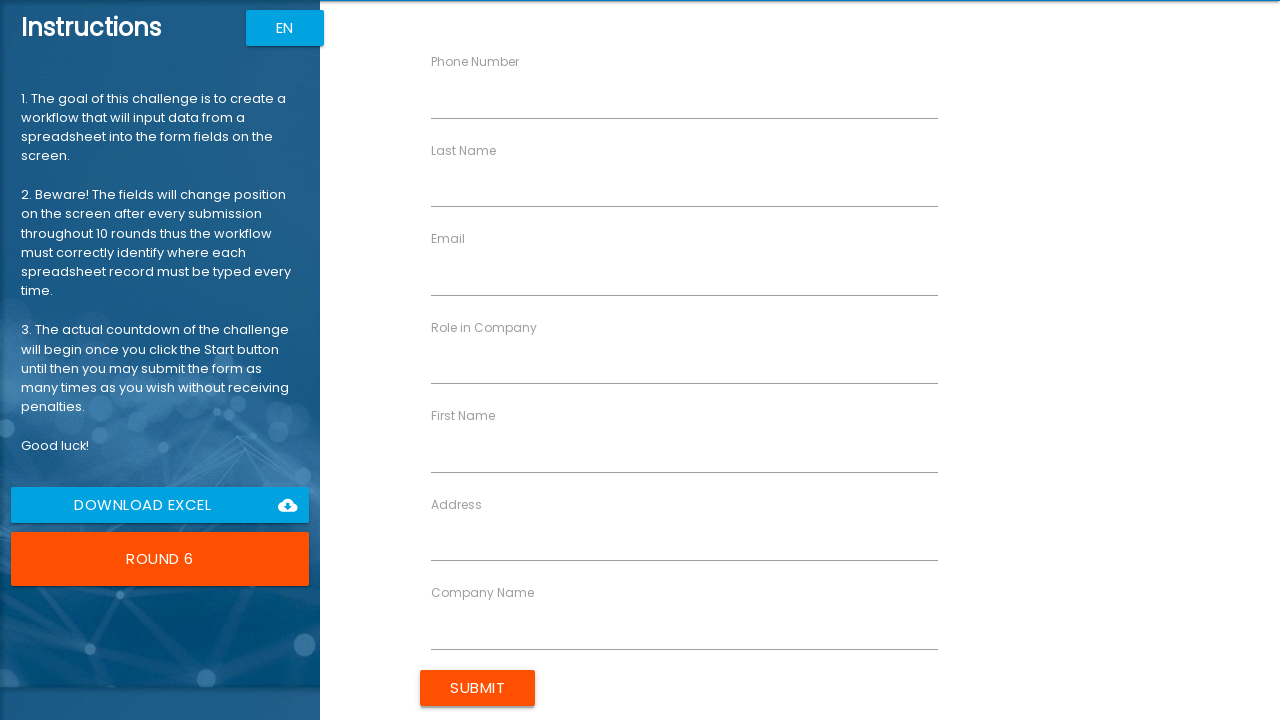

Filled 'First Name' with 'Sarah' on //label[contains(text(),'First Name')]/following-sibling::input
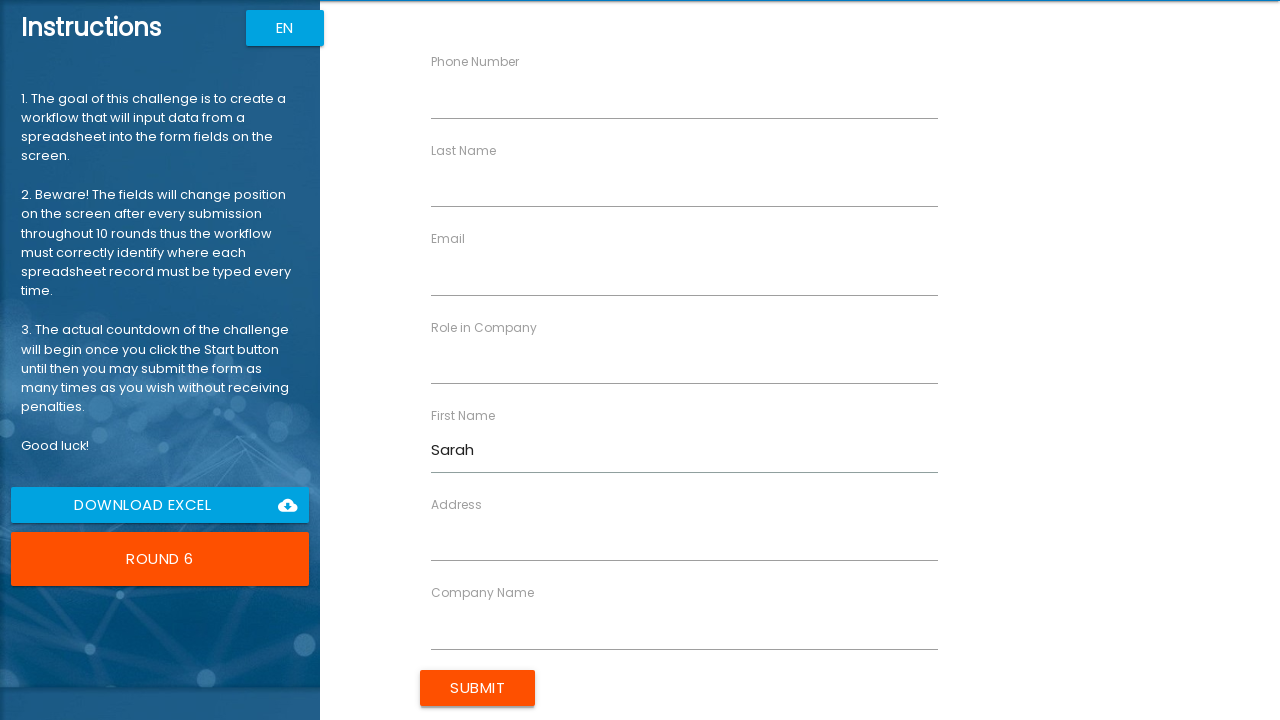

Filled 'Last Name' with 'Davis' on //label[contains(text(),'Last Name')]/following-sibling::input
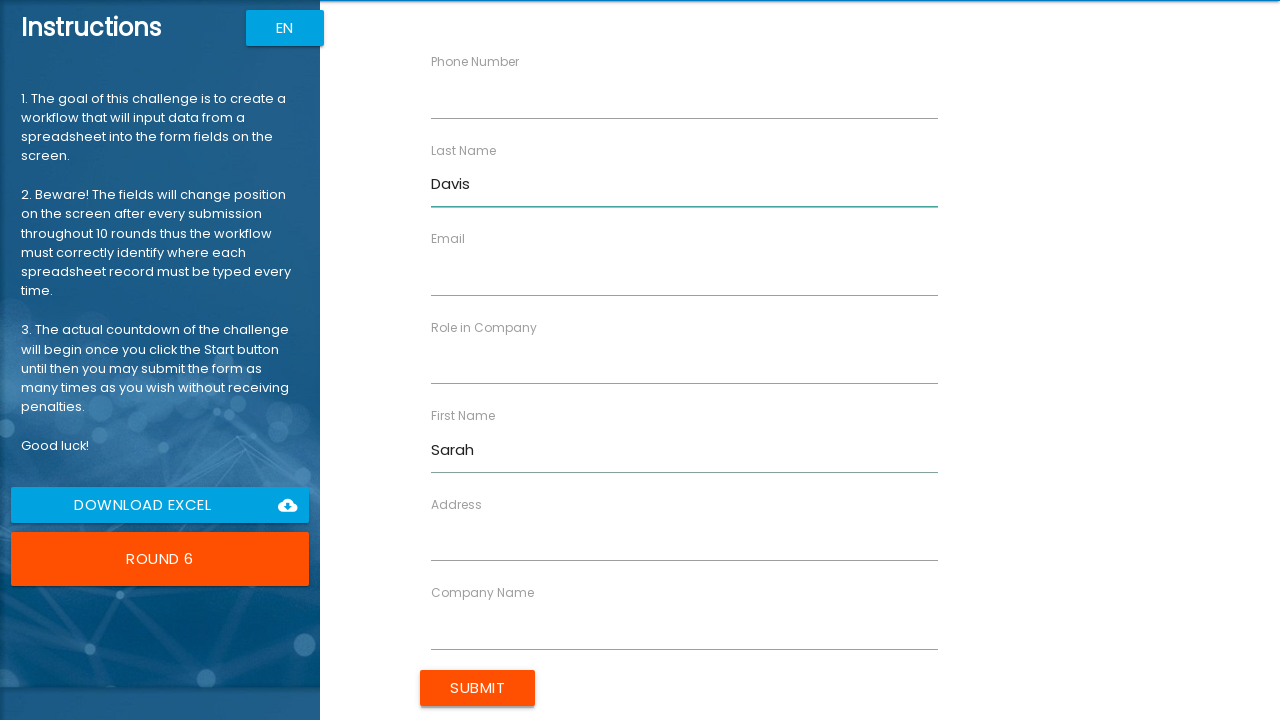

Filled 'Company Name' with 'Solutions Inc' on //label[contains(text(),'Company Name')]/following-sibling::input
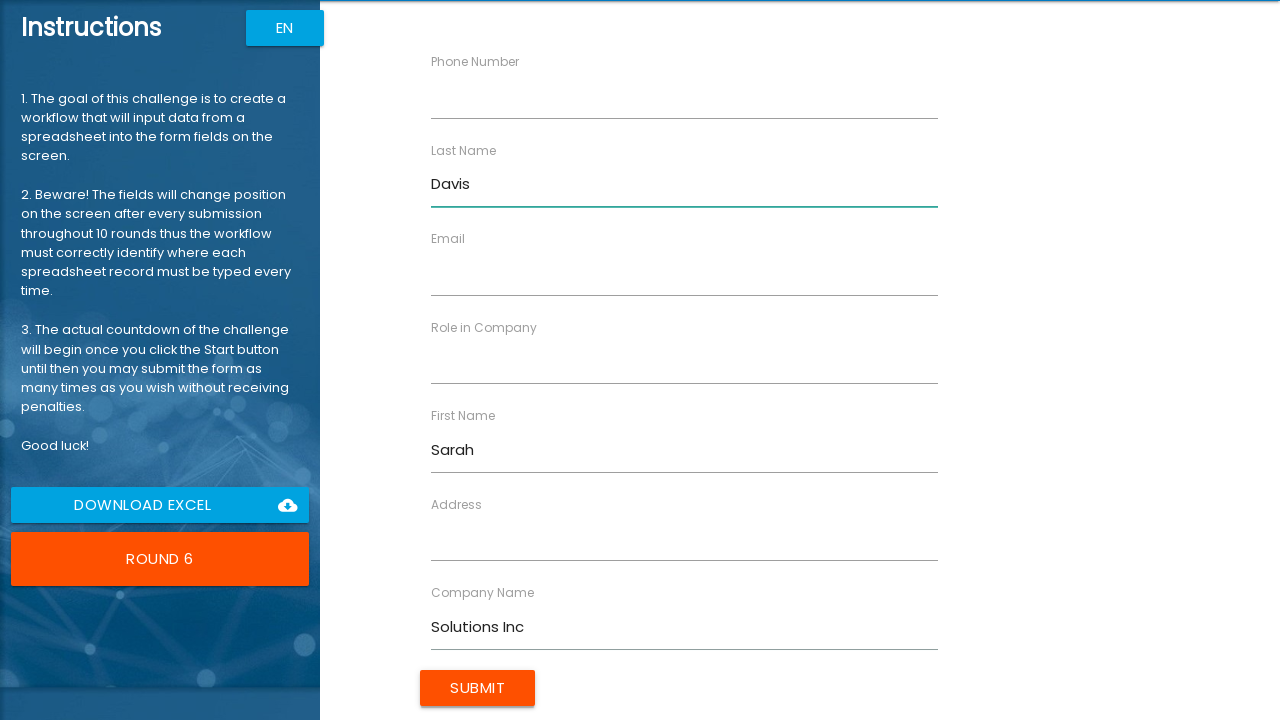

Filled 'Role in Company' with 'Consultant' on //label[contains(text(),'Role in Company')]/following-sibling::input
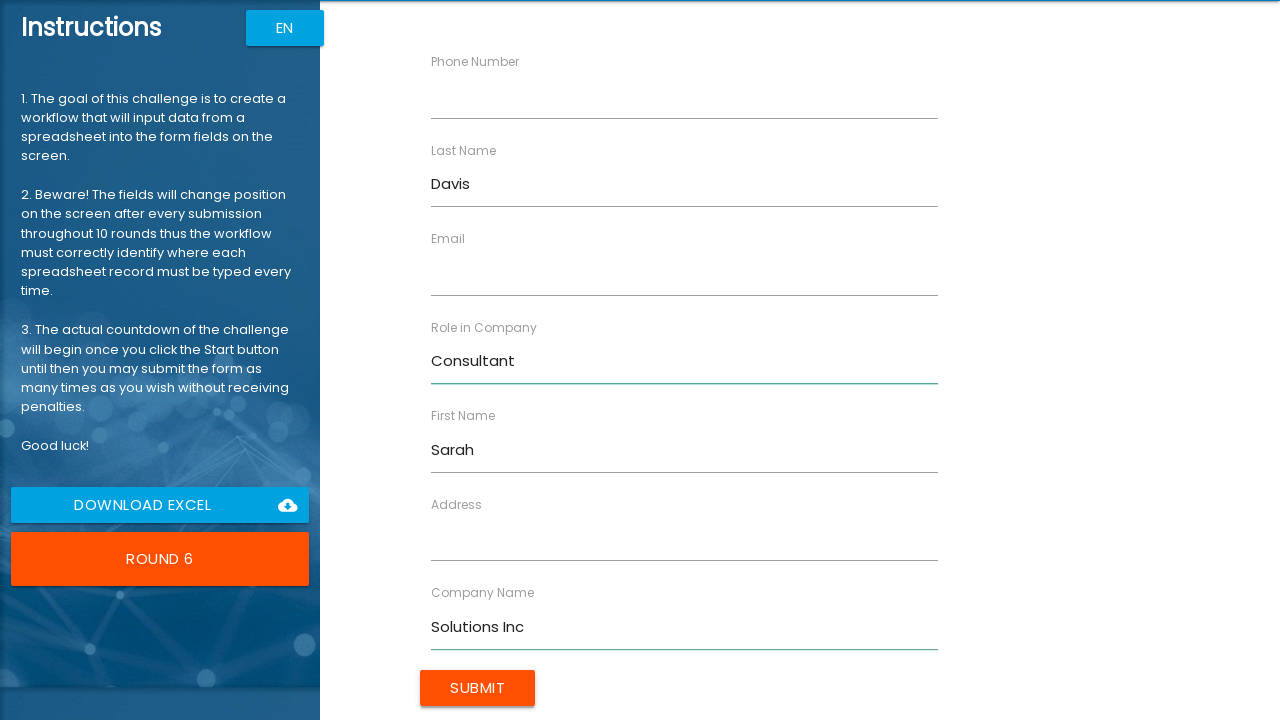

Filled 'Address' with '987 Cedar Ln' on //label[contains(text(),'Address')]/following-sibling::input
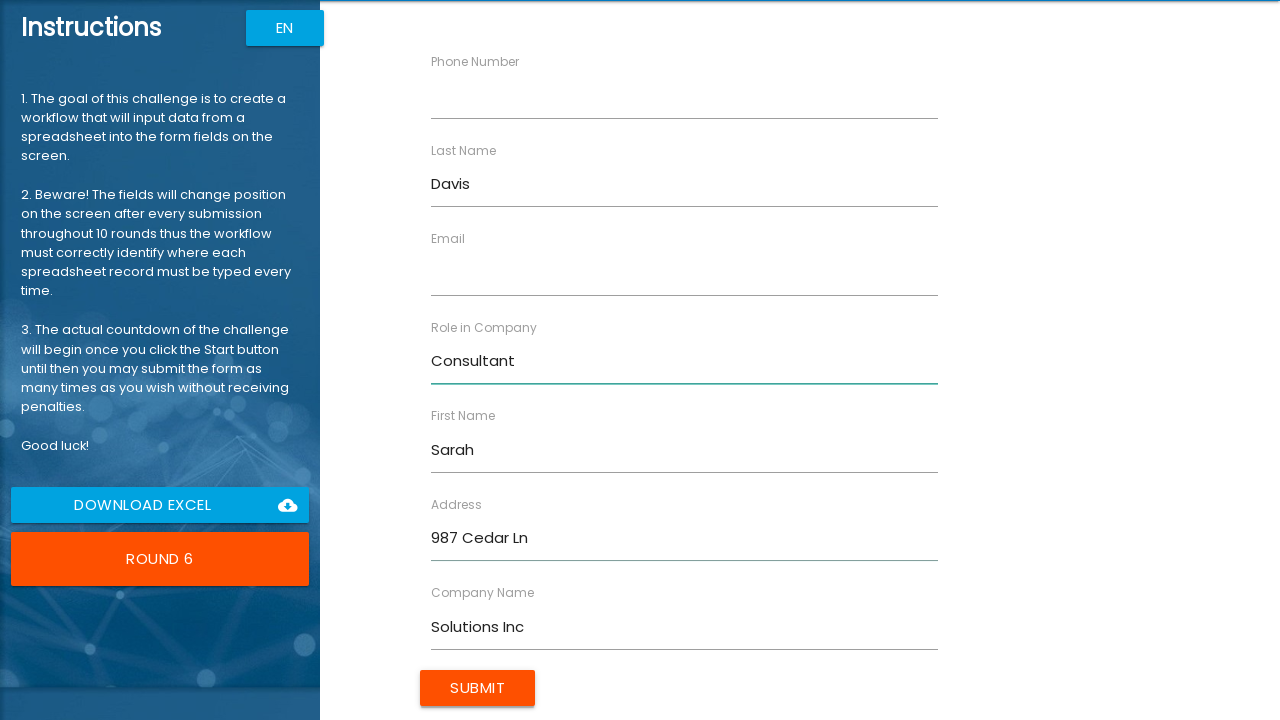

Filled 'Email' with 'sarah.d@example.com' on //label[contains(text(),'Email')]/following-sibling::input
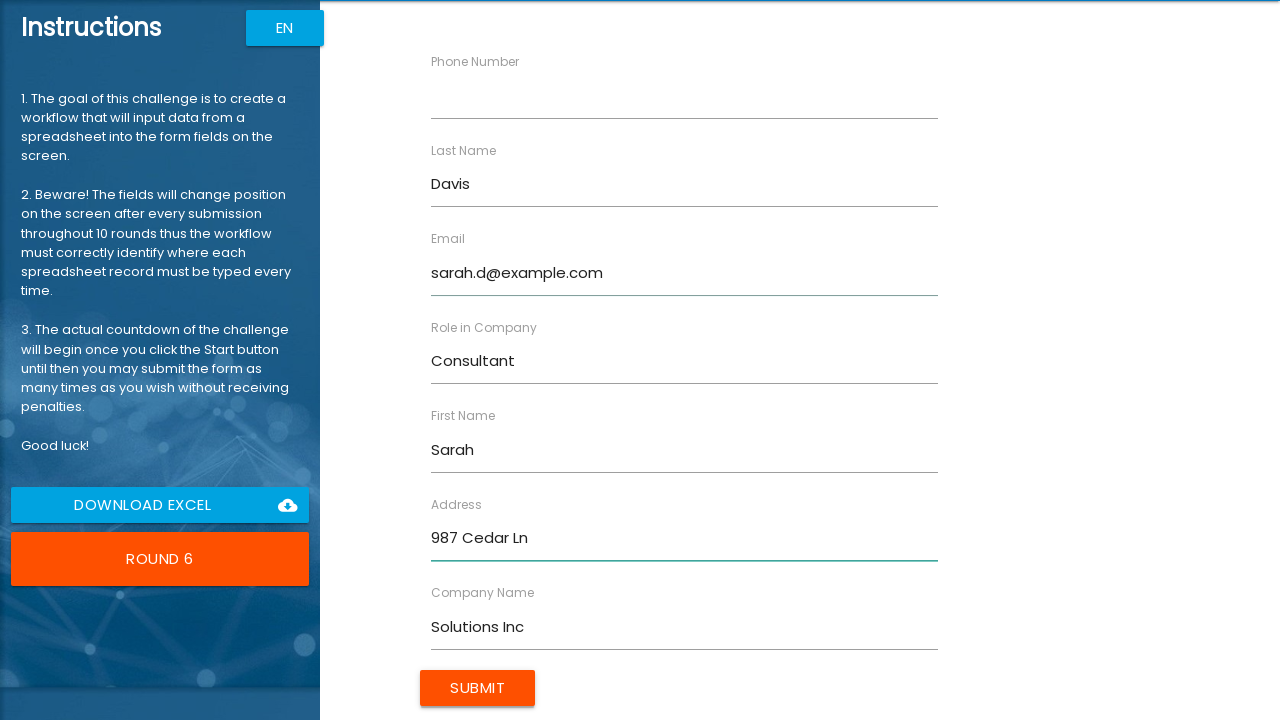

Filled 'Phone Number' with '5553179862' on //label[contains(text(),'Phone Number')]/following-sibling::input
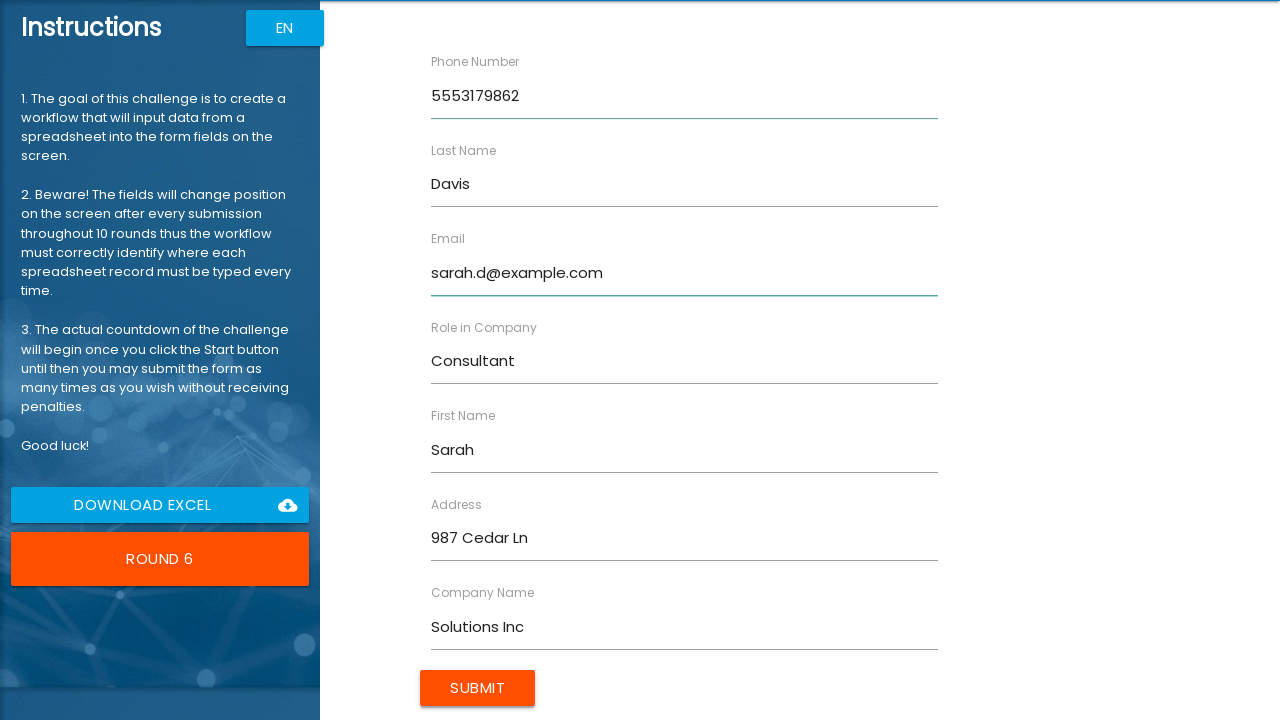

Submitted form for Sarah Davis at (478, 688) on input[type='submit'], button:has-text('Submit')
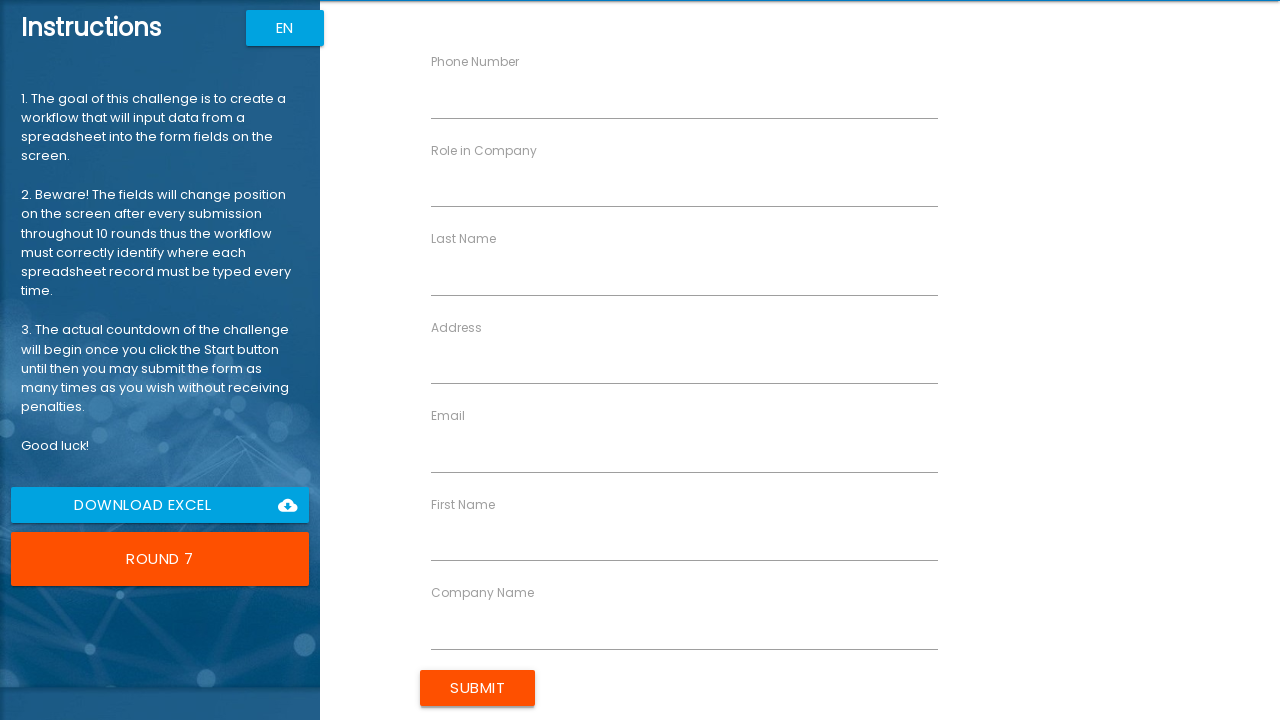

Form loaded and ready for input
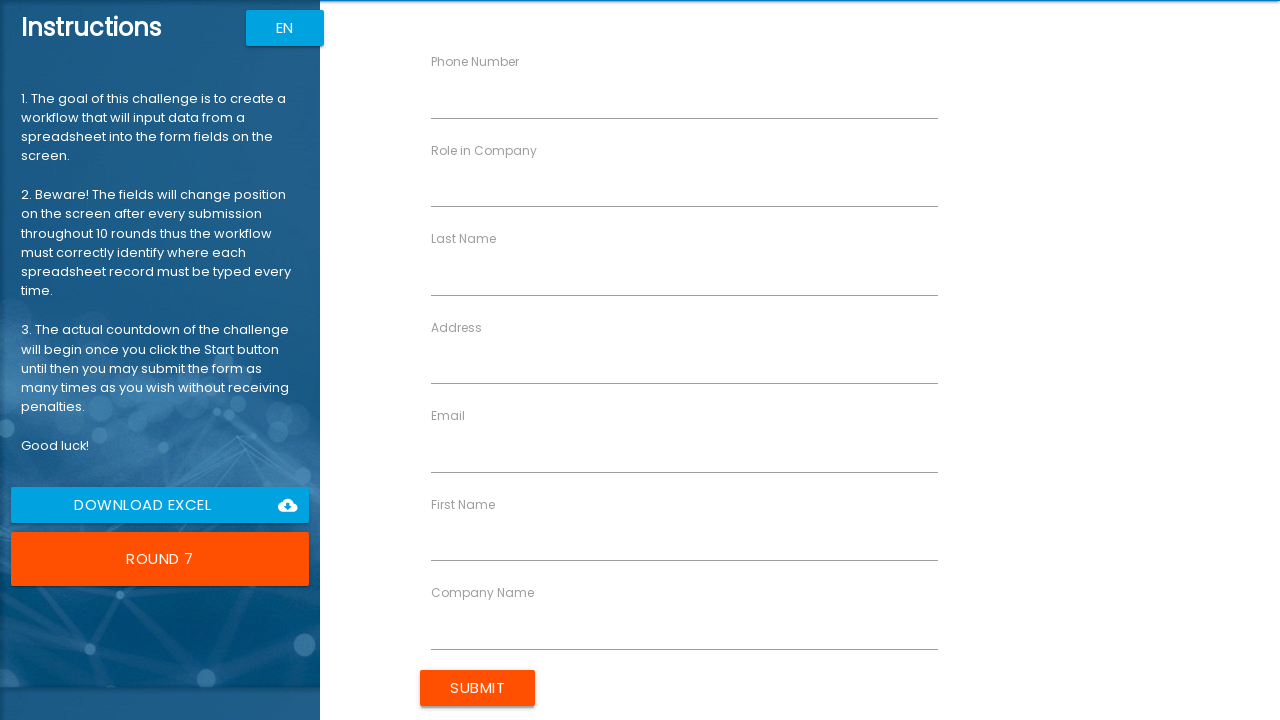

Filled 'First Name' with 'David' on //label[contains(text(),'First Name')]/following-sibling::input
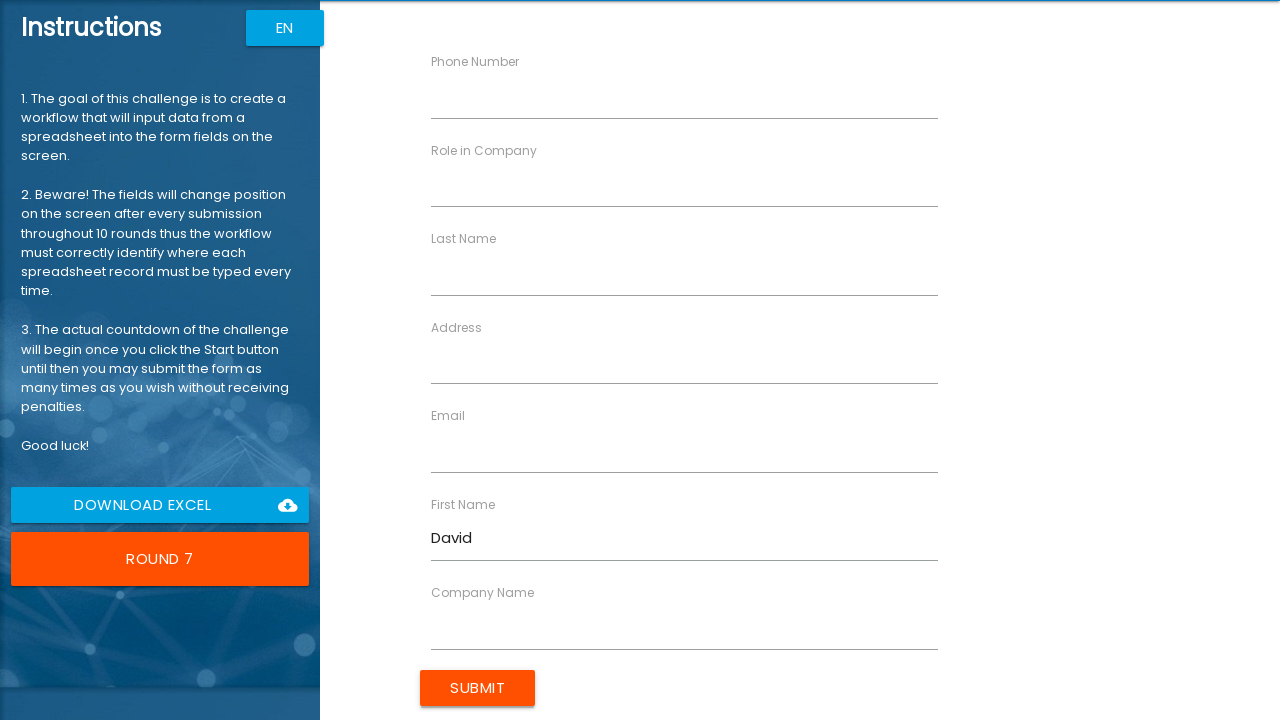

Filled 'Last Name' with 'Miller' on //label[contains(text(),'Last Name')]/following-sibling::input
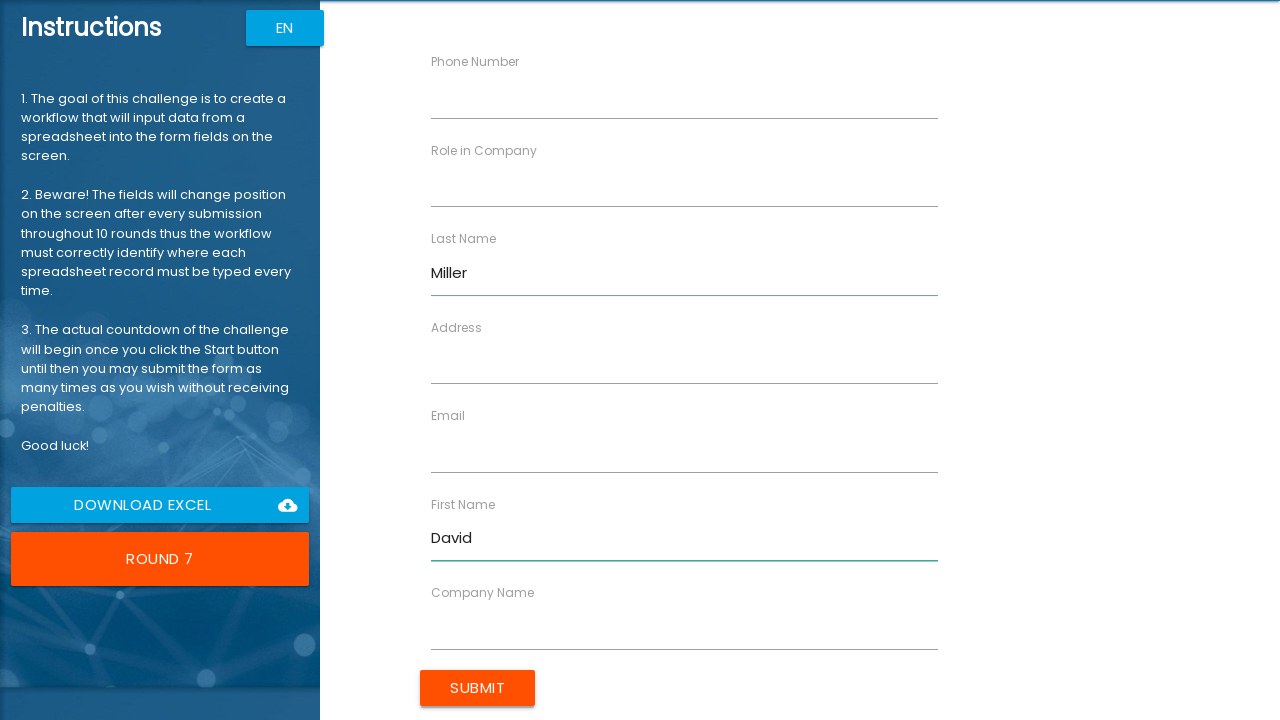

Filled 'Company Name' with 'Digital Corp' on //label[contains(text(),'Company Name')]/following-sibling::input
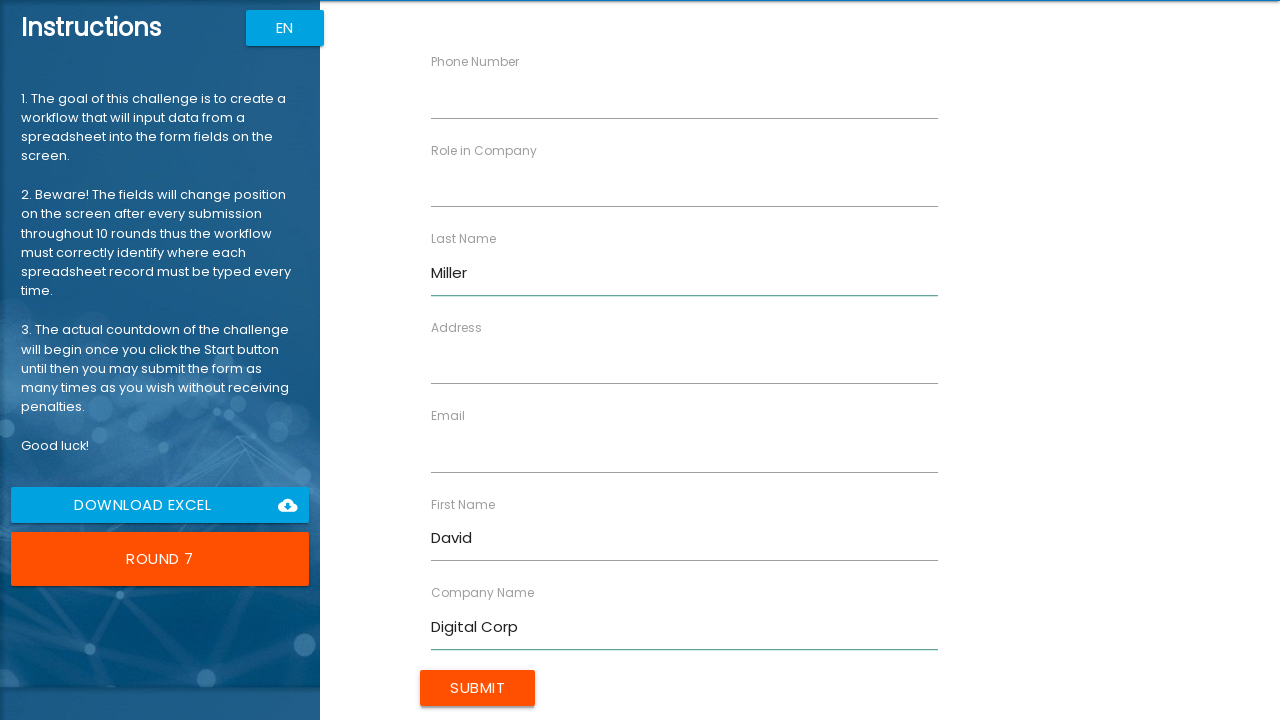

Filled 'Role in Company' with 'Designer' on //label[contains(text(),'Role in Company')]/following-sibling::input
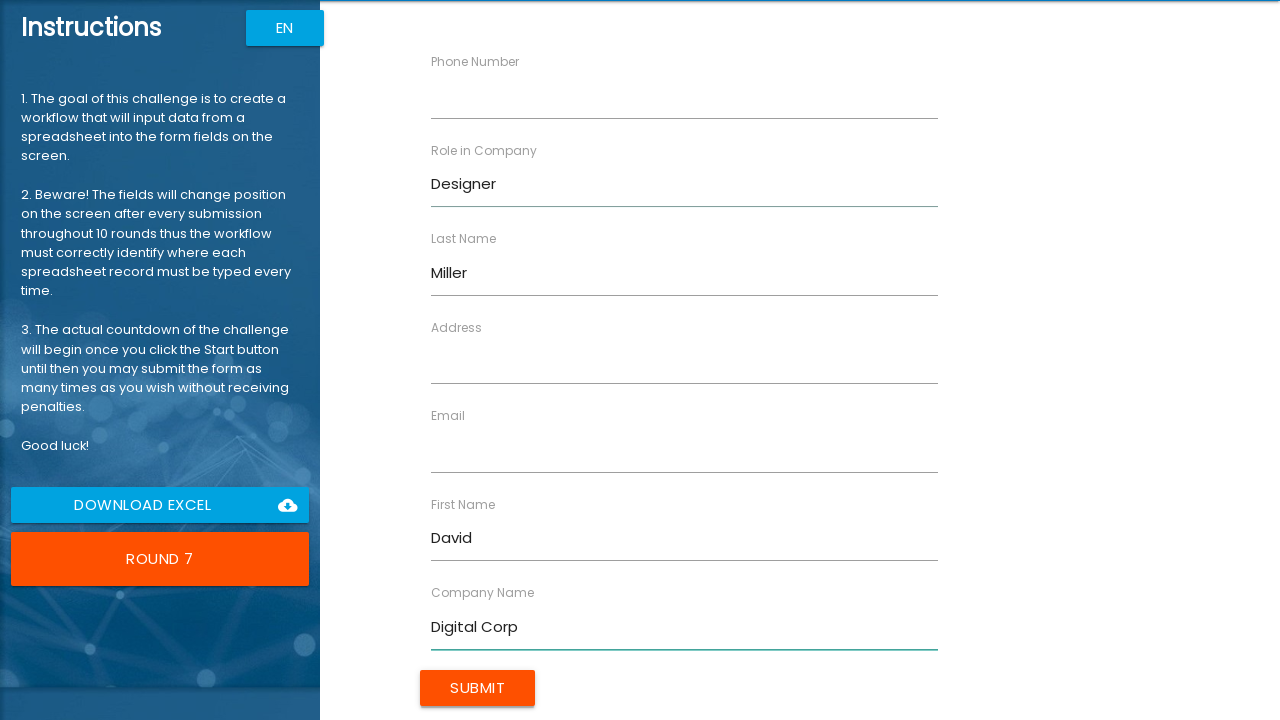

Filled 'Address' with '147 Birch Way' on //label[contains(text(),'Address')]/following-sibling::input
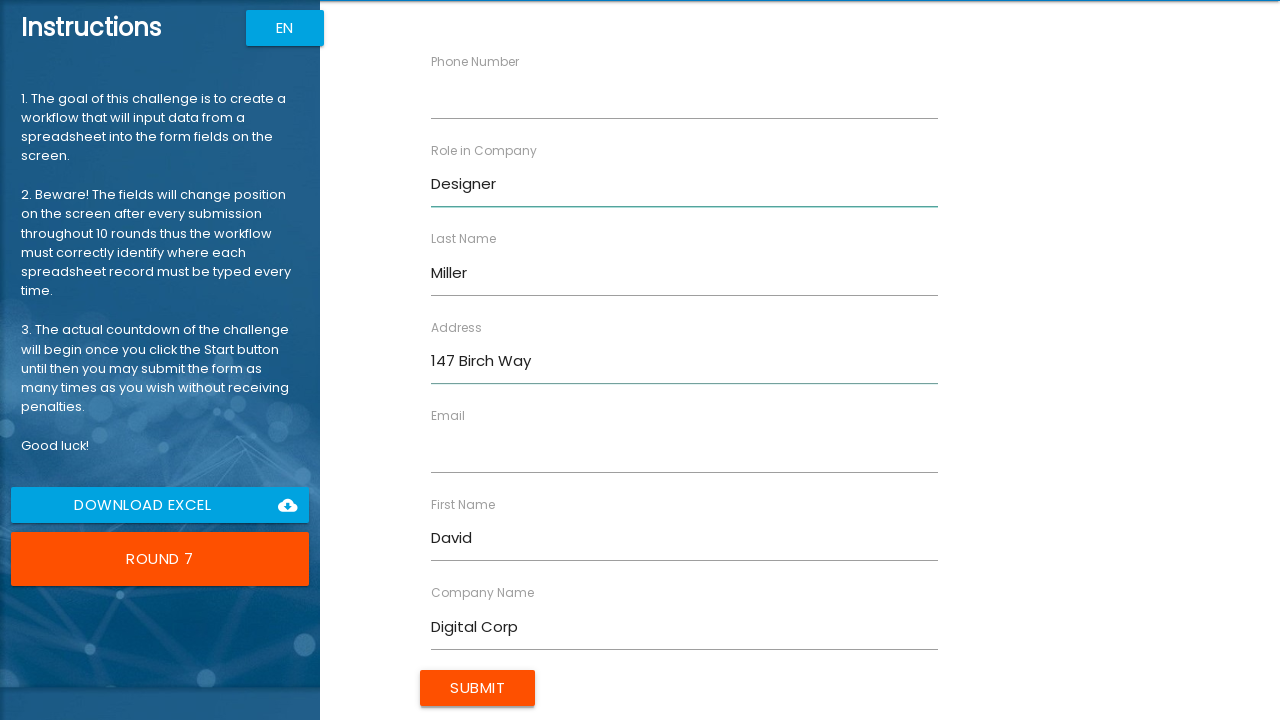

Filled 'Email' with 'david.m@example.com' on //label[contains(text(),'Email')]/following-sibling::input
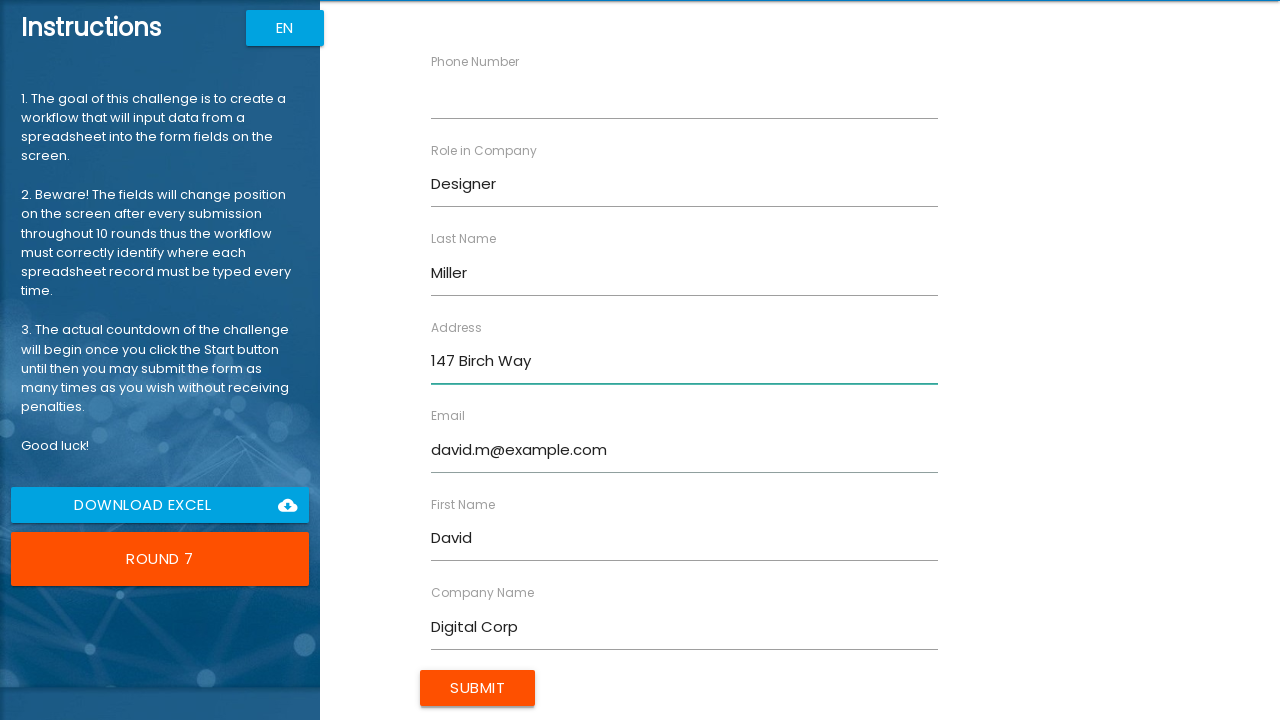

Filled 'Phone Number' with '5556283741' on //label[contains(text(),'Phone Number')]/following-sibling::input
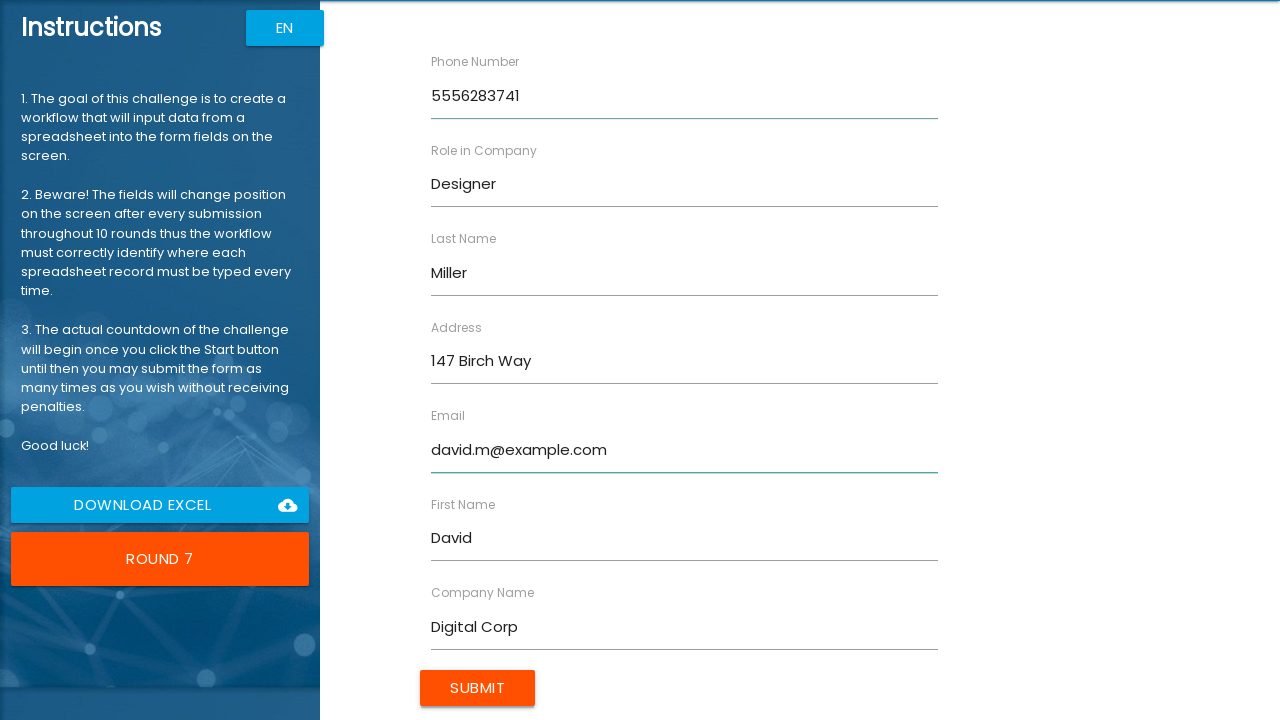

Submitted form for David Miller at (478, 688) on input[type='submit'], button:has-text('Submit')
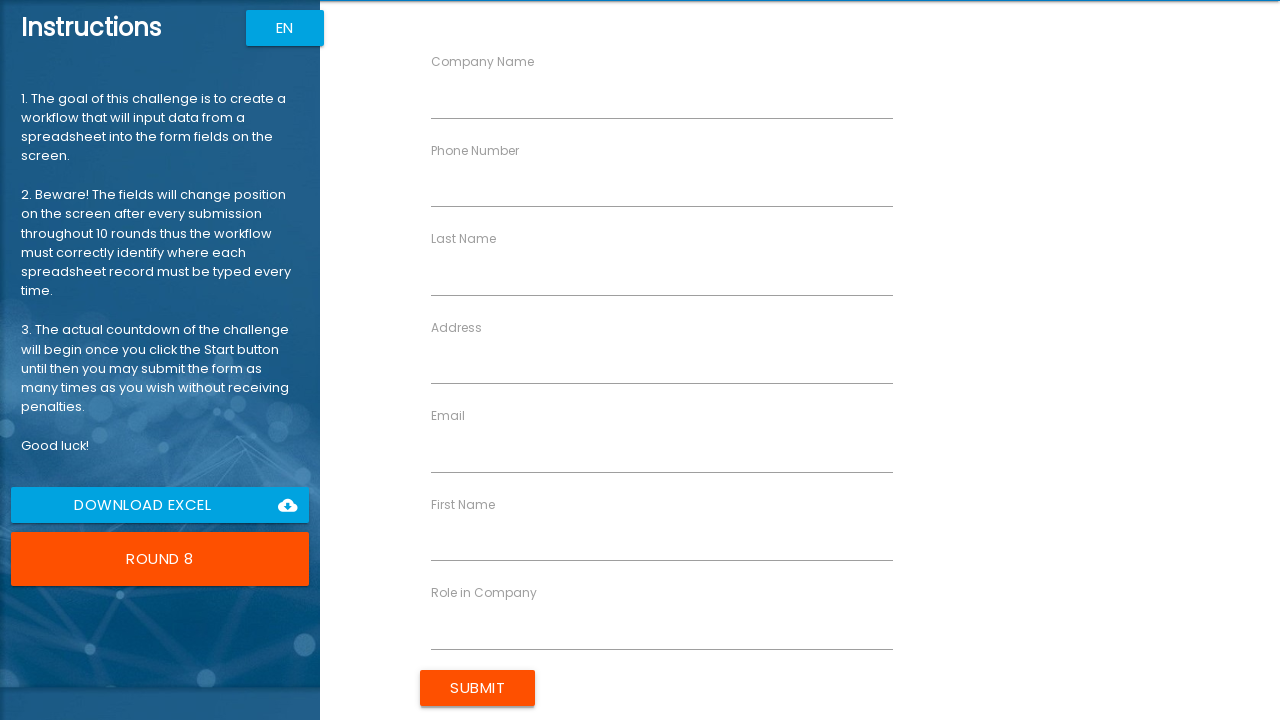

Form loaded and ready for input
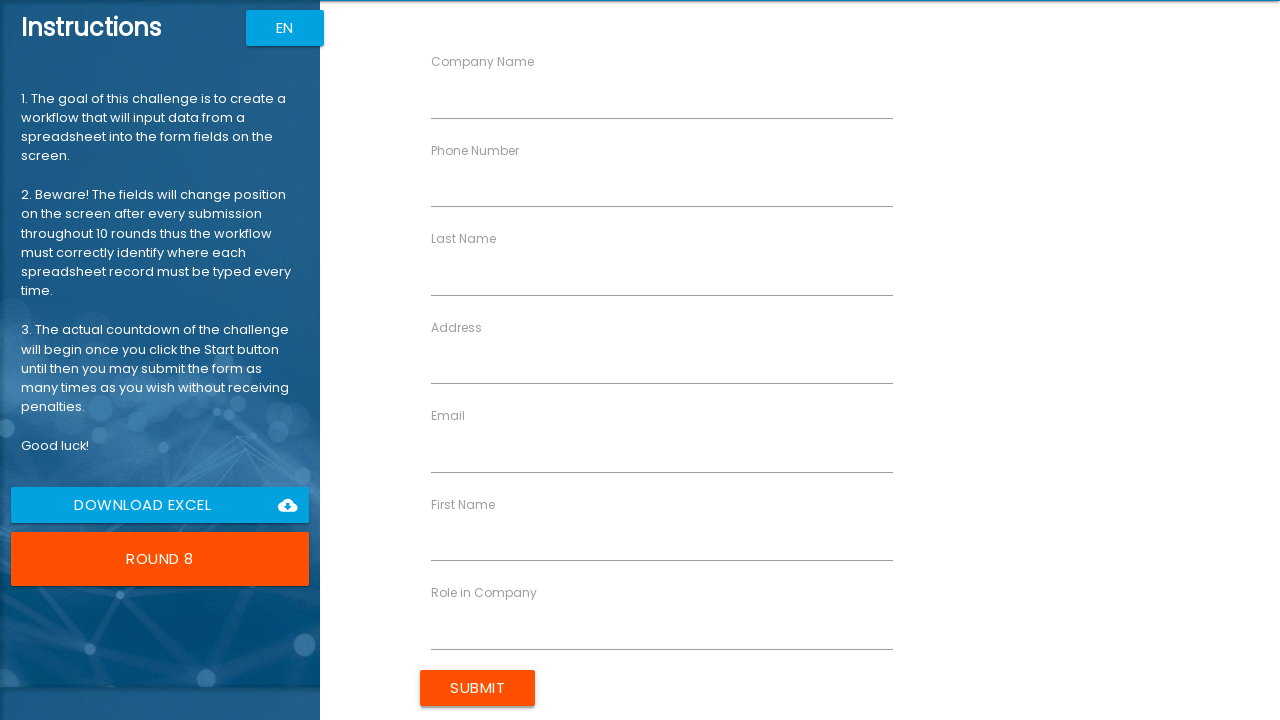

Filled 'First Name' with 'Jessica' on //label[contains(text(),'First Name')]/following-sibling::input
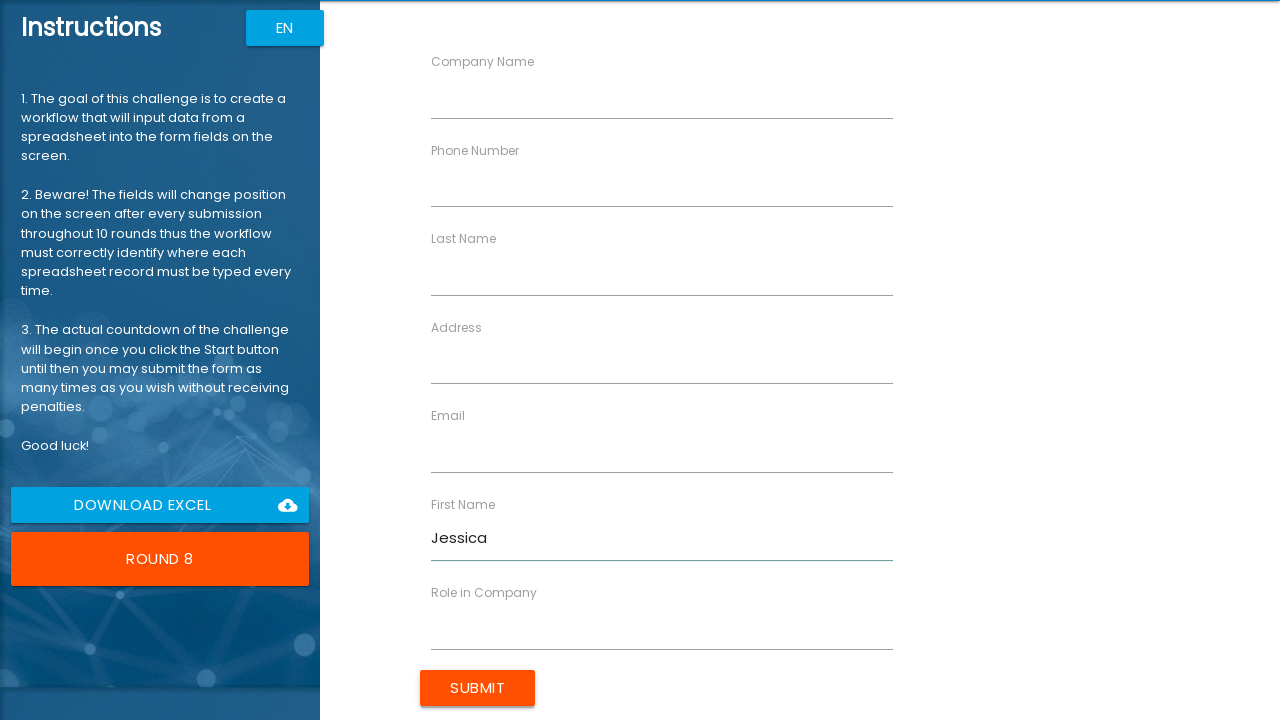

Filled 'Last Name' with 'Wilson' on //label[contains(text(),'Last Name')]/following-sibling::input
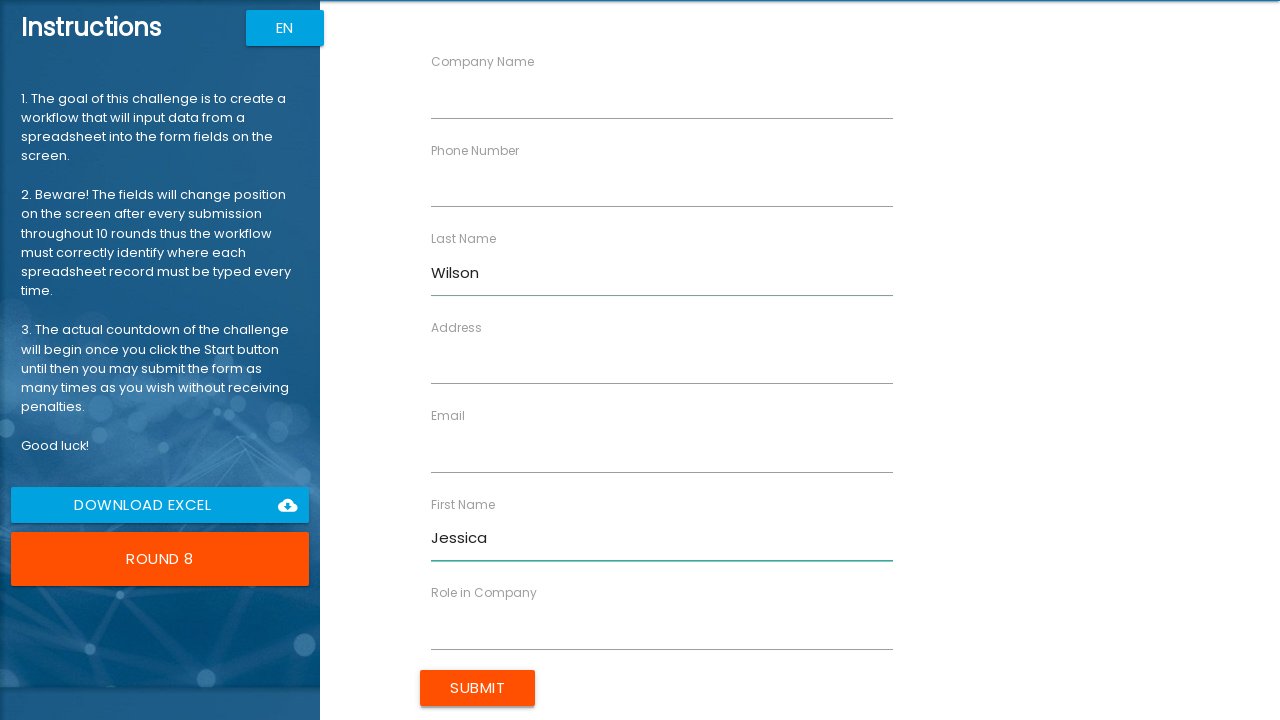

Filled 'Company Name' with 'Cloud Systems' on //label[contains(text(),'Company Name')]/following-sibling::input
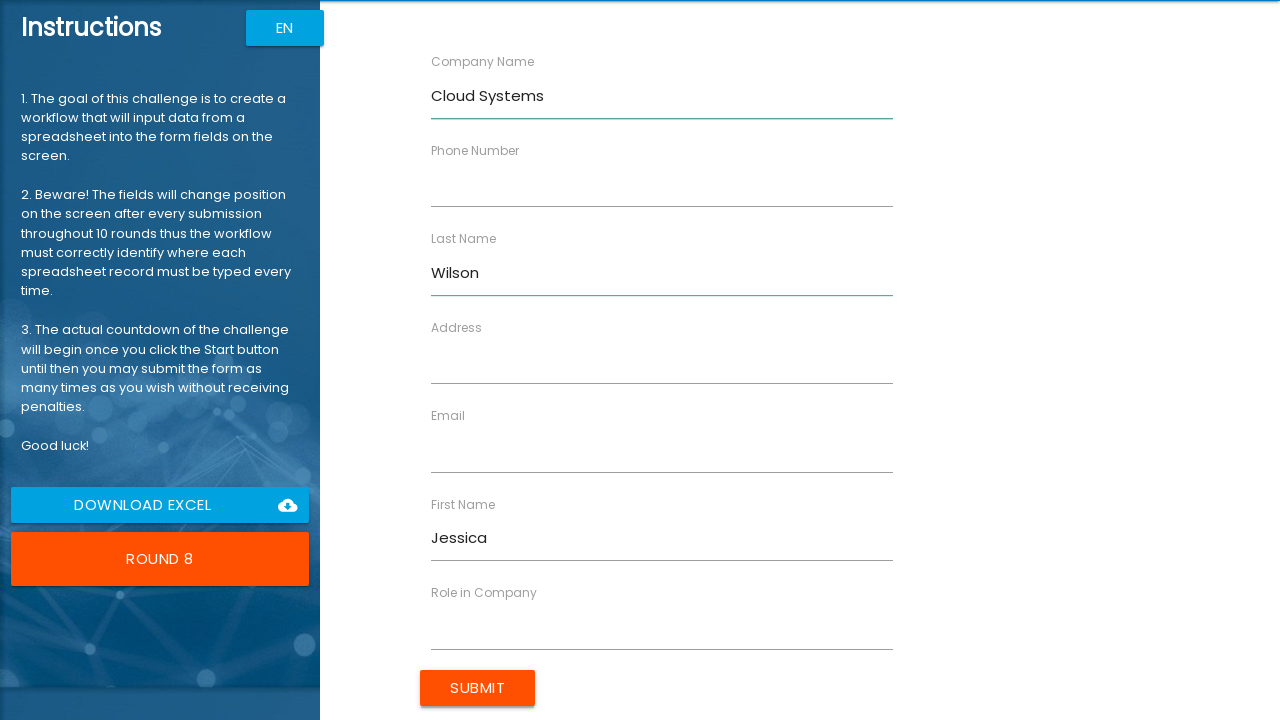

Filled 'Role in Company' with 'Architect' on //label[contains(text(),'Role in Company')]/following-sibling::input
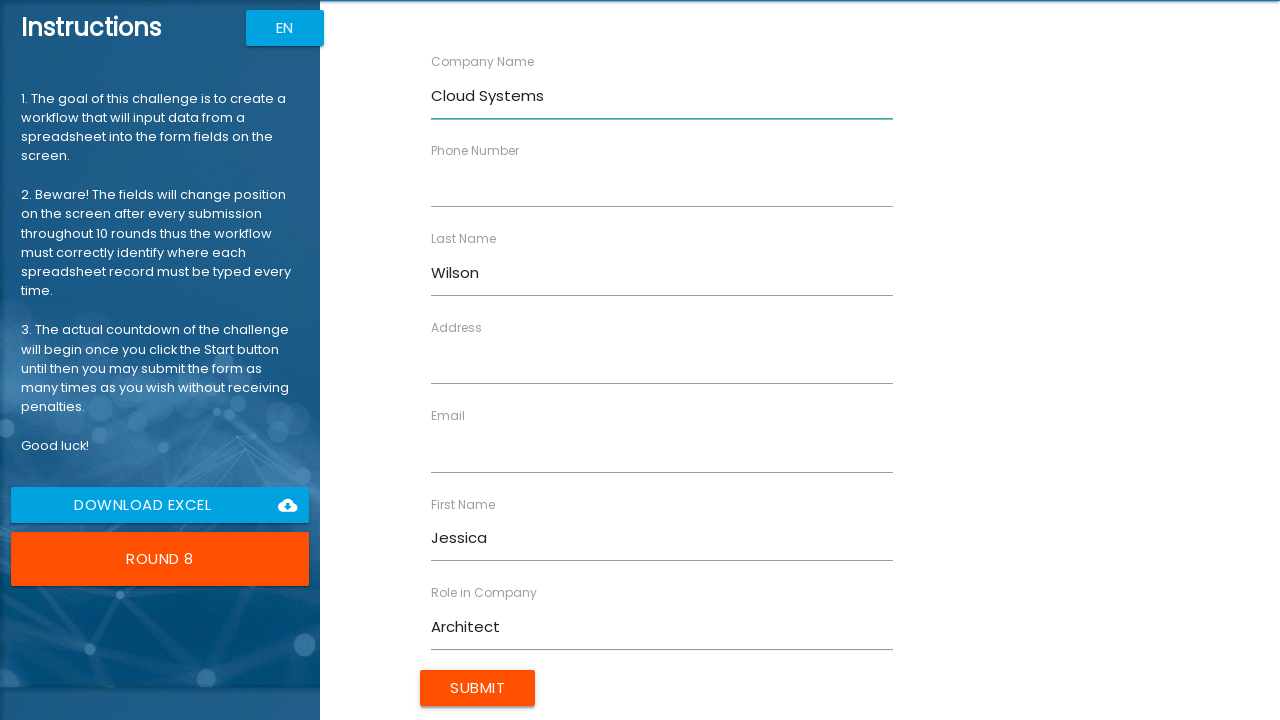

Filled 'Address' with '258 Spruce Ct' on //label[contains(text(),'Address')]/following-sibling::input
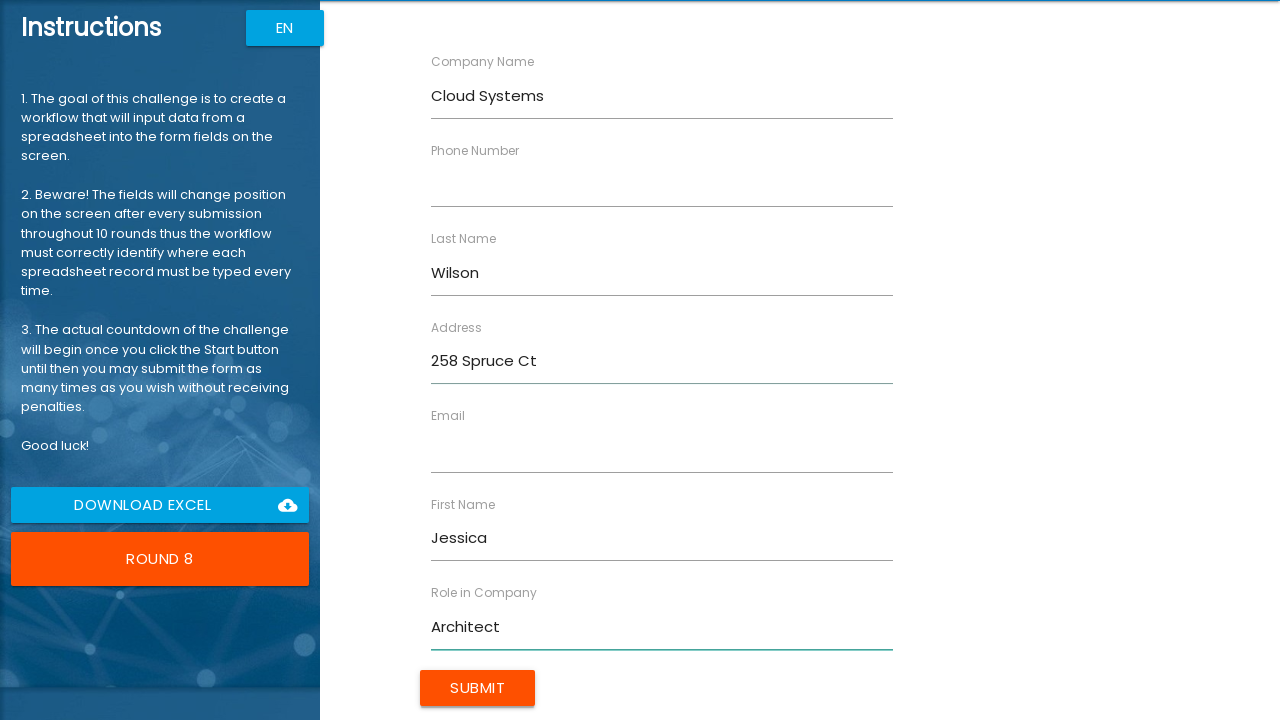

Filled 'Email' with 'jessica.w@example.com' on //label[contains(text(),'Email')]/following-sibling::input
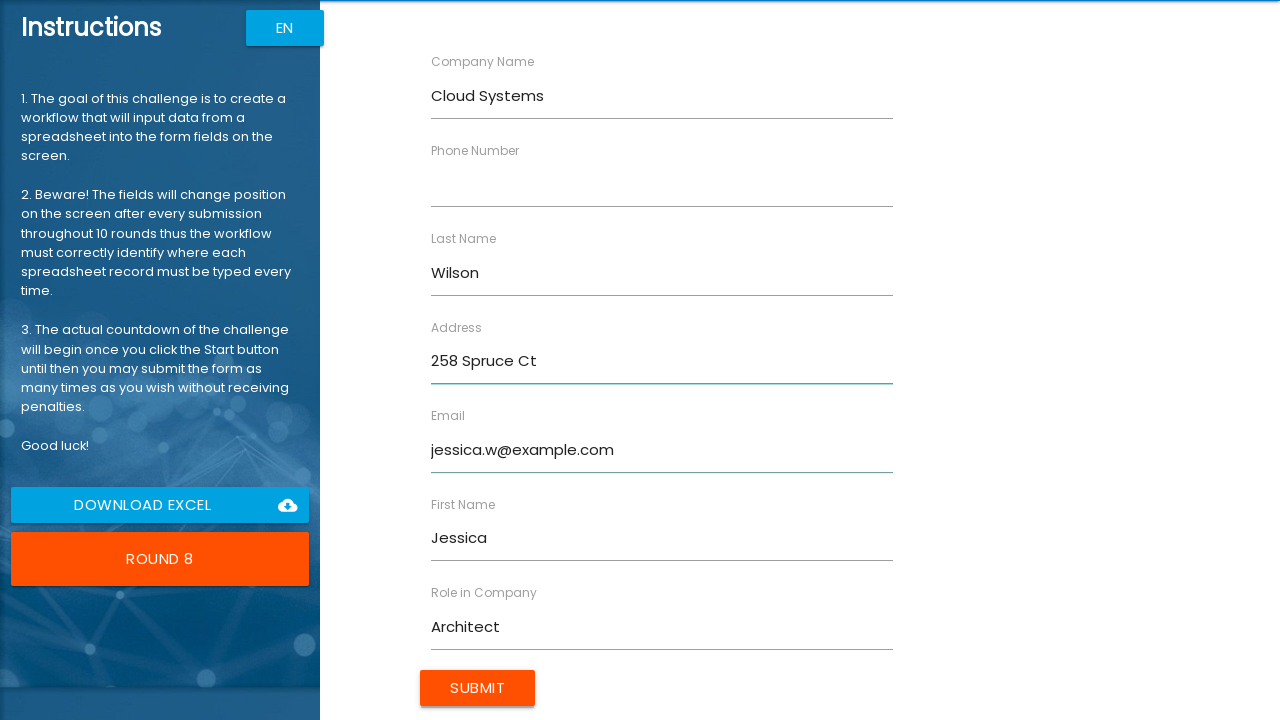

Filled 'Phone Number' with '5559517382' on //label[contains(text(),'Phone Number')]/following-sibling::input
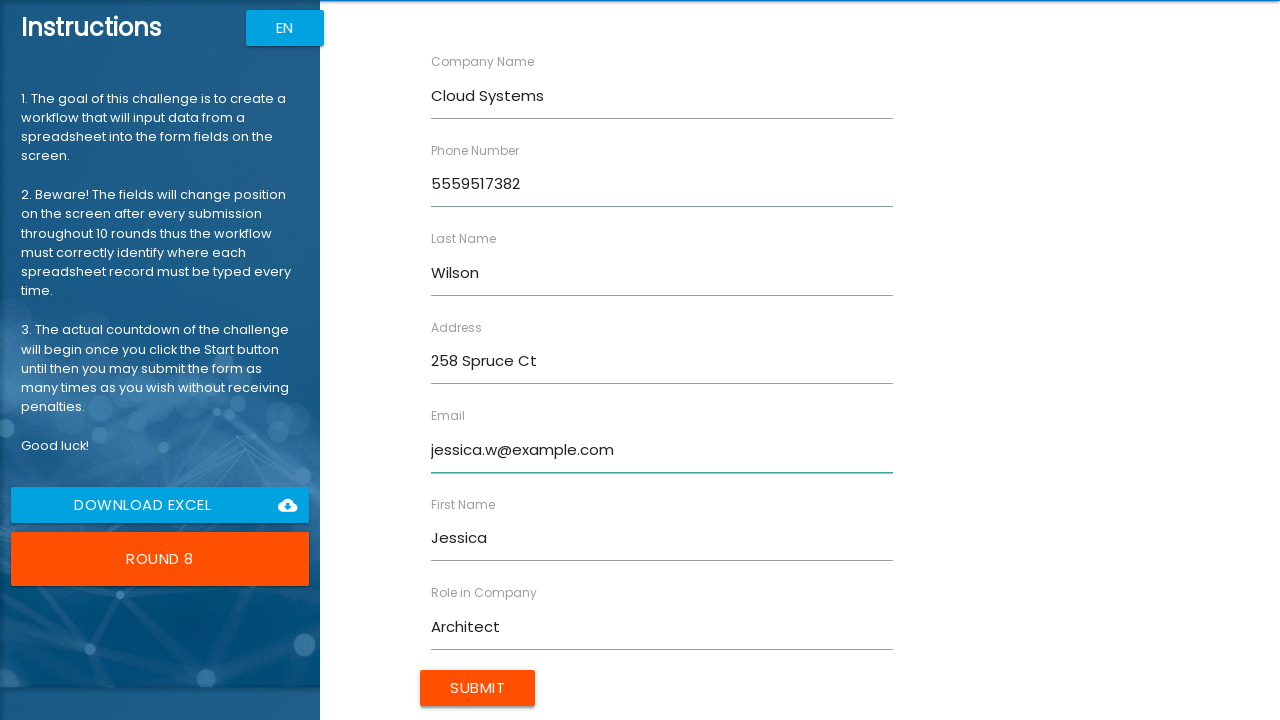

Submitted form for Jessica Wilson at (478, 688) on input[type='submit'], button:has-text('Submit')
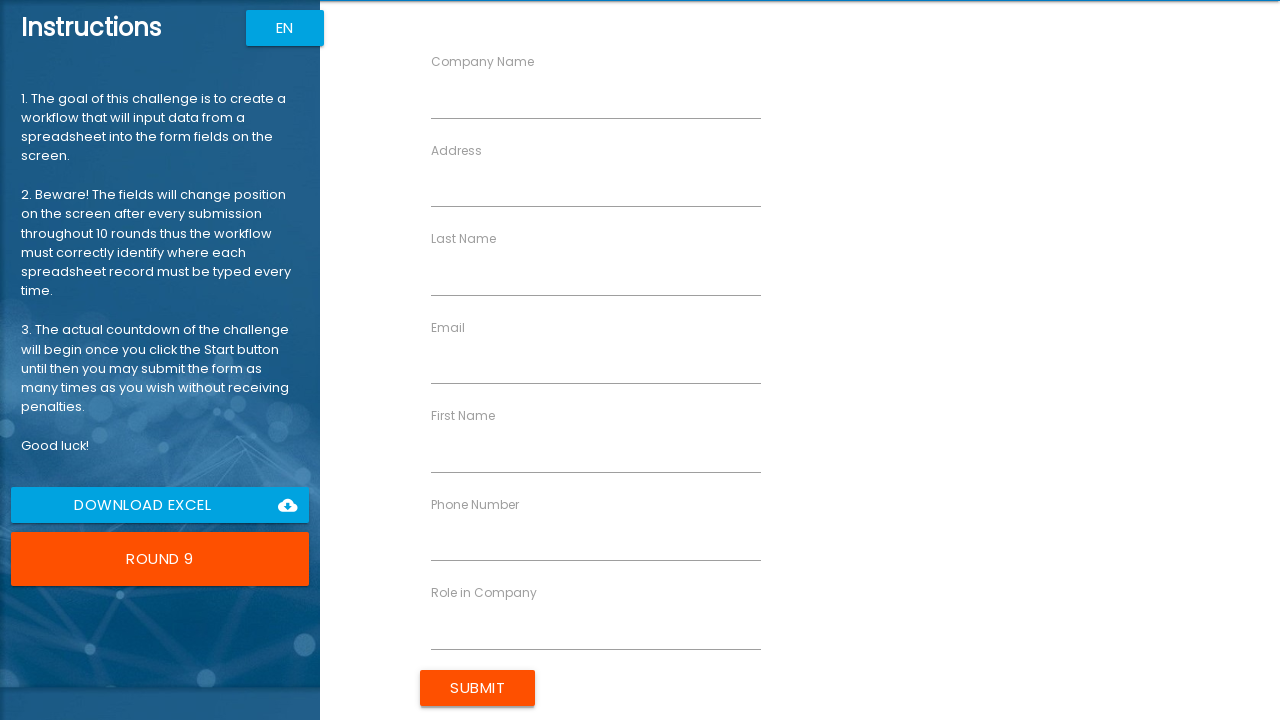

Form loaded and ready for input
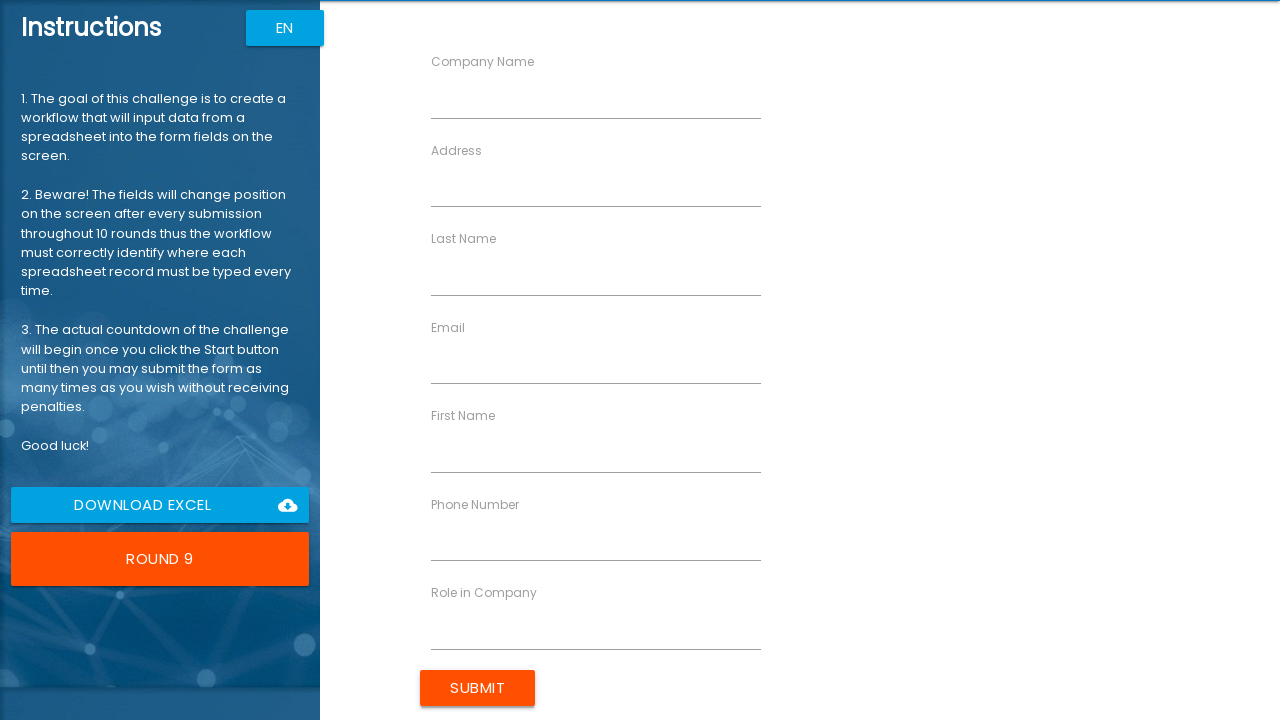

Filled 'First Name' with 'Daniel' on //label[contains(text(),'First Name')]/following-sibling::input
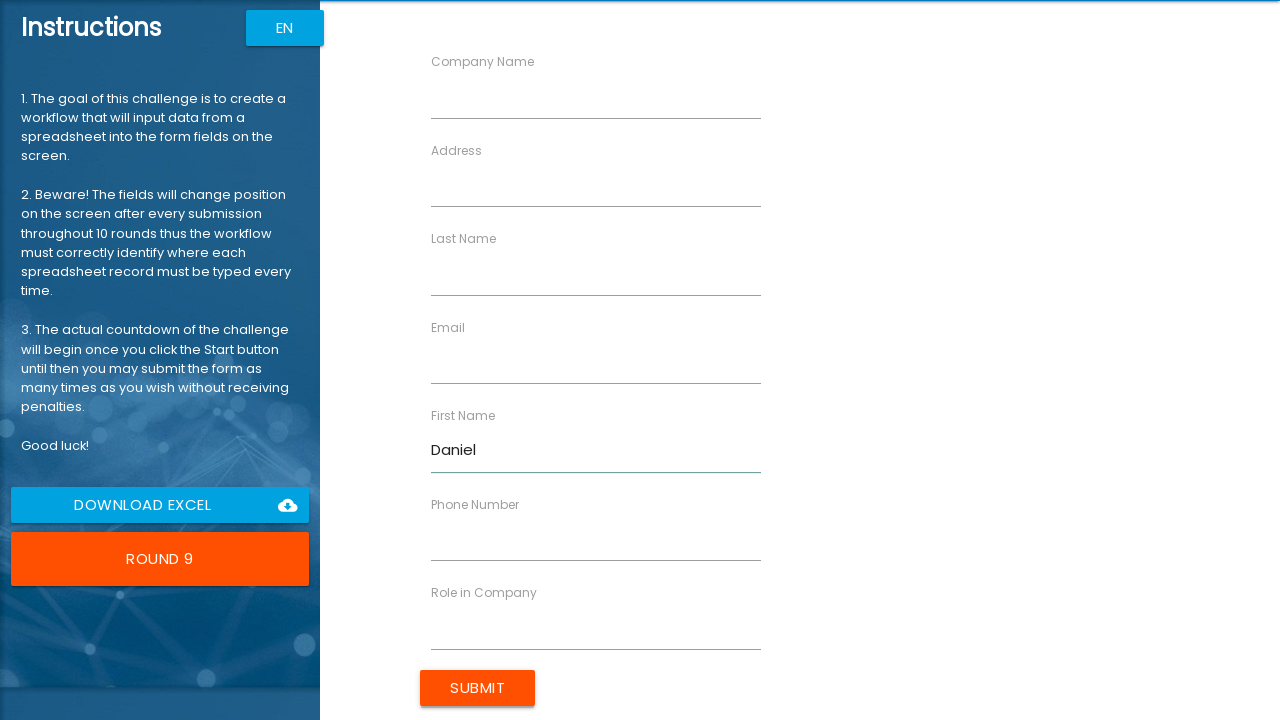

Filled 'Last Name' with 'Taylor' on //label[contains(text(),'Last Name')]/following-sibling::input
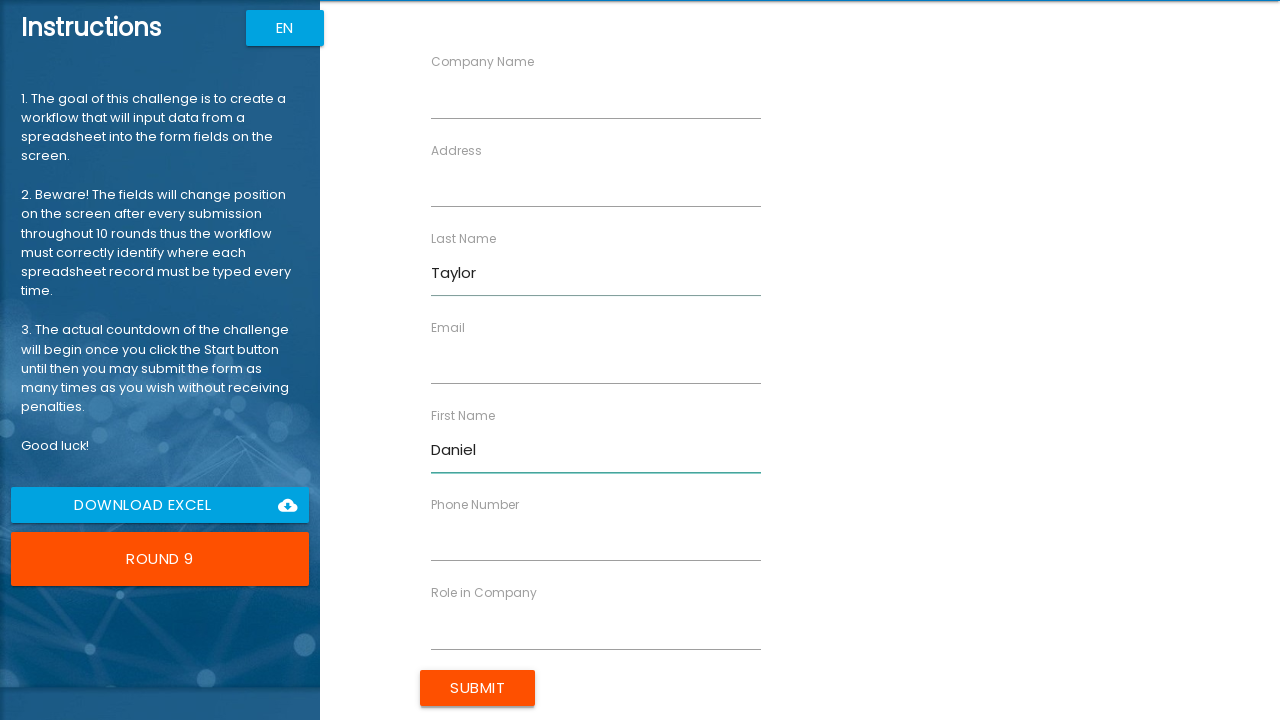

Filled 'Company Name' with 'Data Works' on //label[contains(text(),'Company Name')]/following-sibling::input
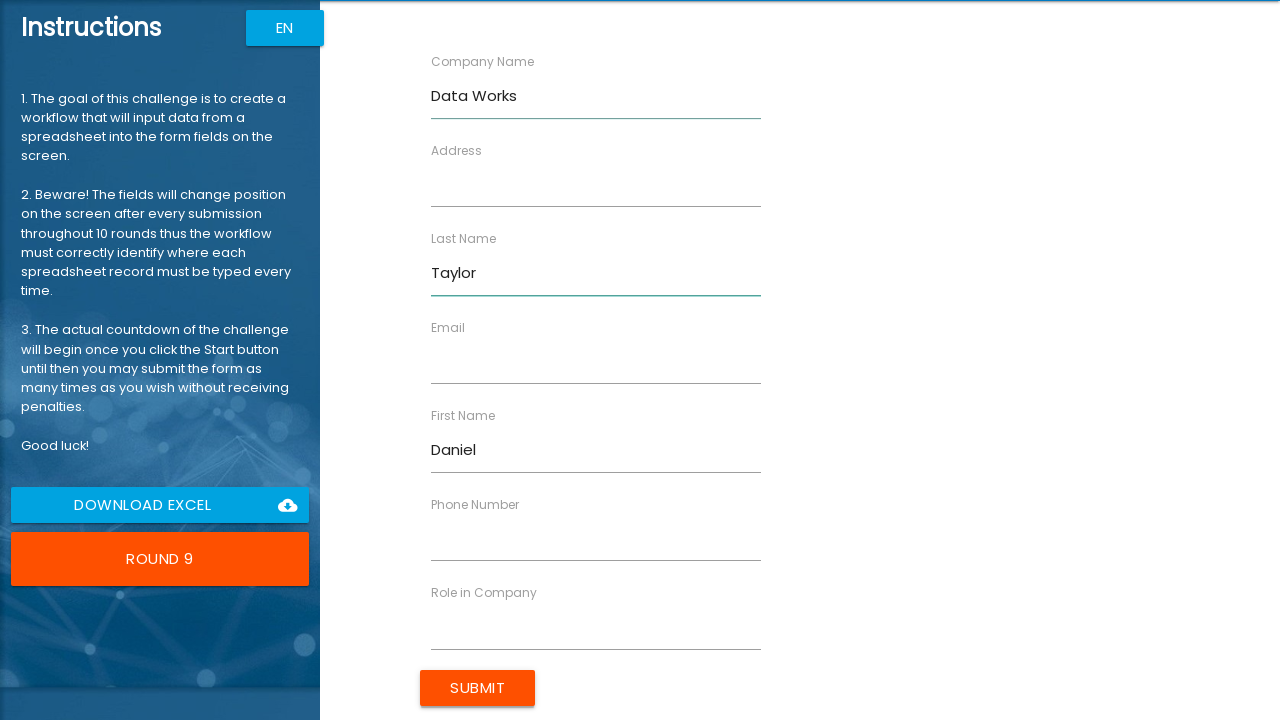

Filled 'Role in Company' with 'Scientist' on //label[contains(text(),'Role in Company')]/following-sibling::input
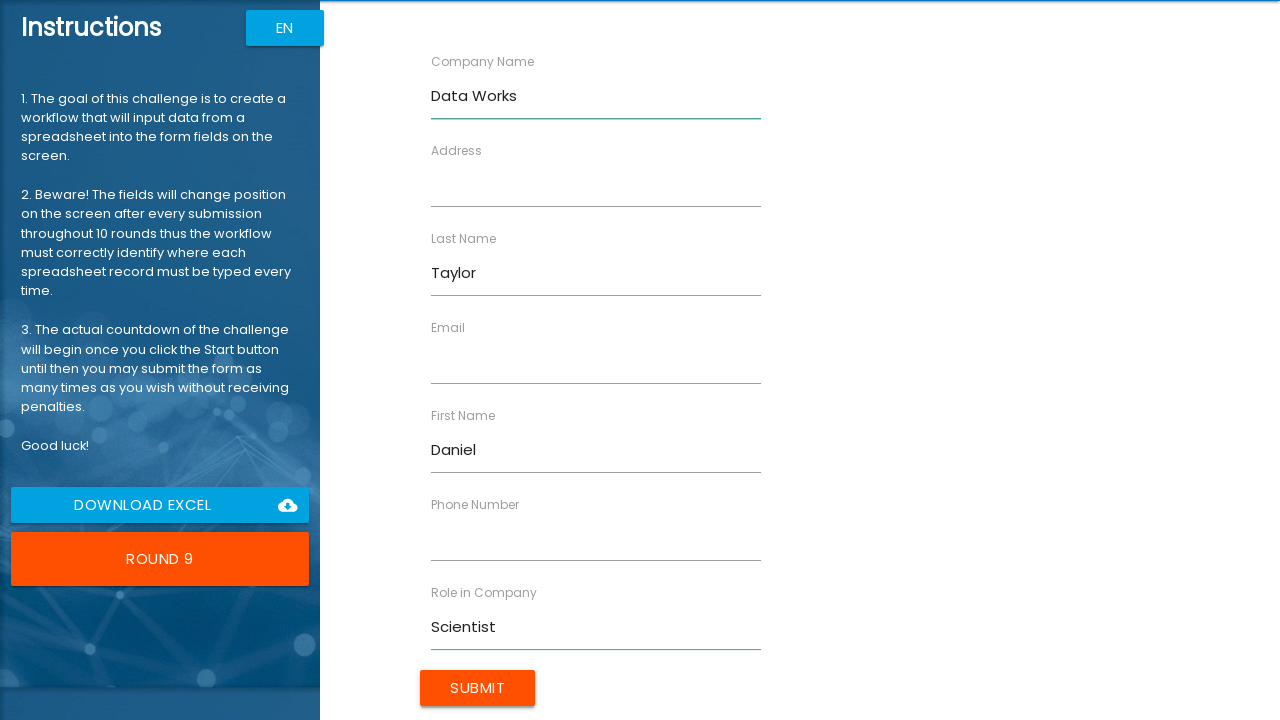

Filled 'Address' with '369 Willow Pl' on //label[contains(text(),'Address')]/following-sibling::input
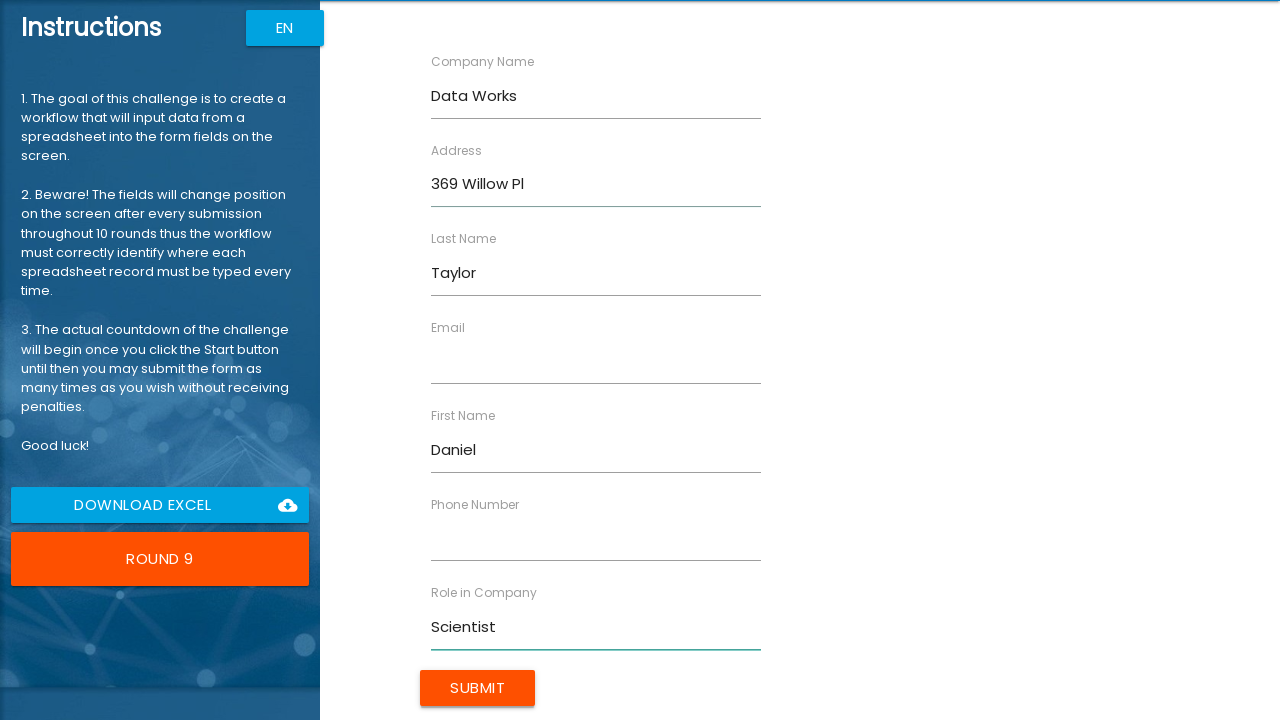

Filled 'Email' with 'daniel.t@example.com' on //label[contains(text(),'Email')]/following-sibling::input
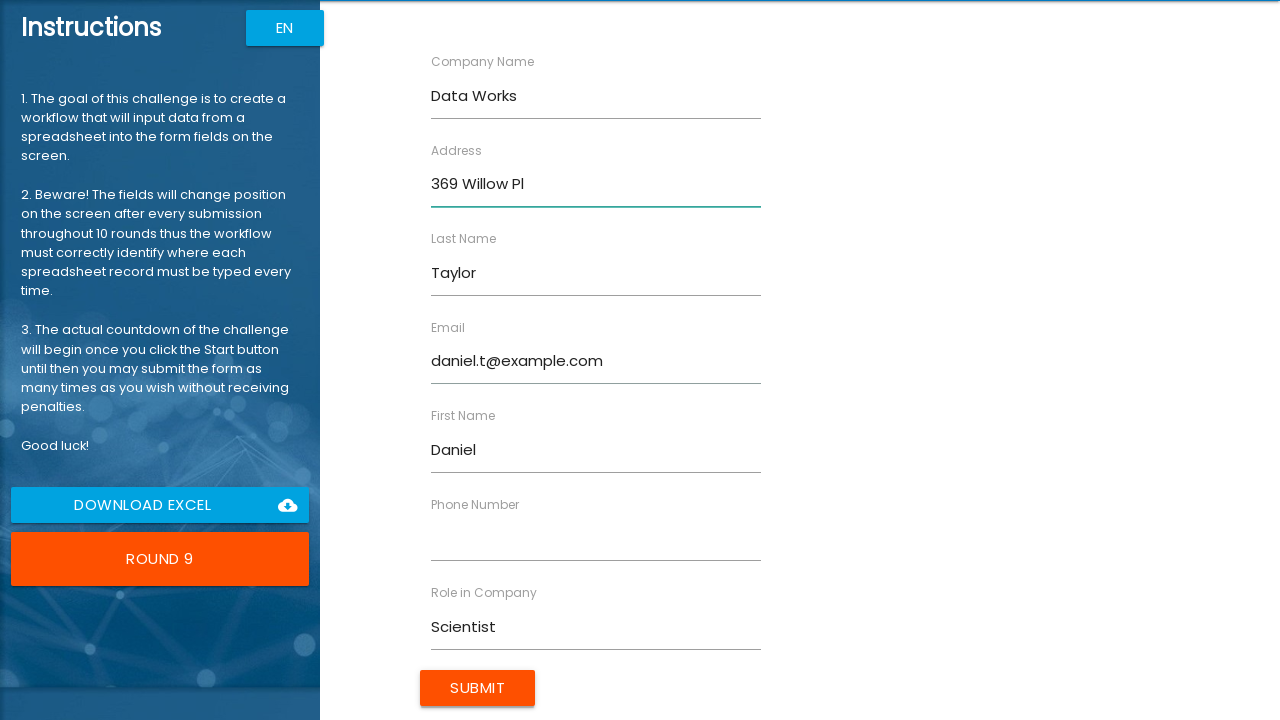

Filled 'Phone Number' with '5554826913' on //label[contains(text(),'Phone Number')]/following-sibling::input
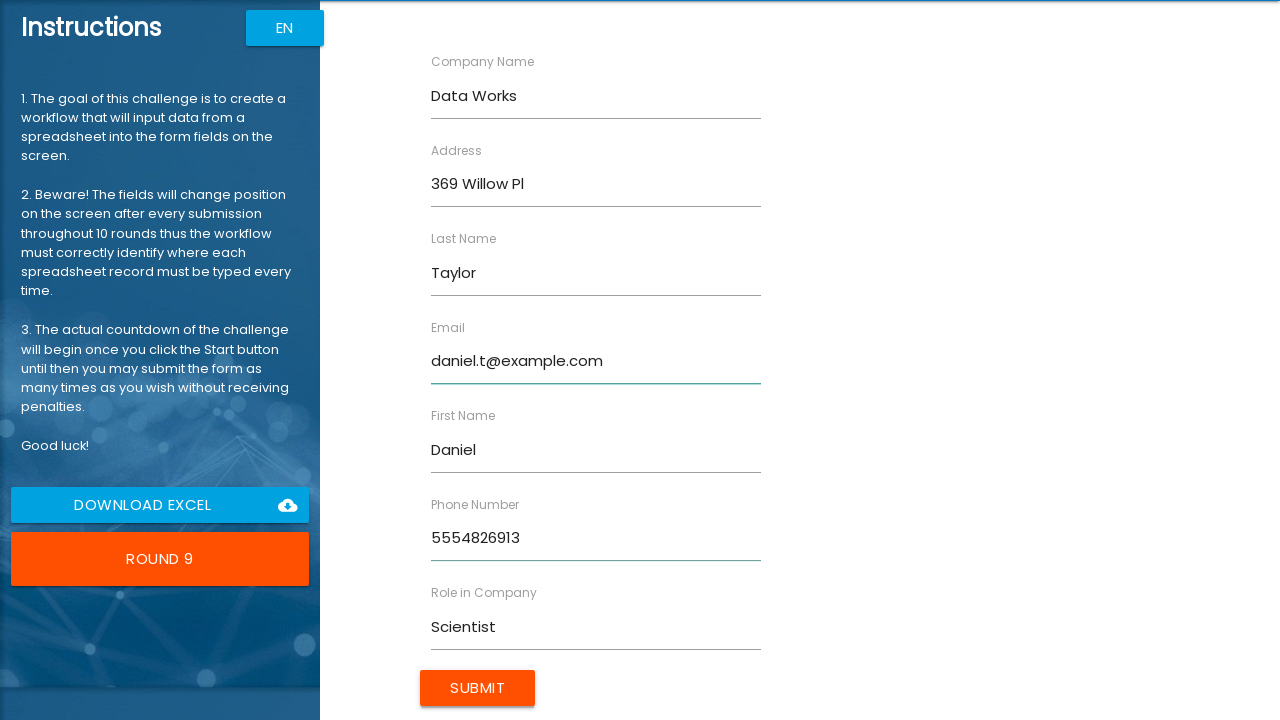

Submitted form for Daniel Taylor at (478, 688) on input[type='submit'], button:has-text('Submit')
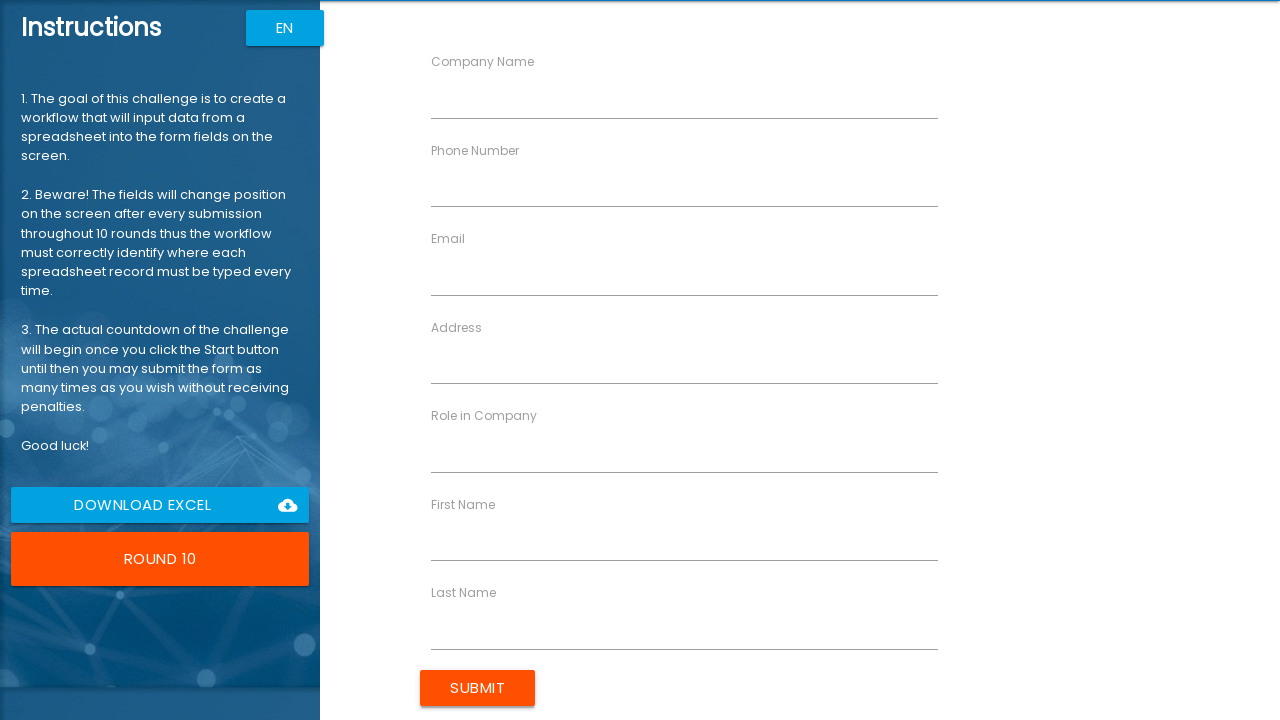

Form loaded and ready for input
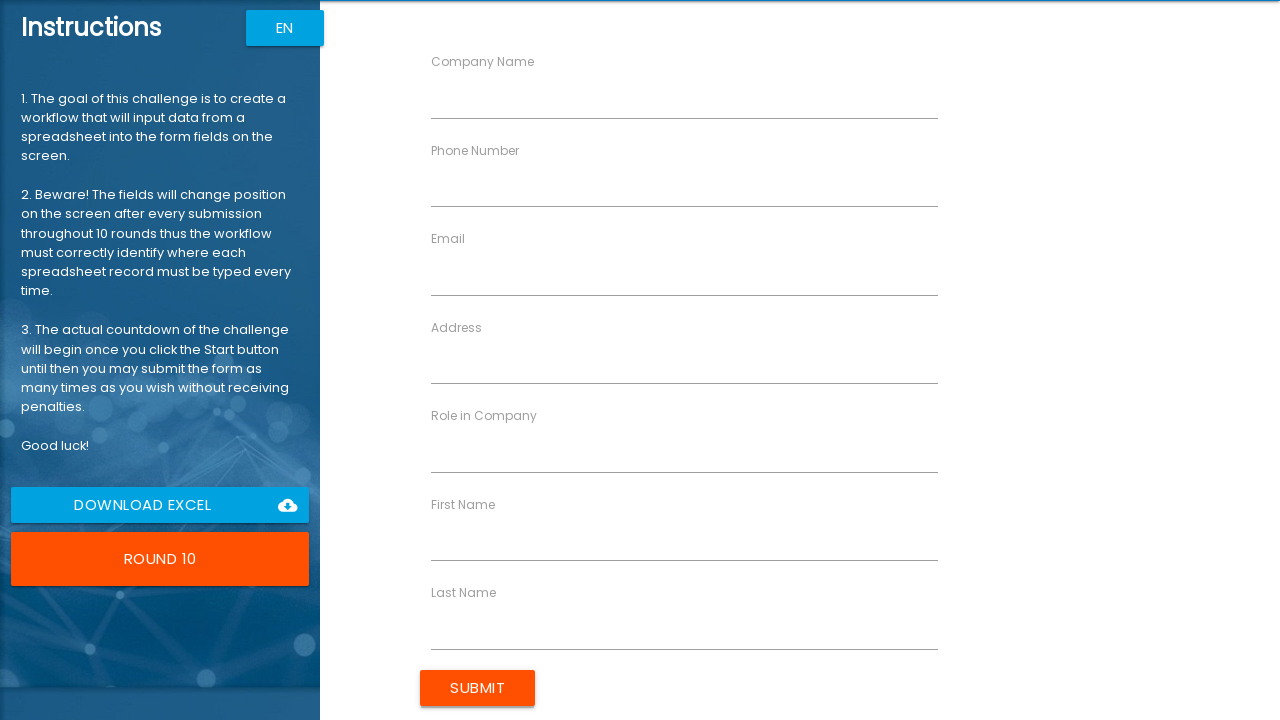

Filled 'First Name' with 'Amanda' on //label[contains(text(),'First Name')]/following-sibling::input
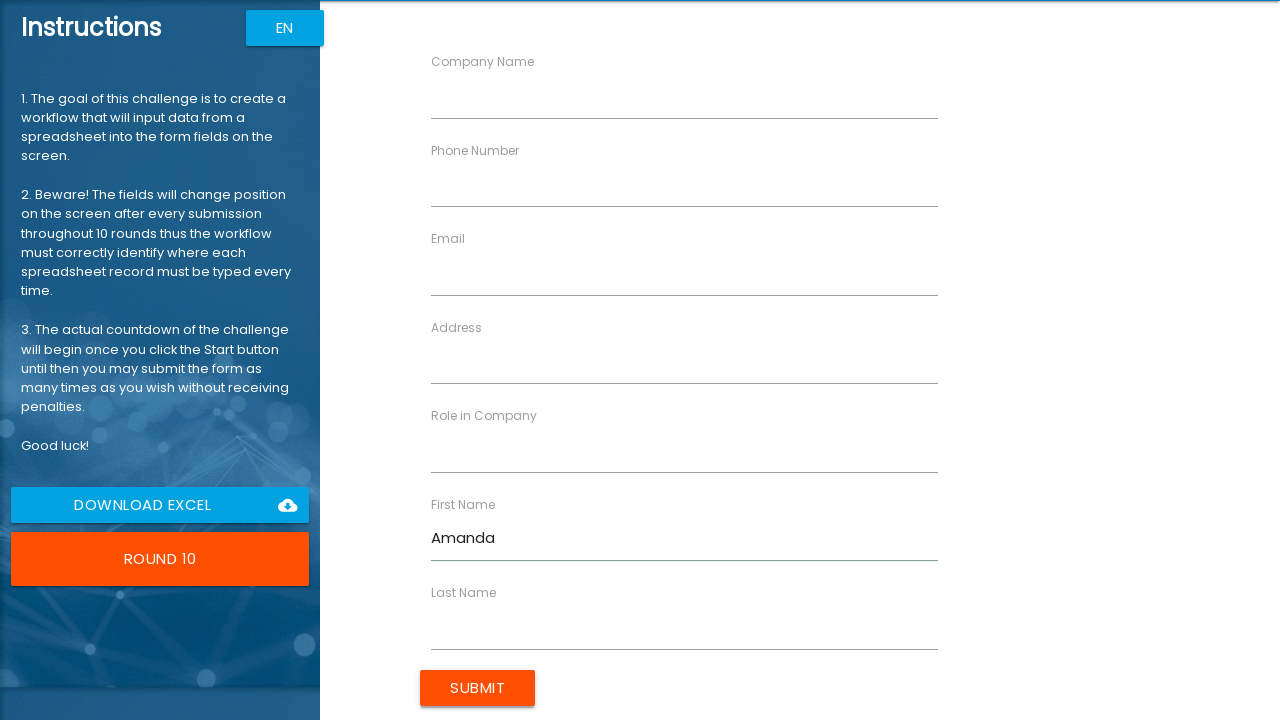

Filled 'Last Name' with 'Anderson' on //label[contains(text(),'Last Name')]/following-sibling::input
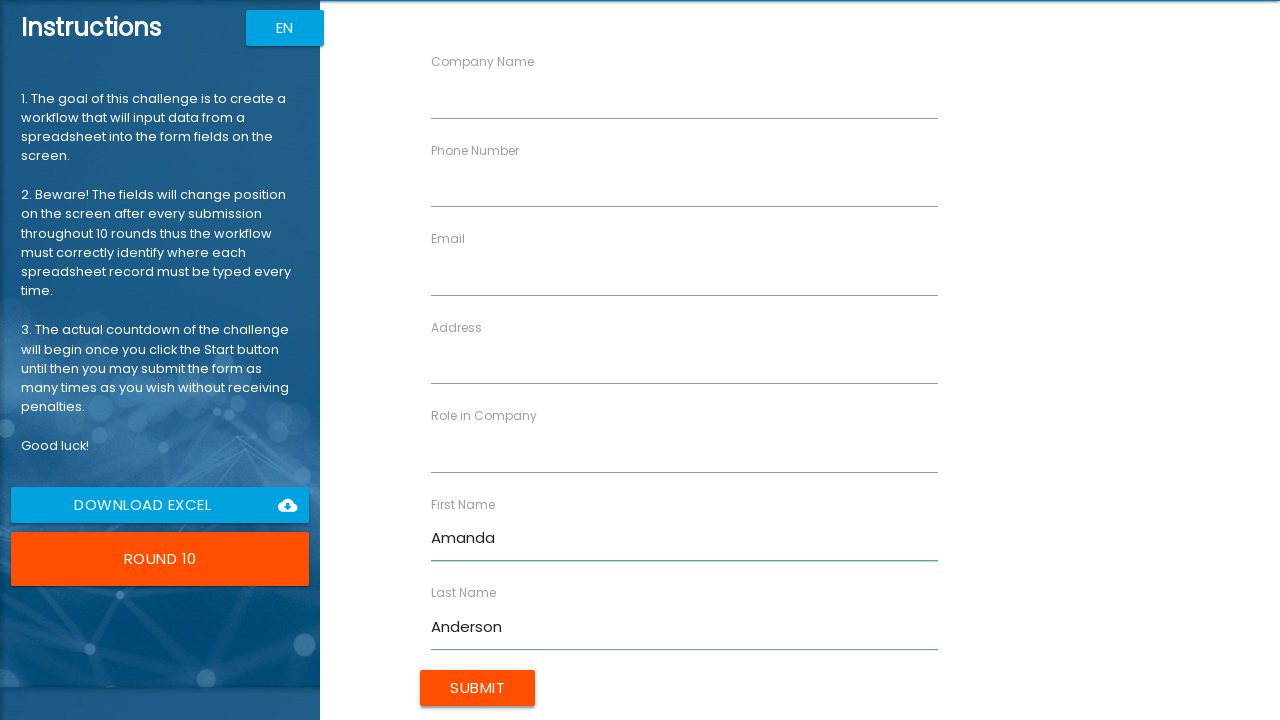

Filled 'Company Name' with 'Net Solutions' on //label[contains(text(),'Company Name')]/following-sibling::input
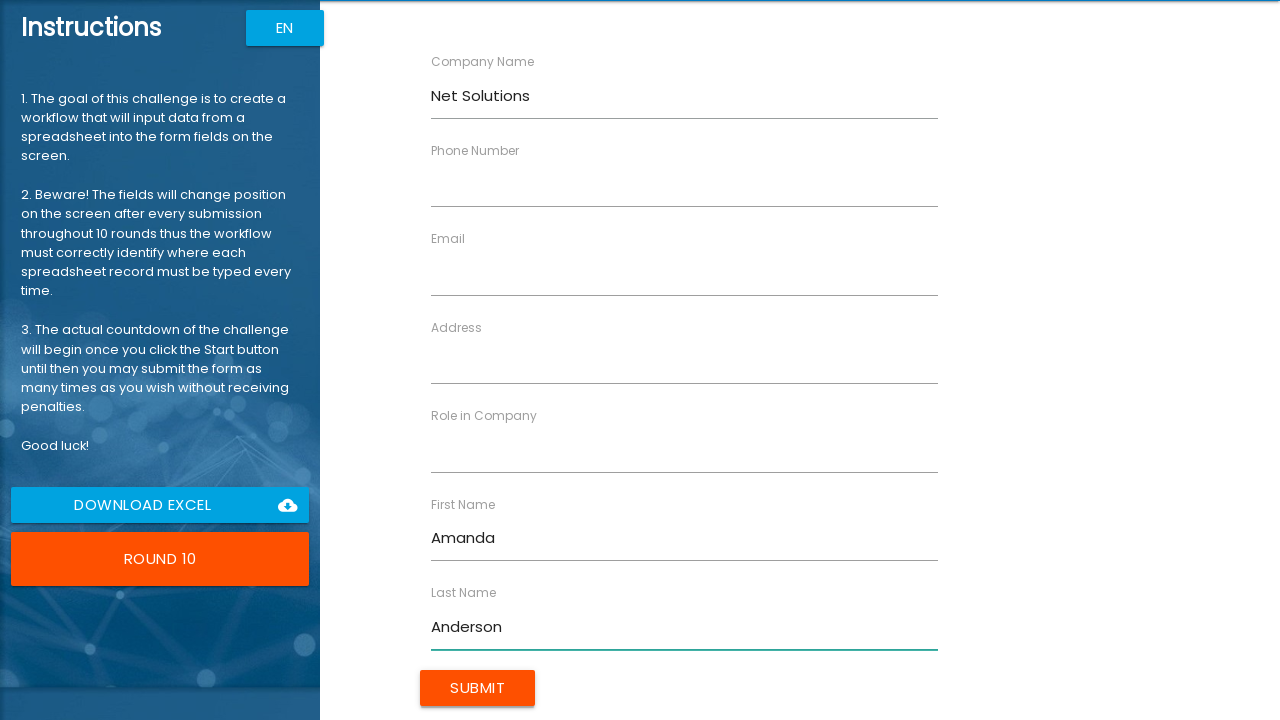

Filled 'Role in Company' with 'Specialist' on //label[contains(text(),'Role in Company')]/following-sibling::input
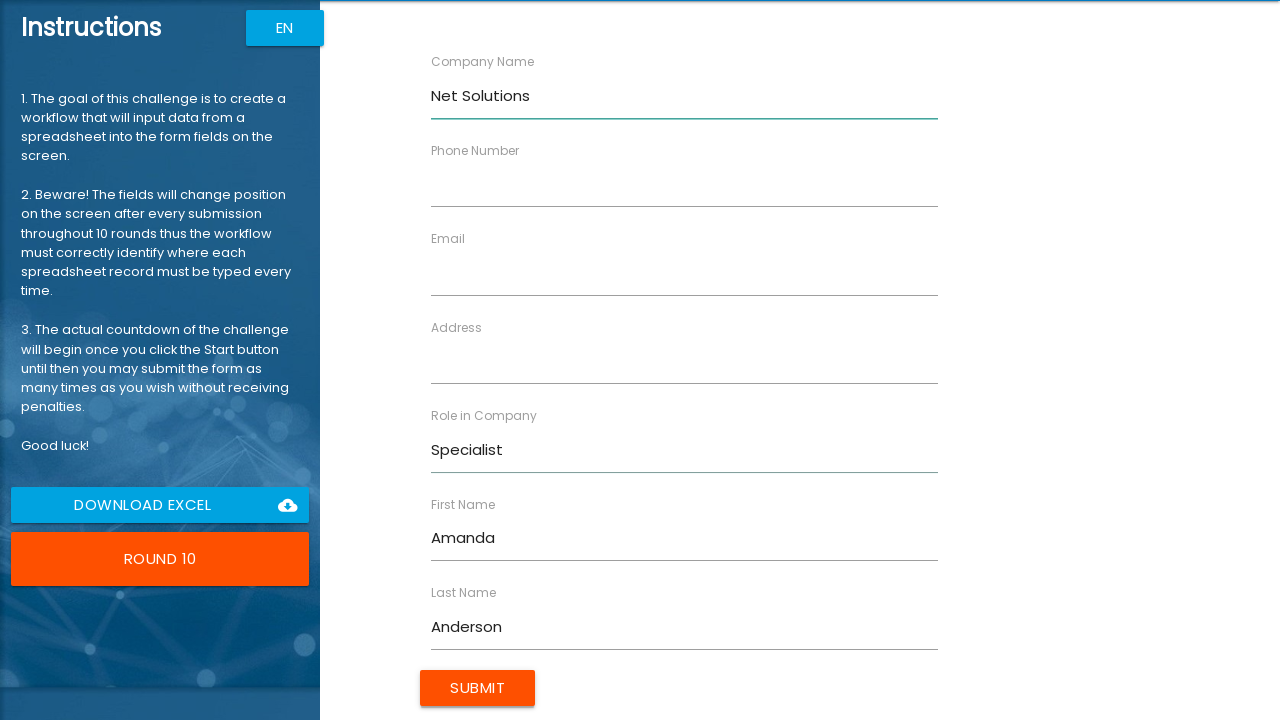

Filled 'Address' with '741 Aspen Blvd' on //label[contains(text(),'Address')]/following-sibling::input
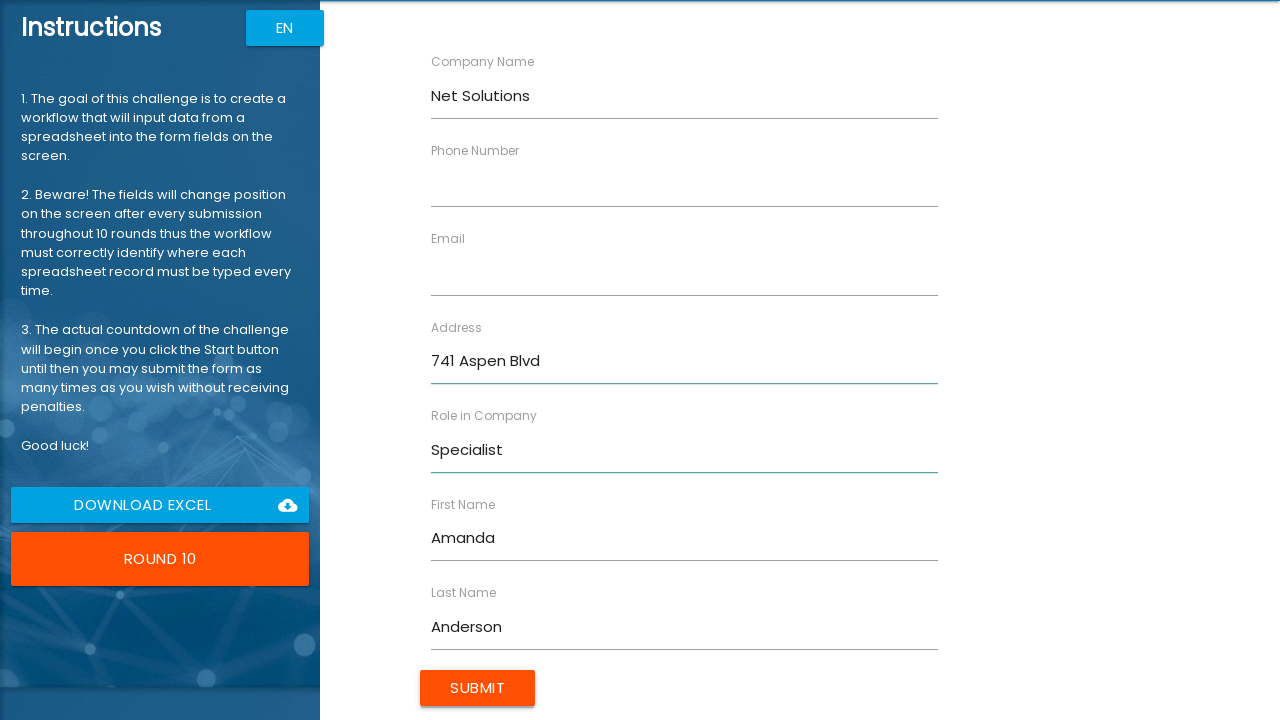

Filled 'Email' with 'amanda.a@example.com' on //label[contains(text(),'Email')]/following-sibling::input
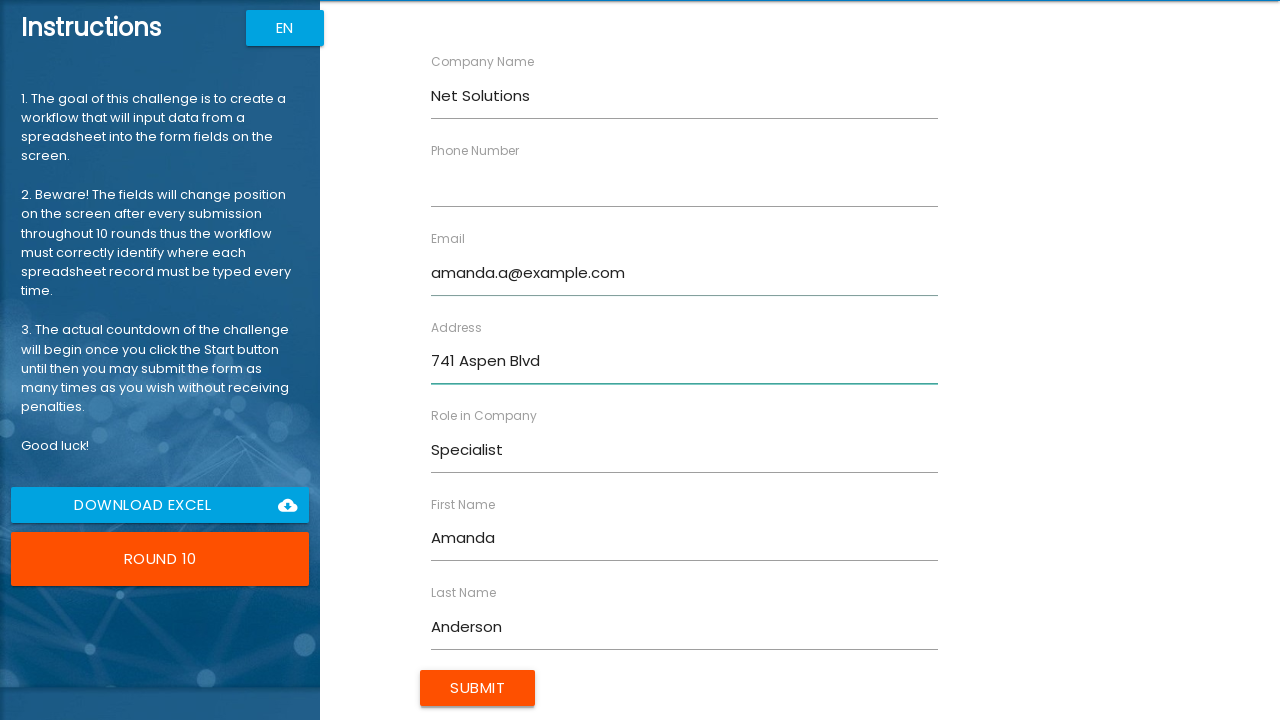

Filled 'Phone Number' with '5557194628' on //label[contains(text(),'Phone Number')]/following-sibling::input
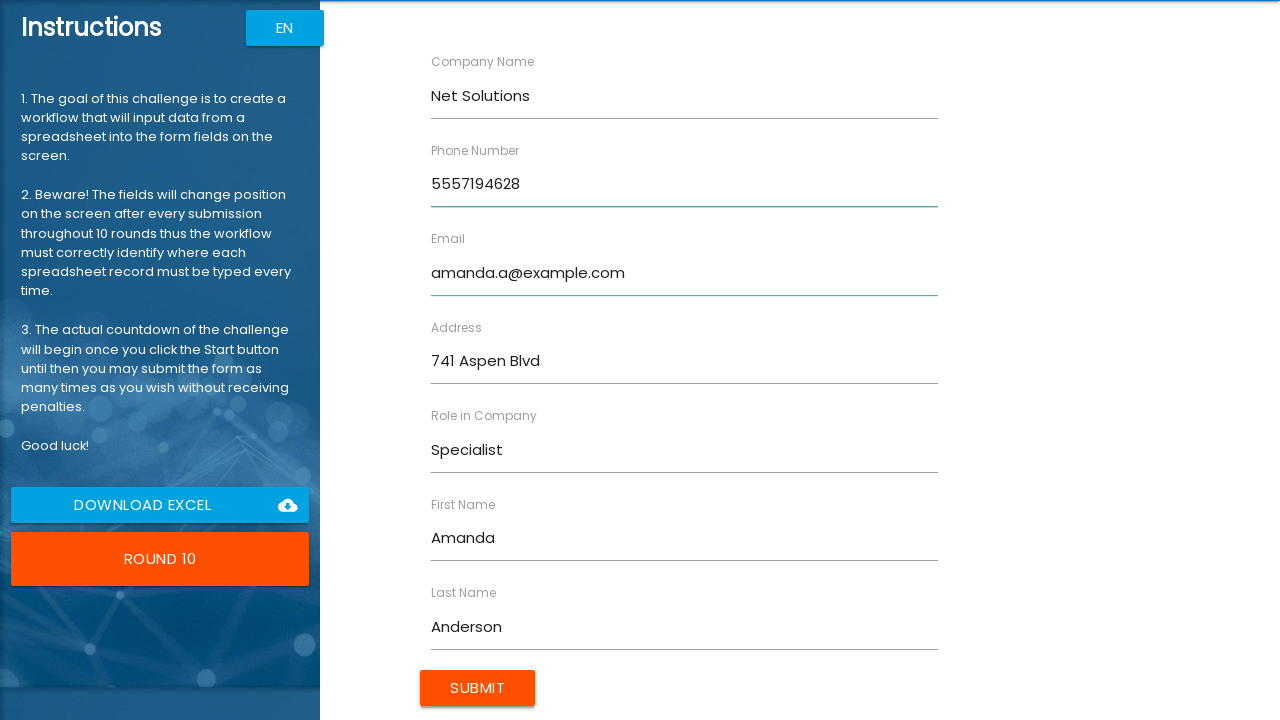

Submitted form for Amanda Anderson at (478, 688) on input[type='submit'], button:has-text('Submit')
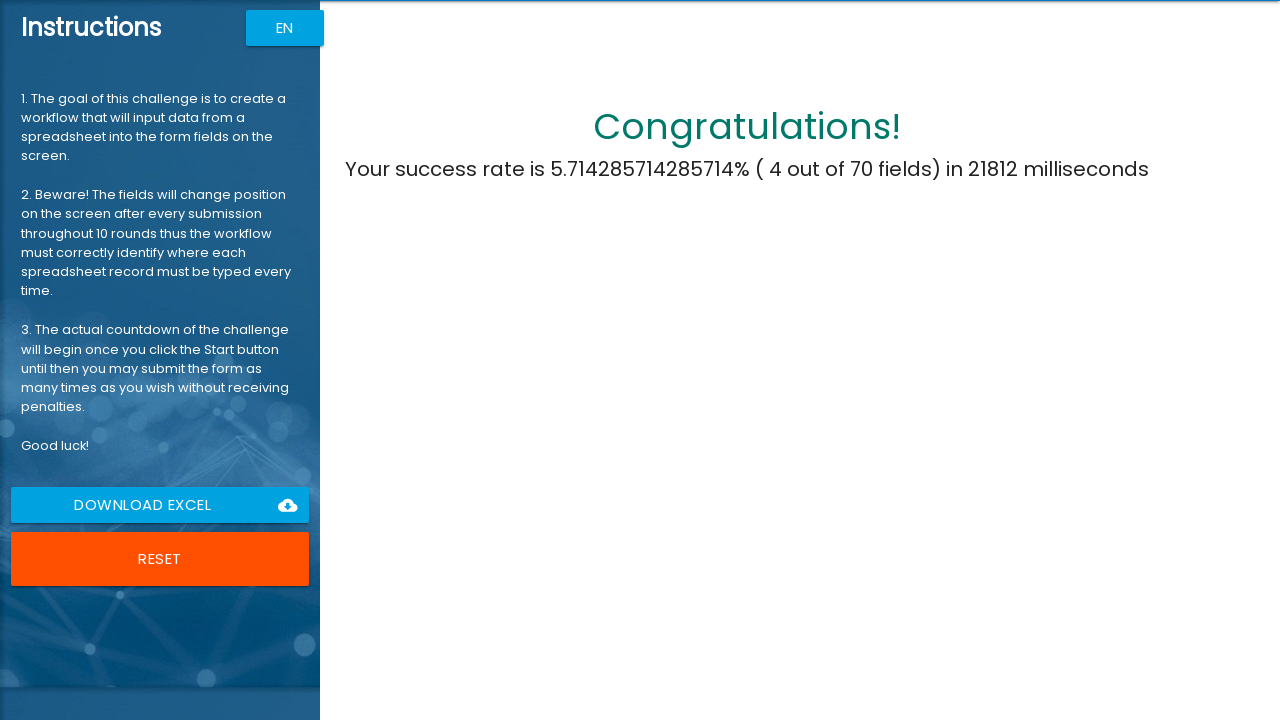

RPA Challenge completed successfully - congratulations message displayed
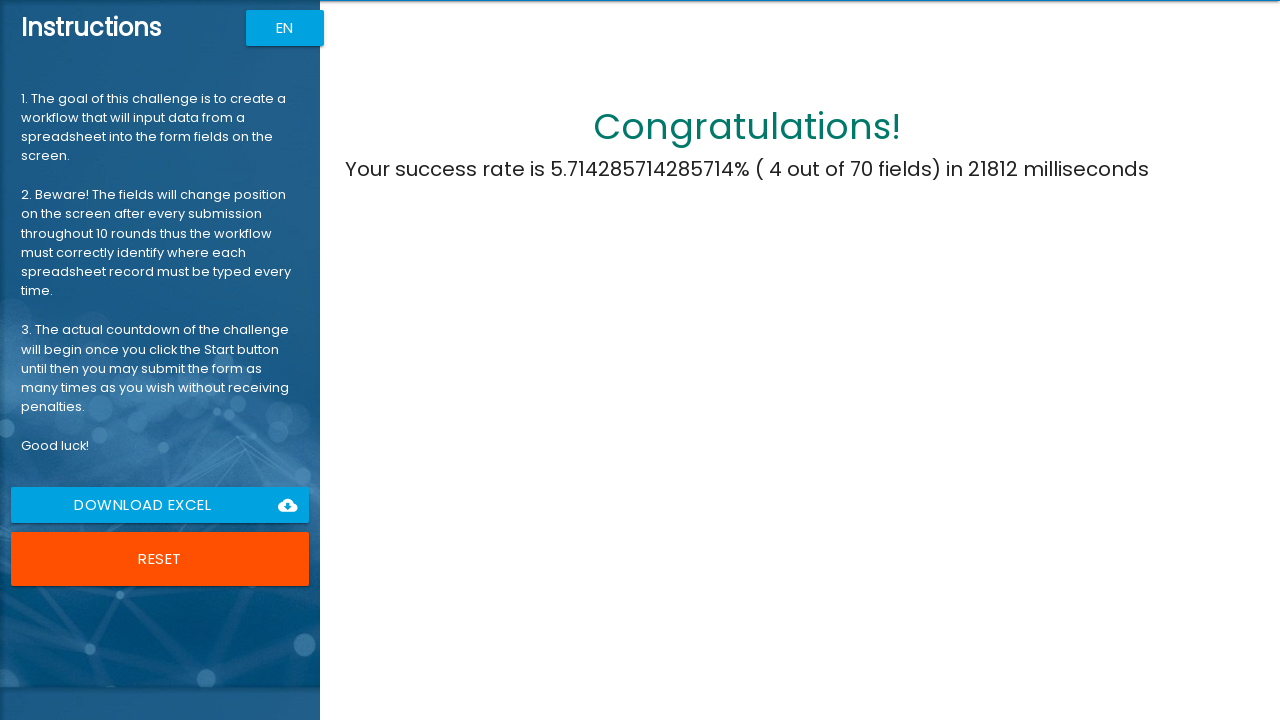

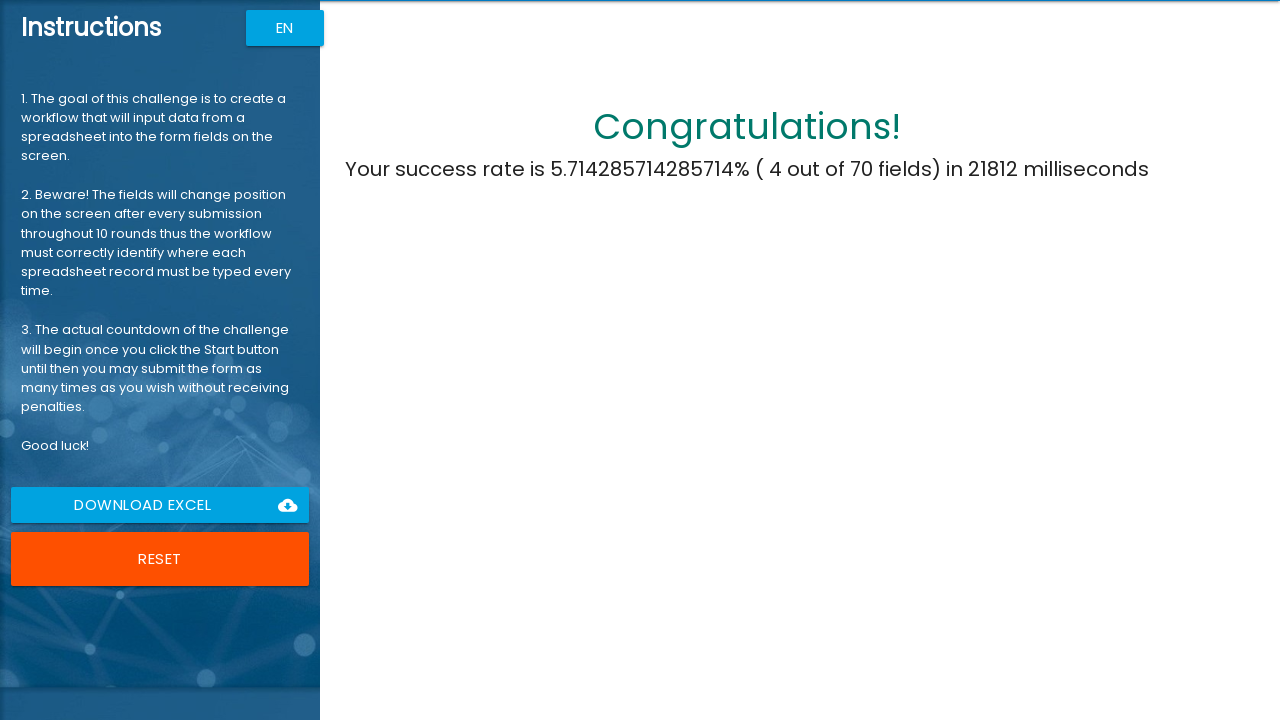